Tests a large form submission by filling all input fields with text and clicking the submit button

Starting URL: http://suninjuly.github.io/huge_form.html

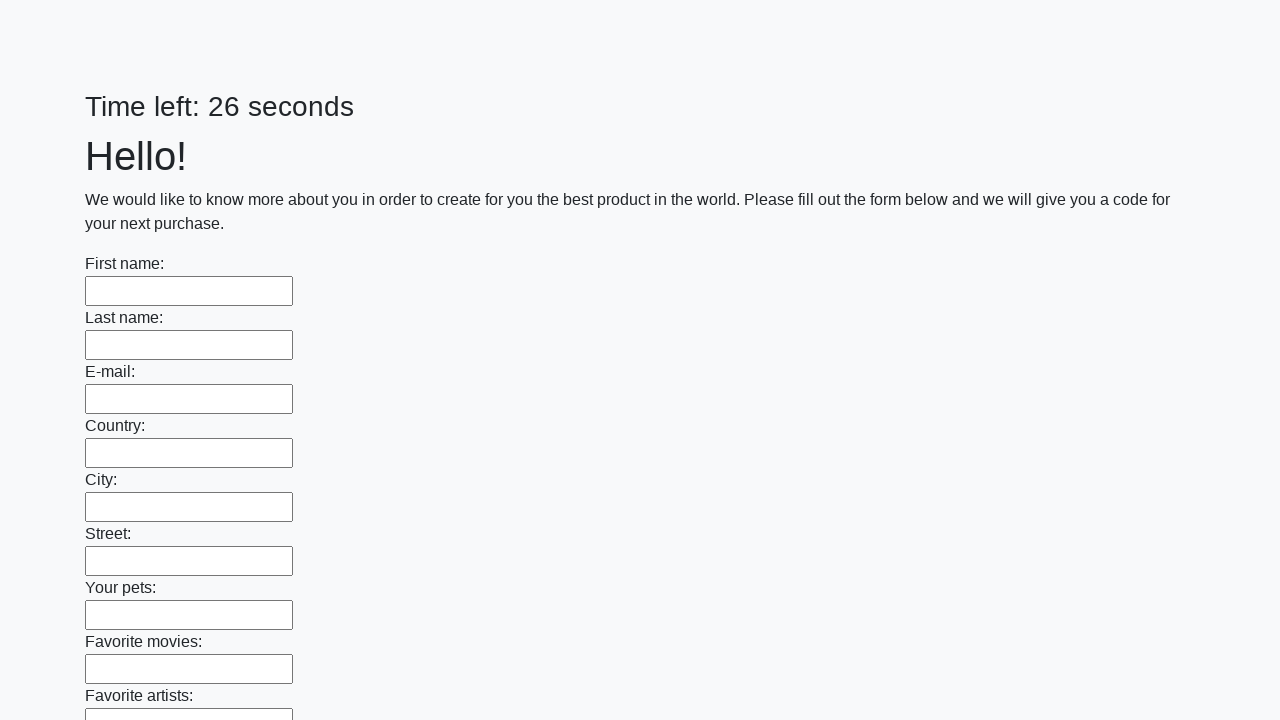

Filled input field with 'Да' on input >> nth=0
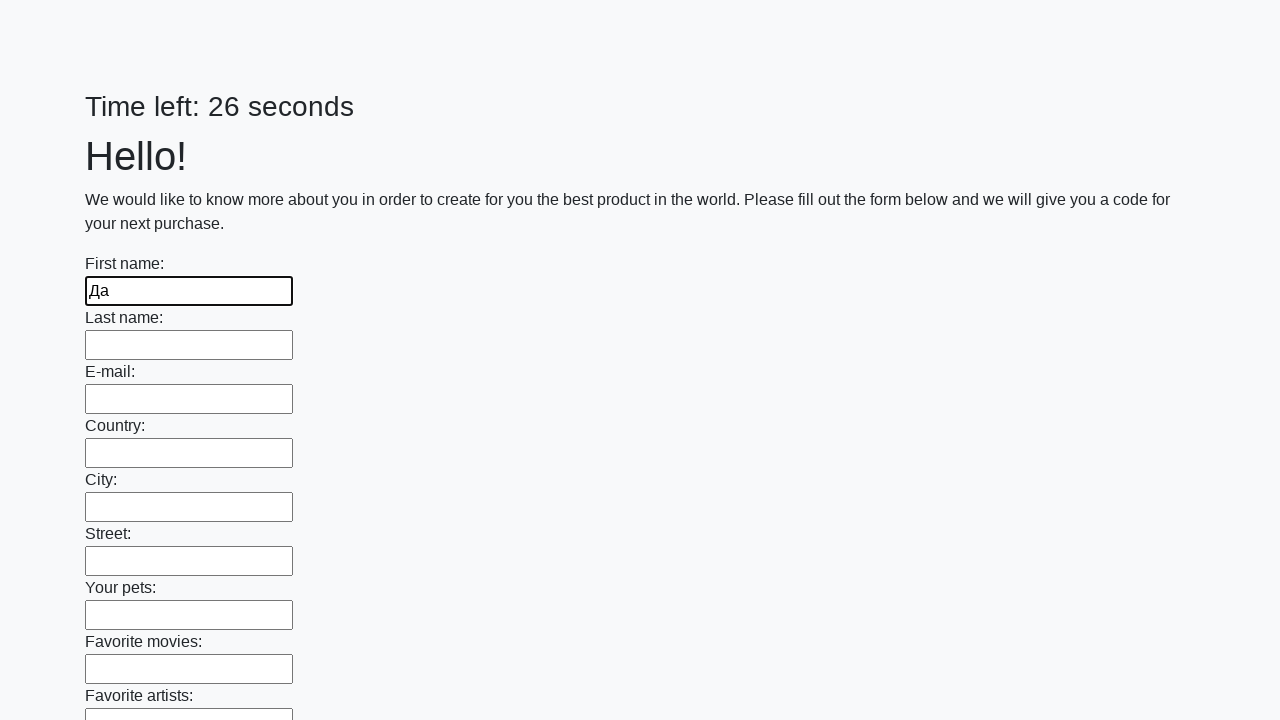

Filled input field with 'Да' on input >> nth=1
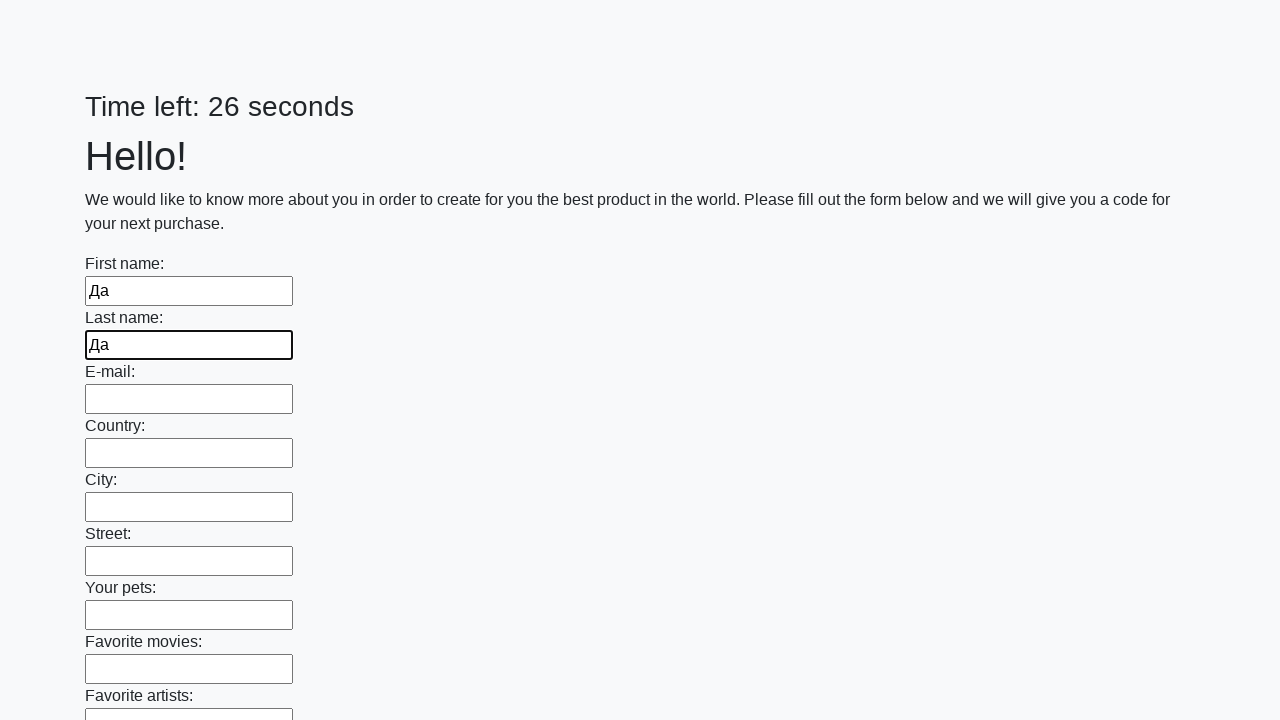

Filled input field with 'Да' on input >> nth=2
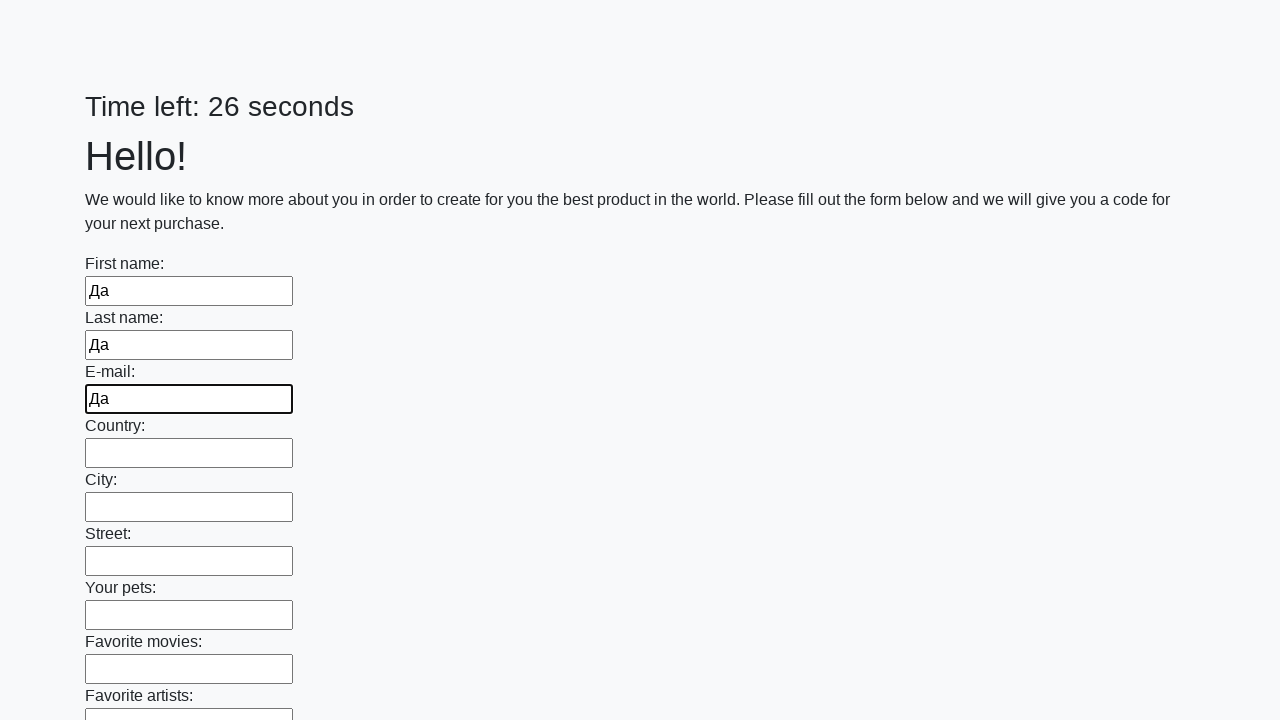

Filled input field with 'Да' on input >> nth=3
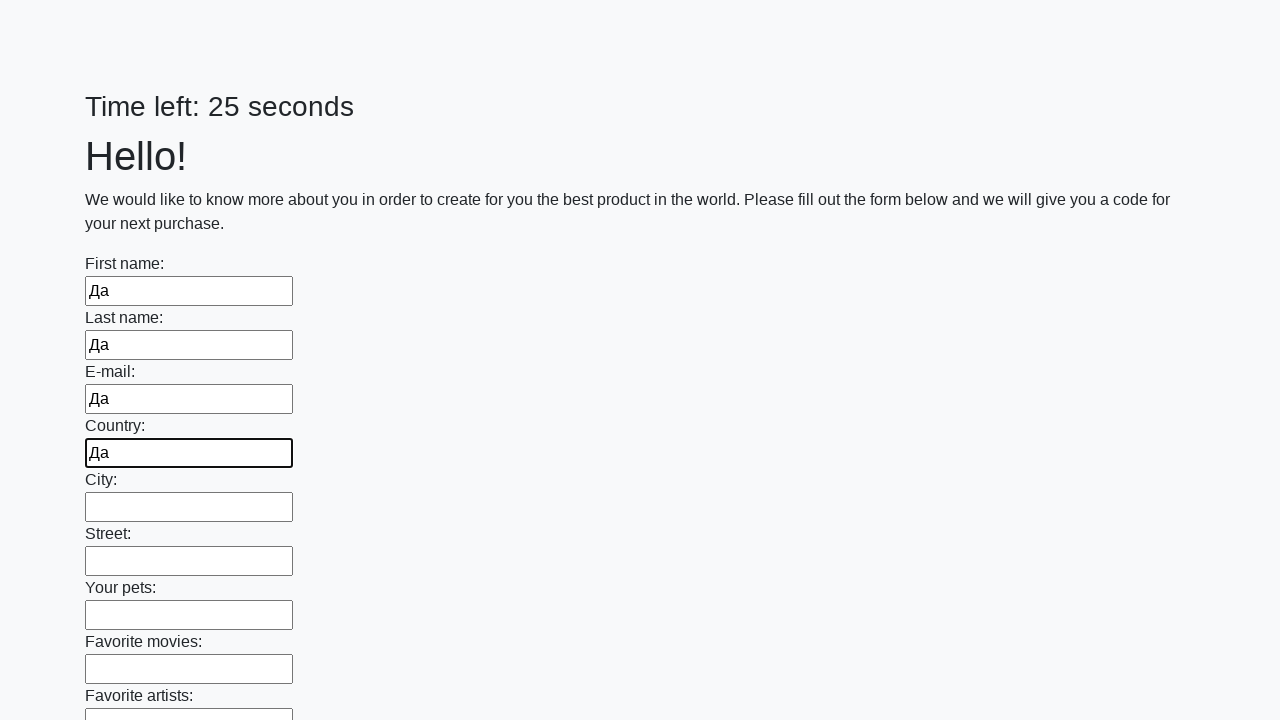

Filled input field with 'Да' on input >> nth=4
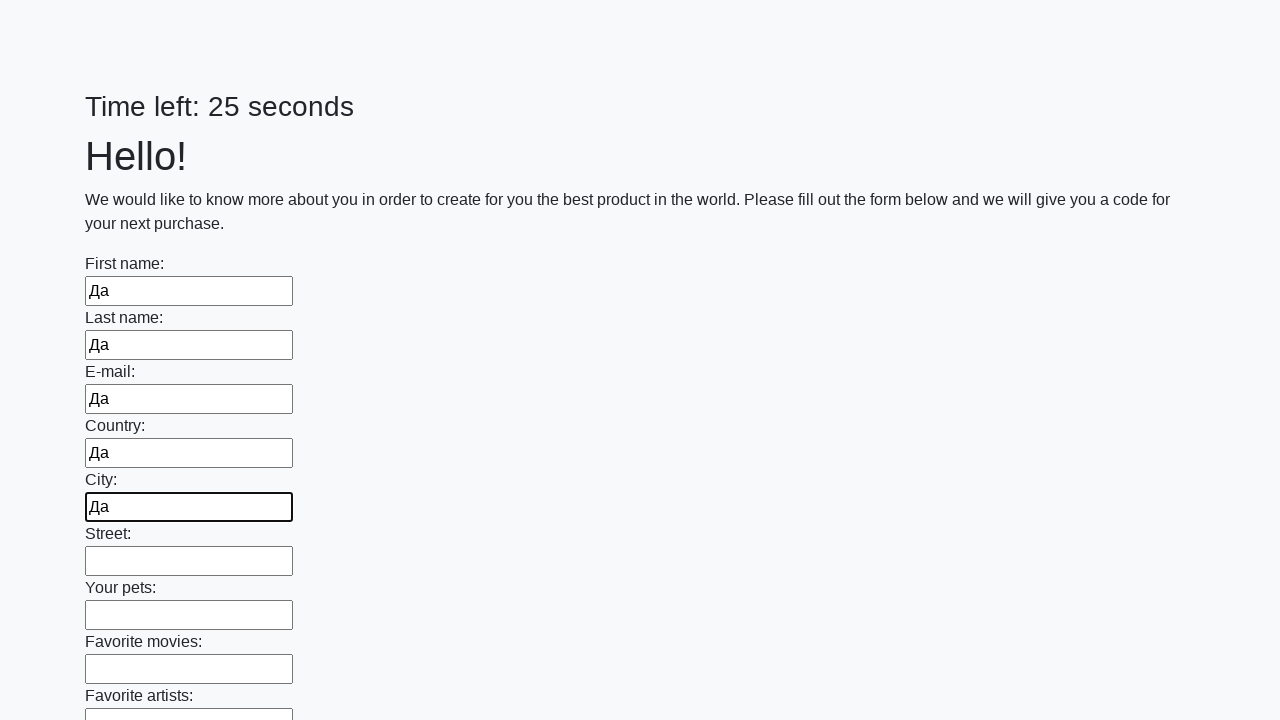

Filled input field with 'Да' on input >> nth=5
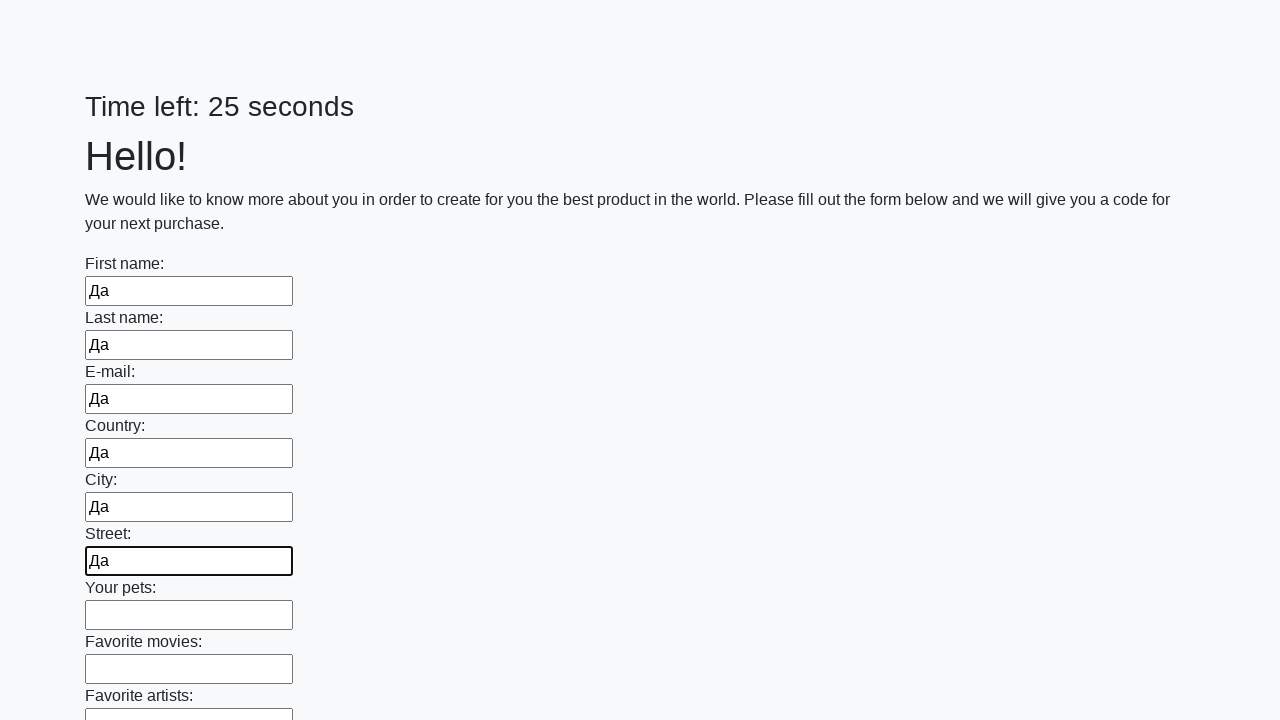

Filled input field with 'Да' on input >> nth=6
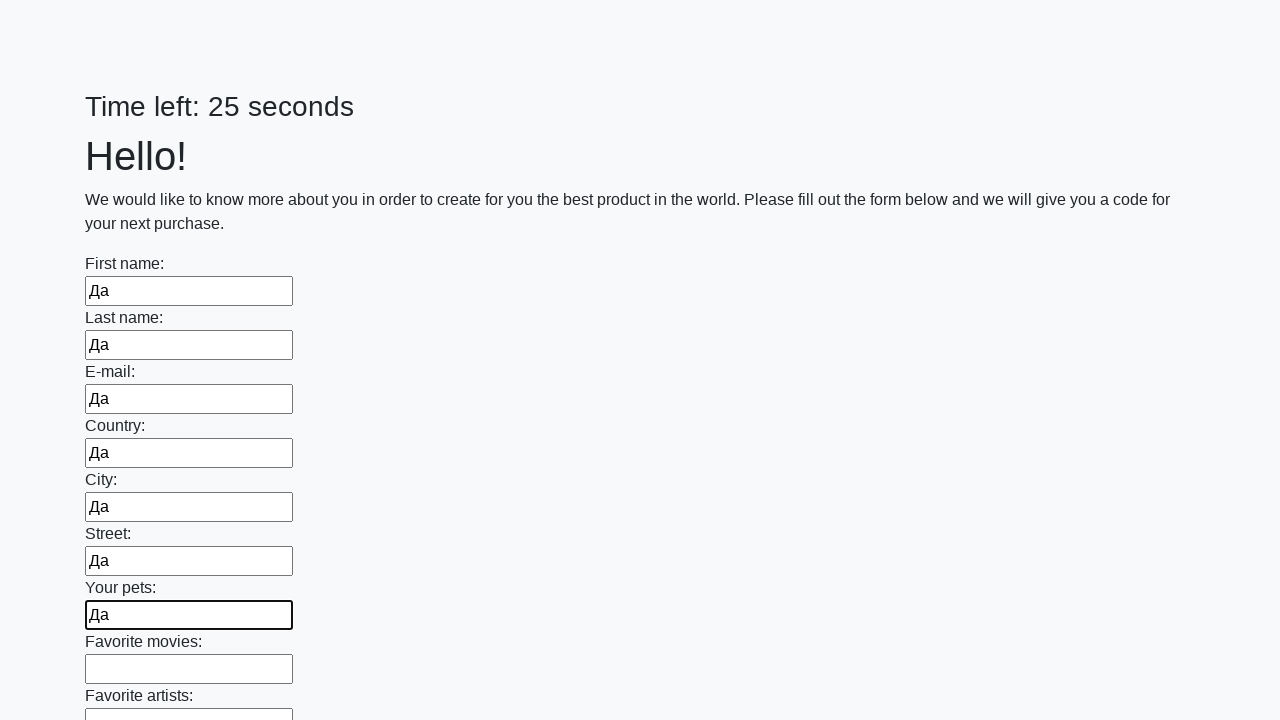

Filled input field with 'Да' on input >> nth=7
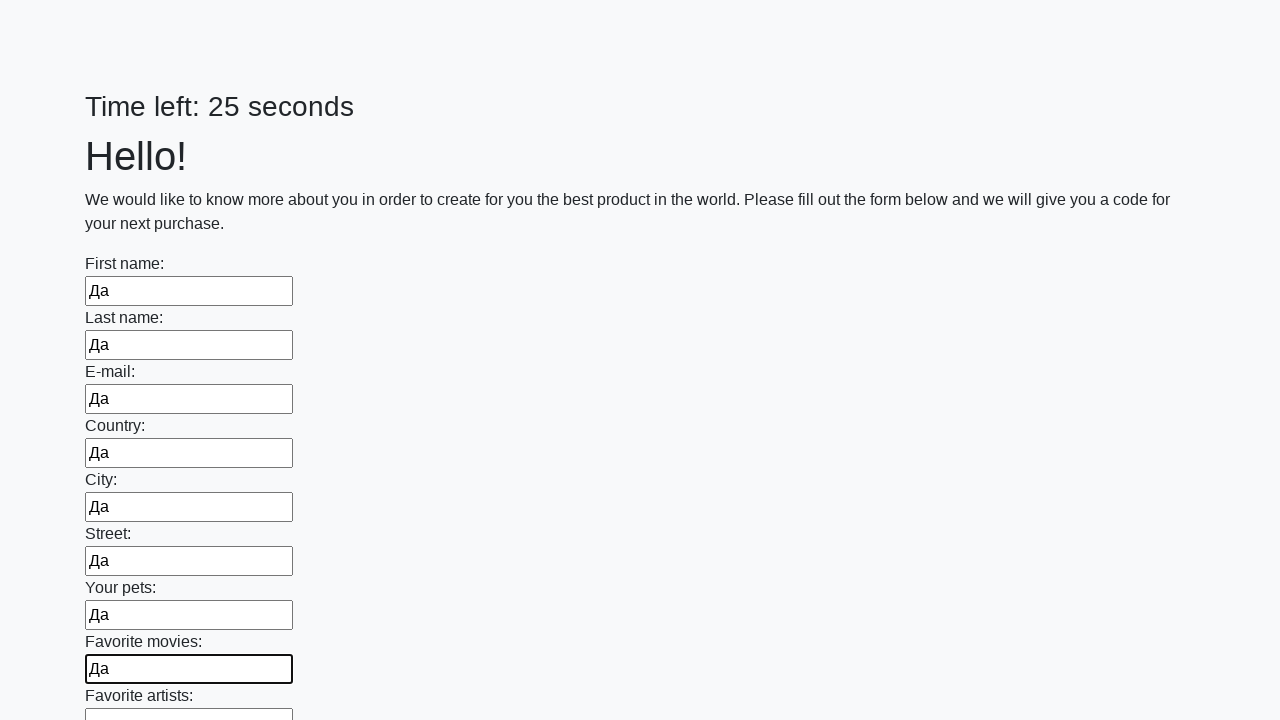

Filled input field with 'Да' on input >> nth=8
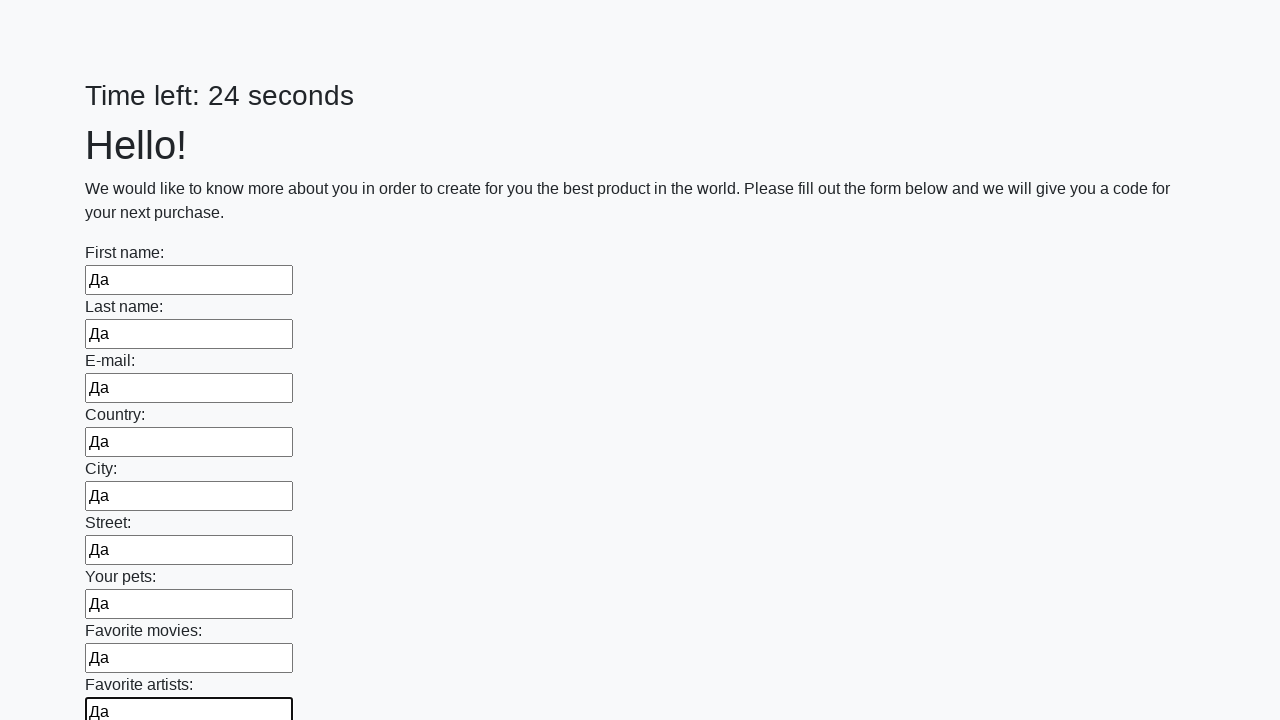

Filled input field with 'Да' on input >> nth=9
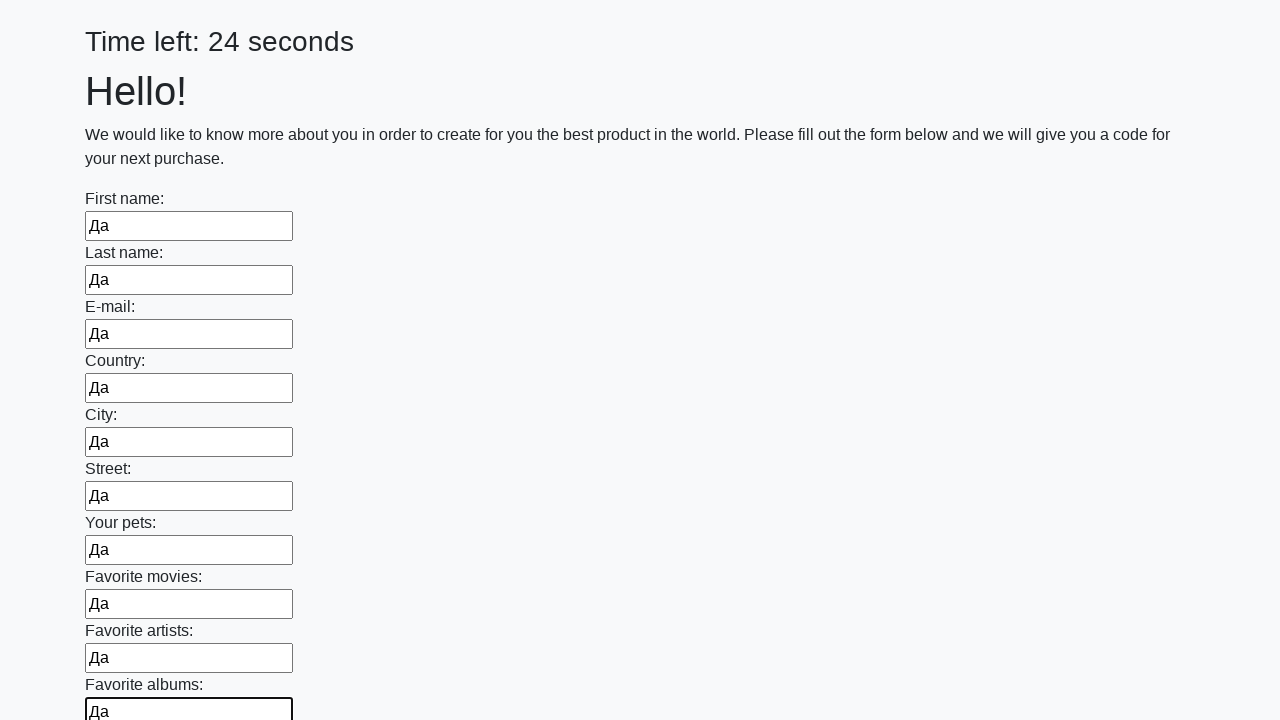

Filled input field with 'Да' on input >> nth=10
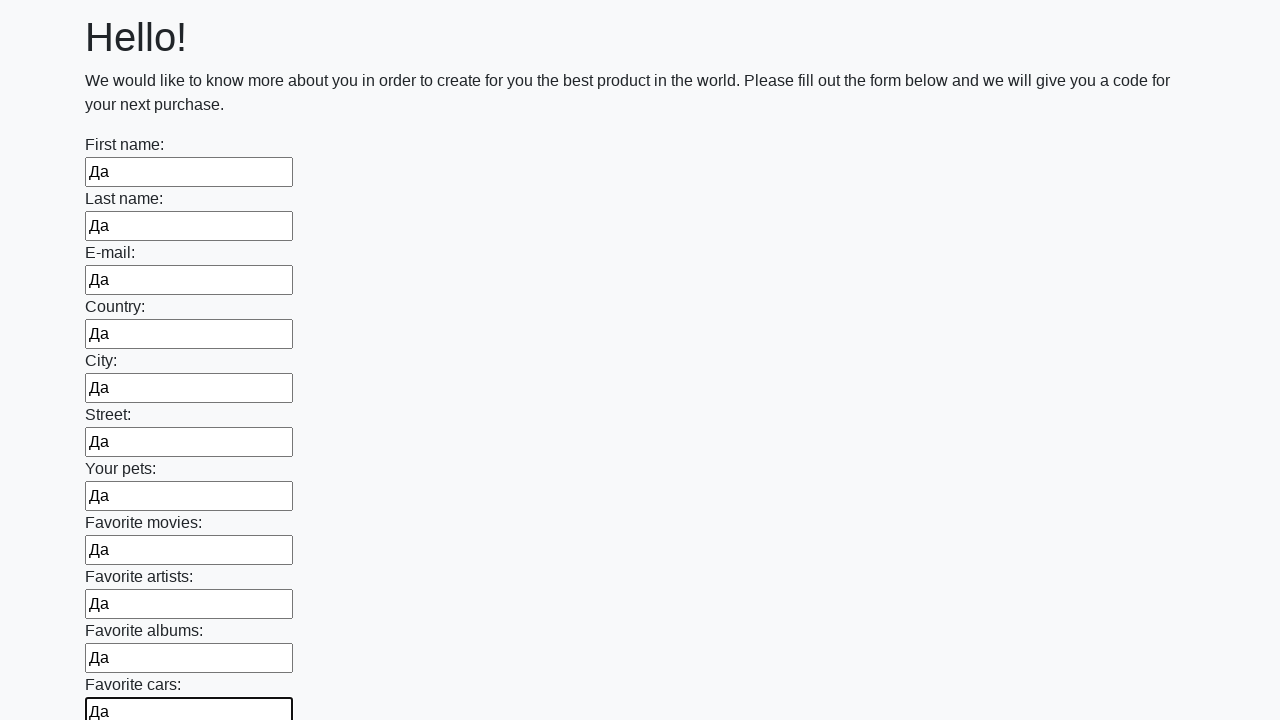

Filled input field with 'Да' on input >> nth=11
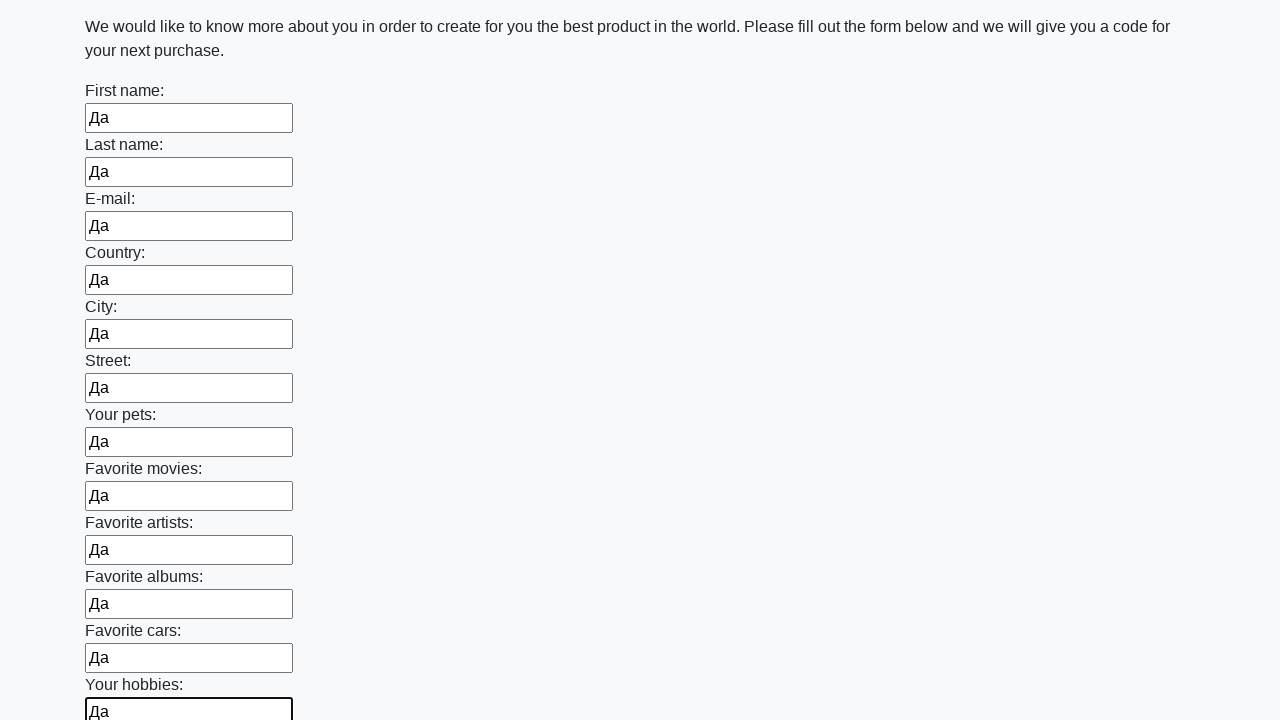

Filled input field with 'Да' on input >> nth=12
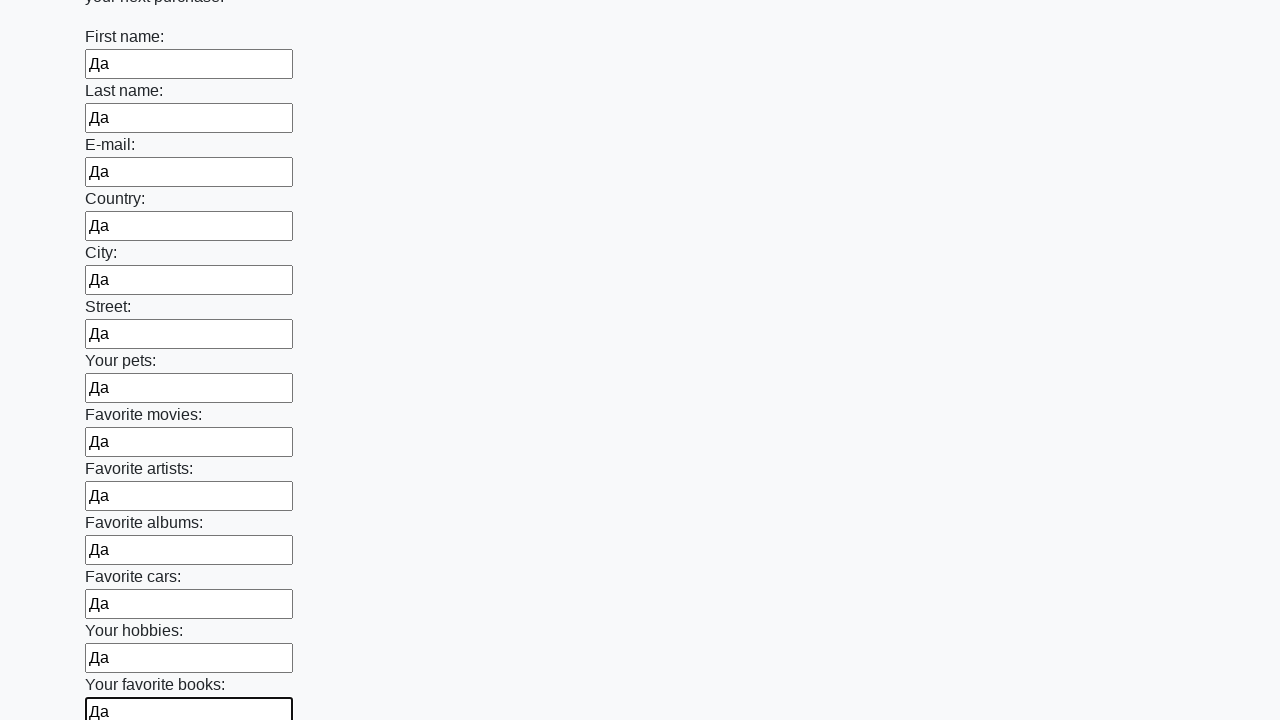

Filled input field with 'Да' on input >> nth=13
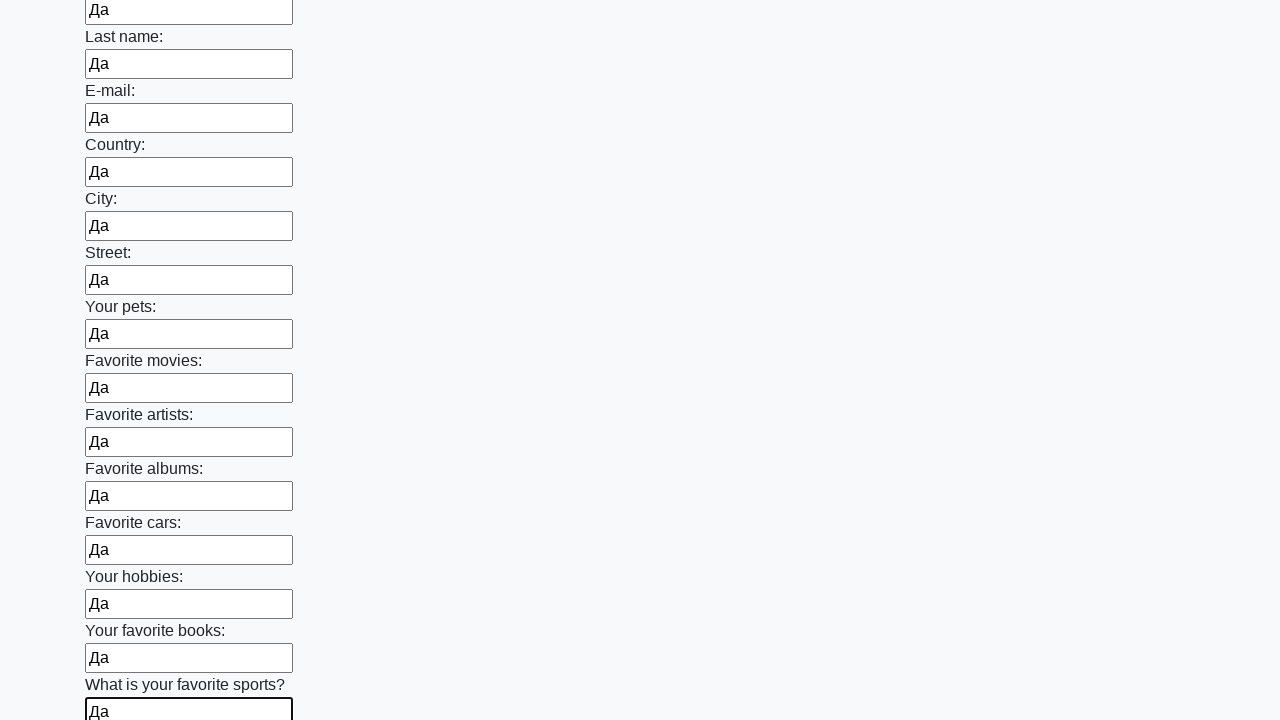

Filled input field with 'Да' on input >> nth=14
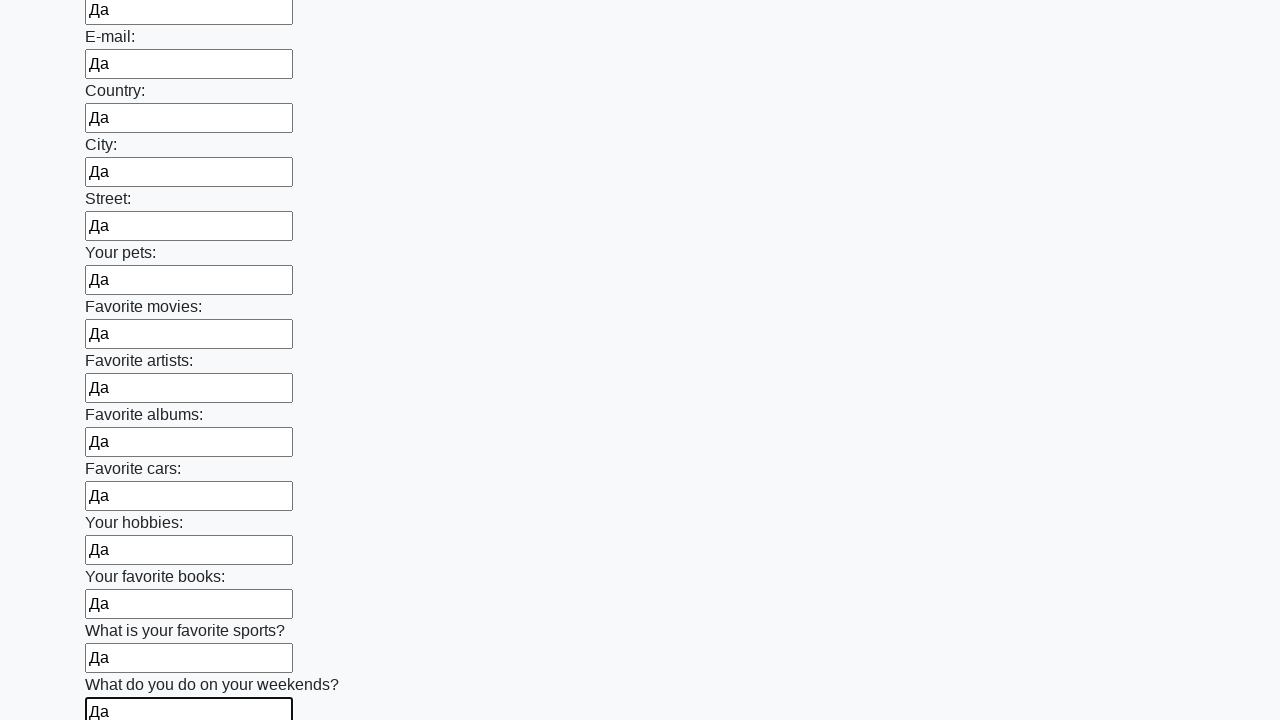

Filled input field with 'Да' on input >> nth=15
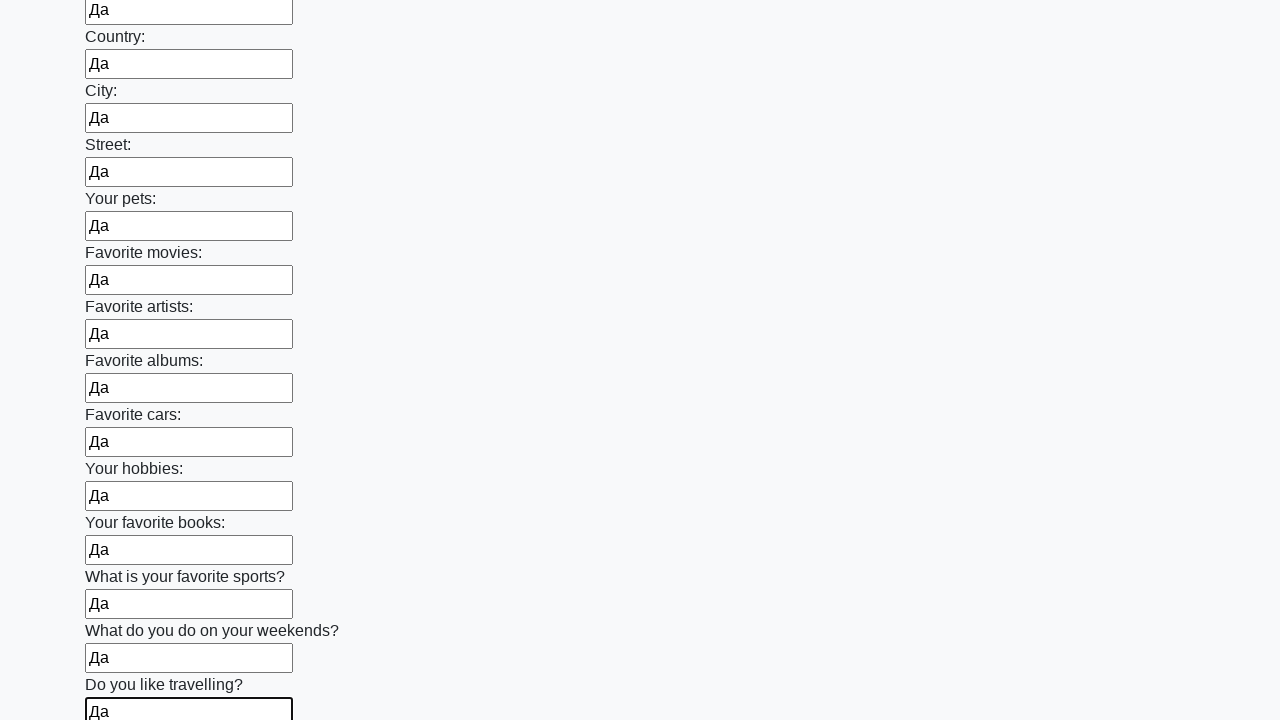

Filled input field with 'Да' on input >> nth=16
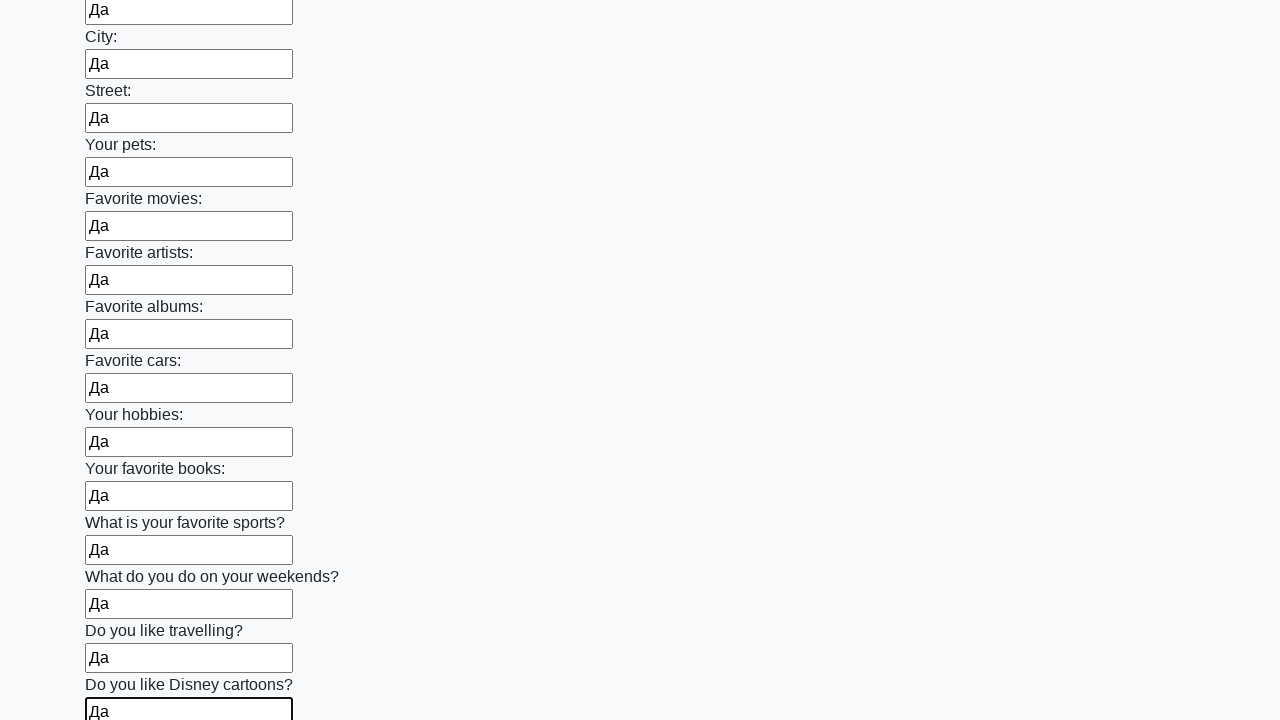

Filled input field with 'Да' on input >> nth=17
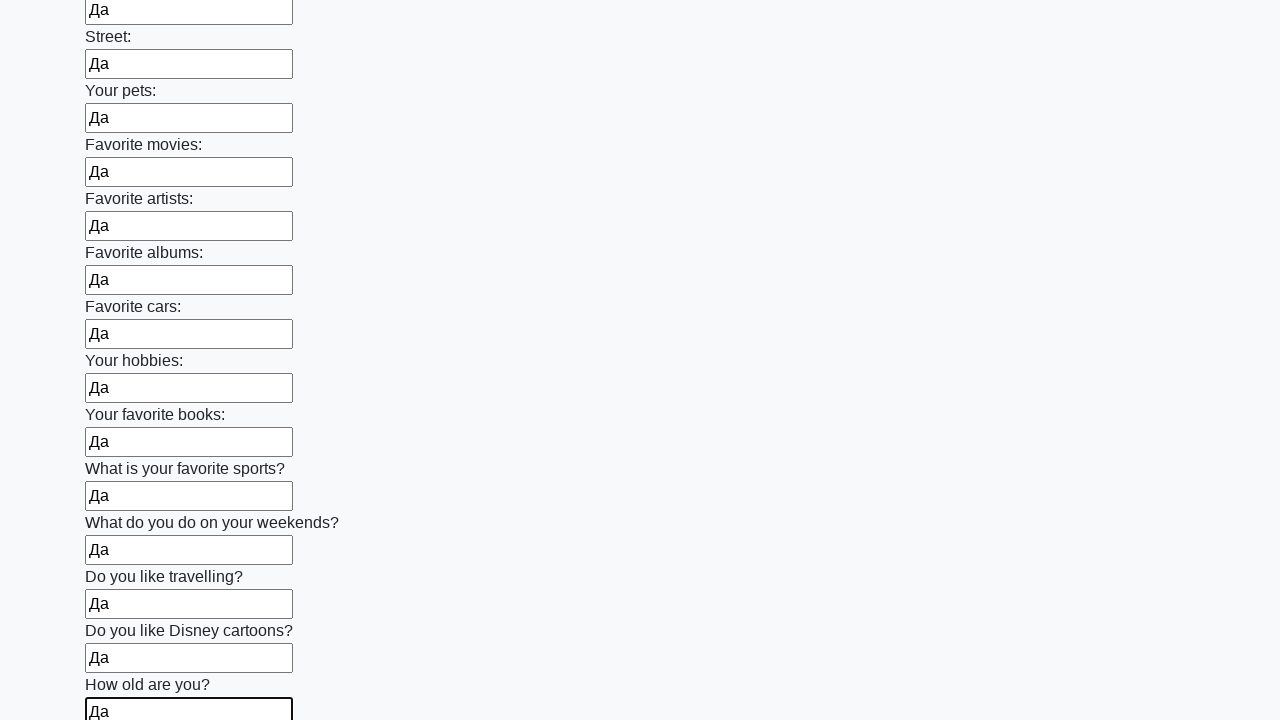

Filled input field with 'Да' on input >> nth=18
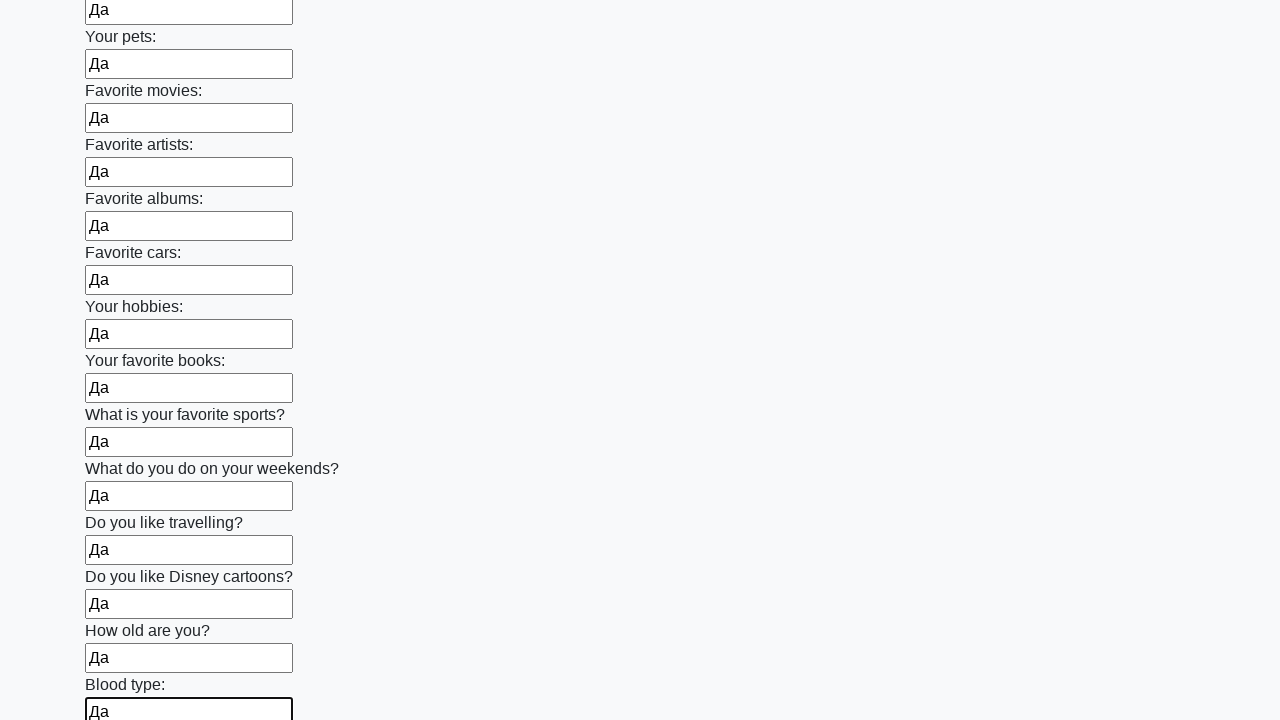

Filled input field with 'Да' on input >> nth=19
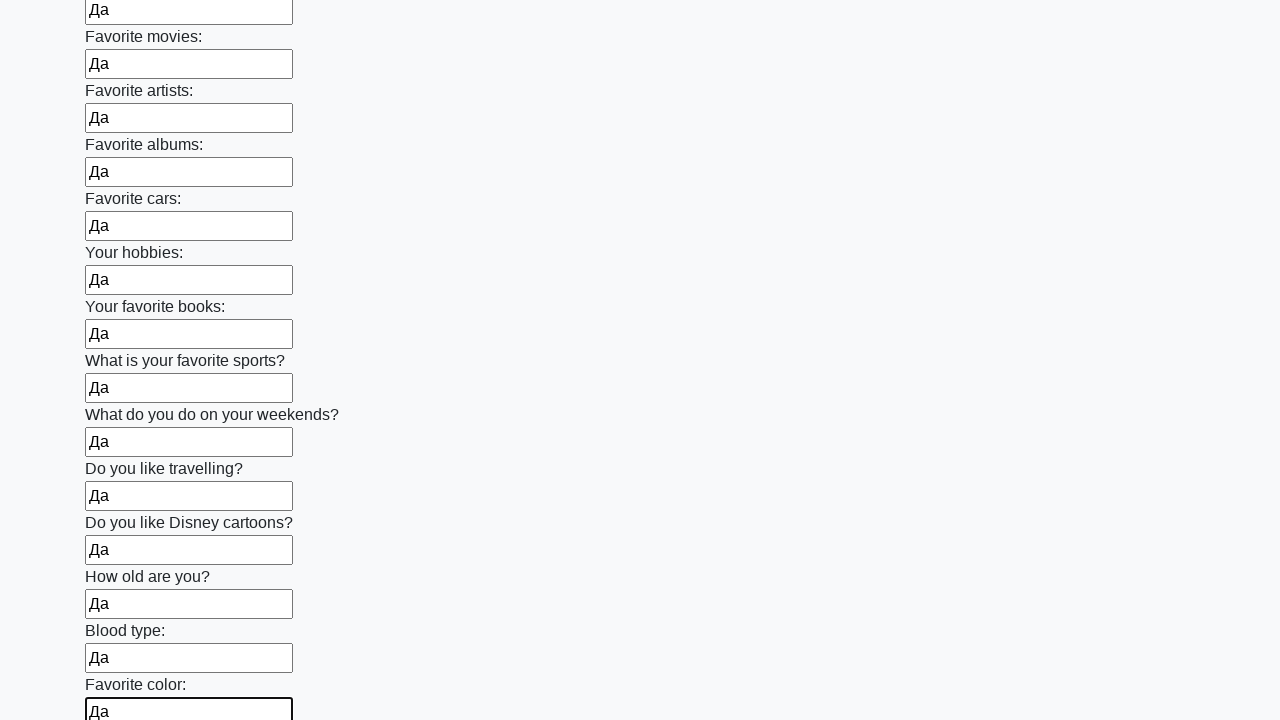

Filled input field with 'Да' on input >> nth=20
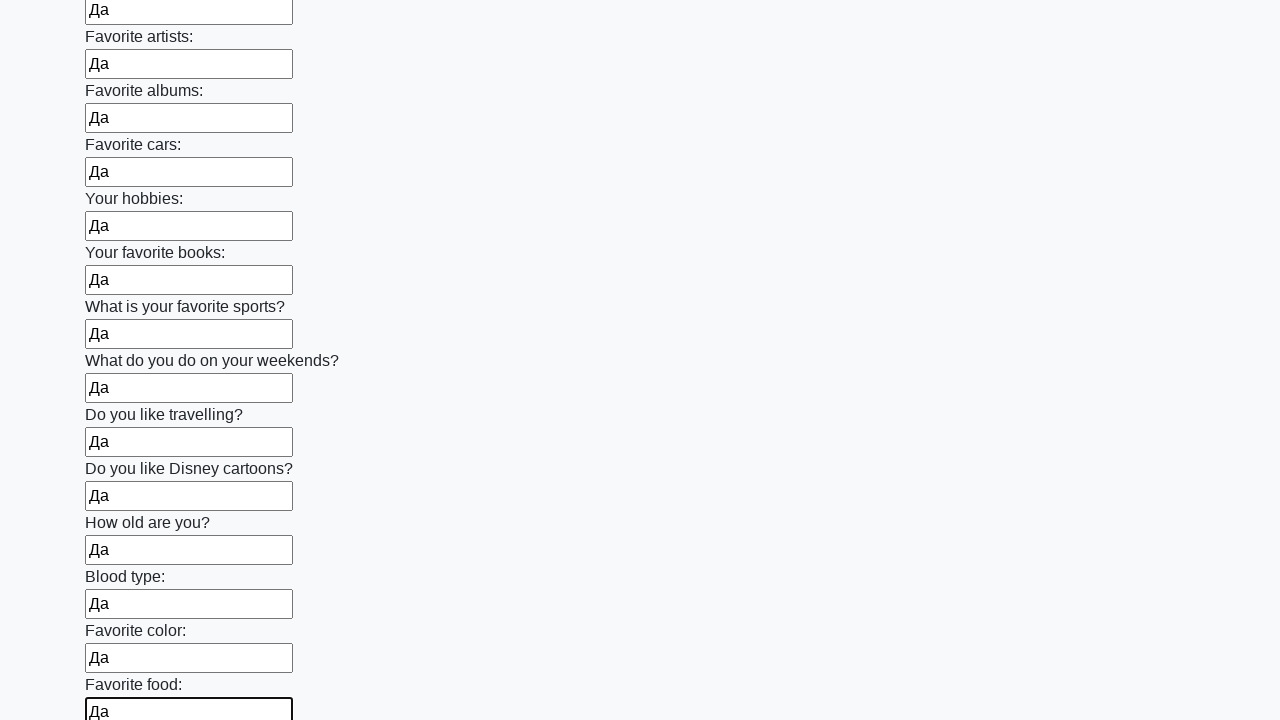

Filled input field with 'Да' on input >> nth=21
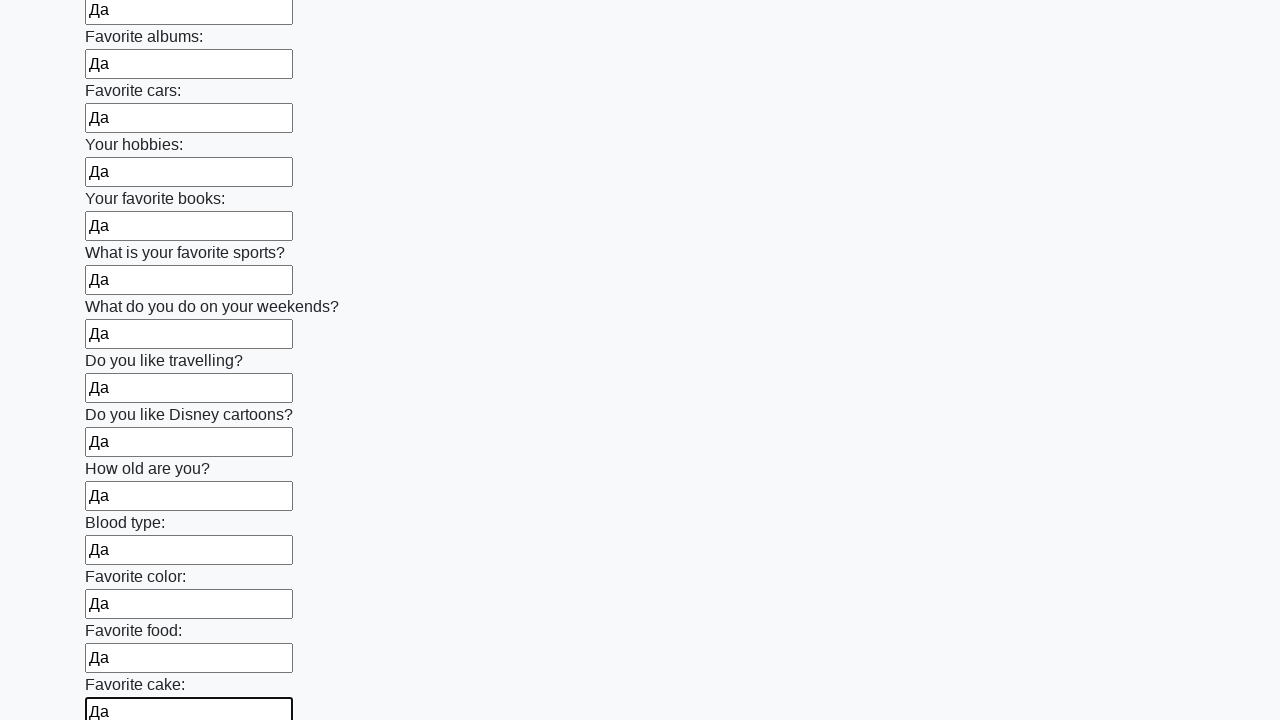

Filled input field with 'Да' on input >> nth=22
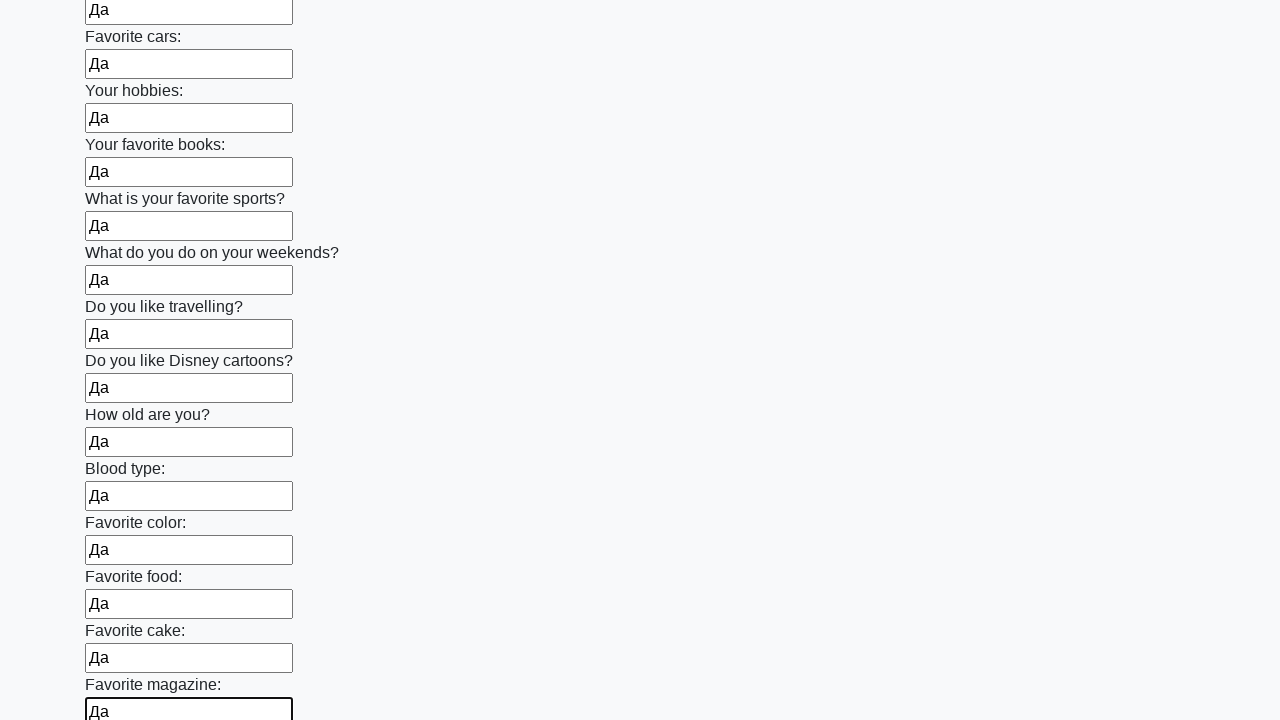

Filled input field with 'Да' on input >> nth=23
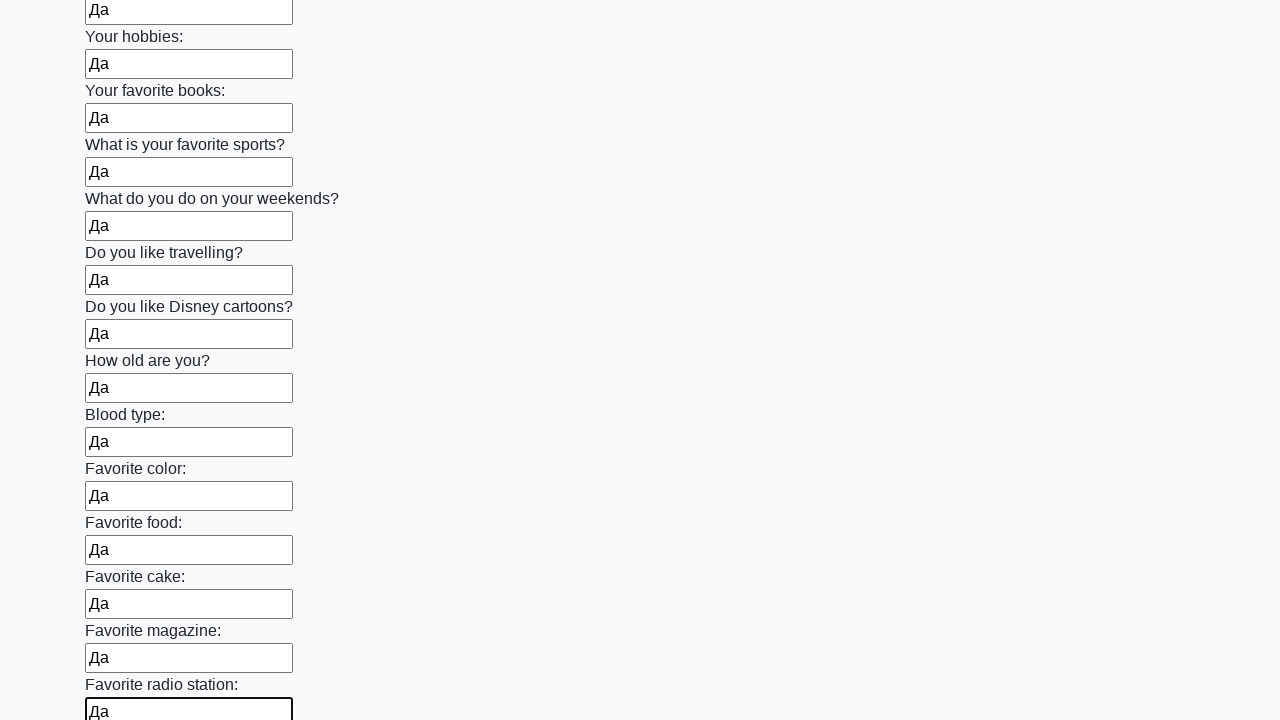

Filled input field with 'Да' on input >> nth=24
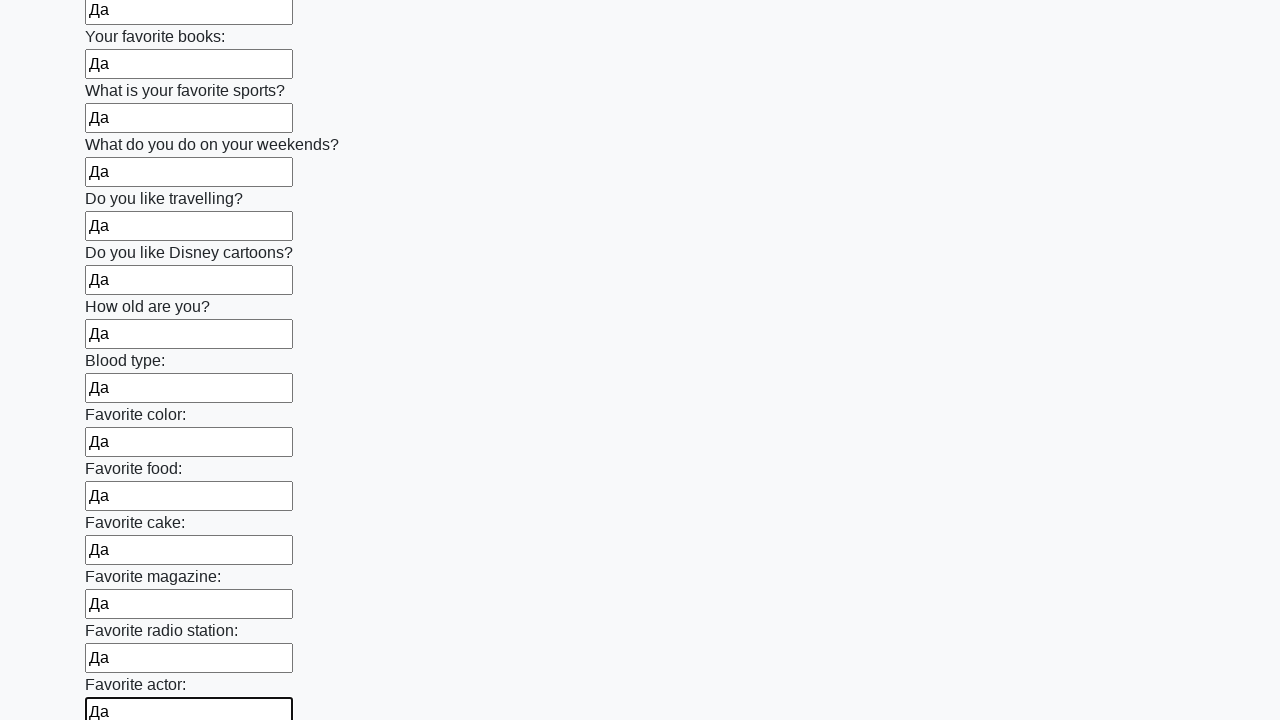

Filled input field with 'Да' on input >> nth=25
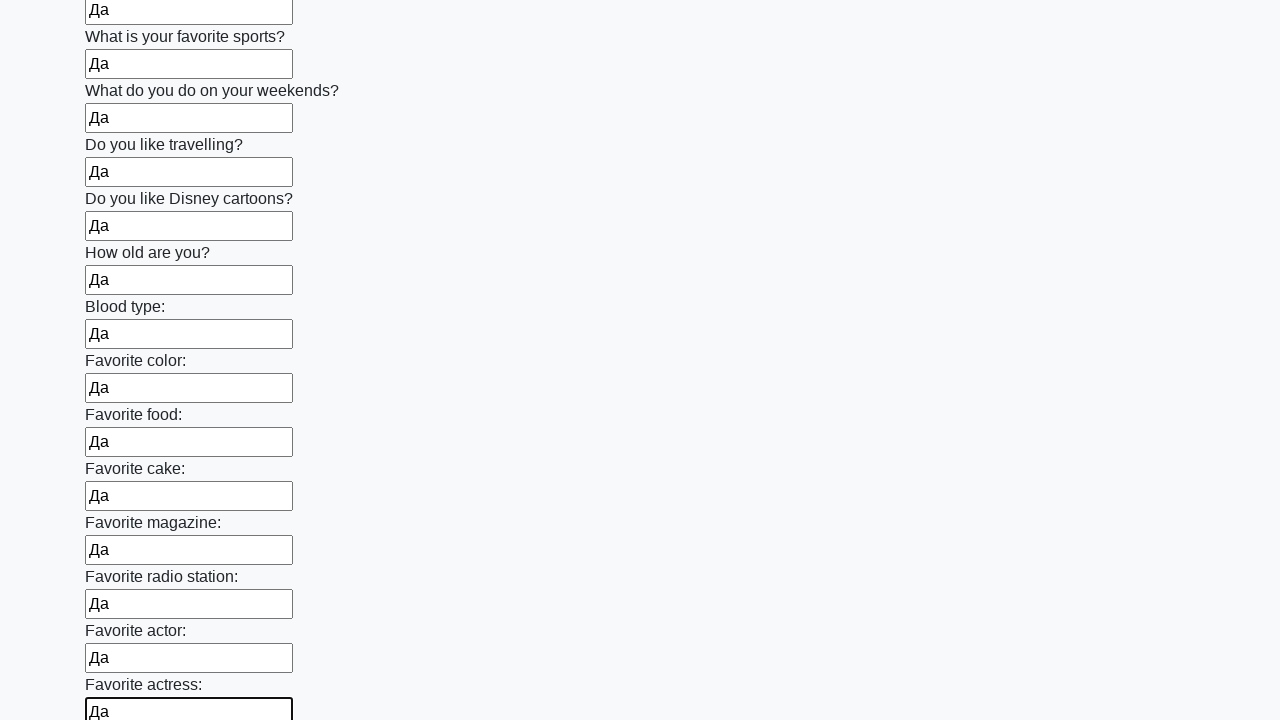

Filled input field with 'Да' on input >> nth=26
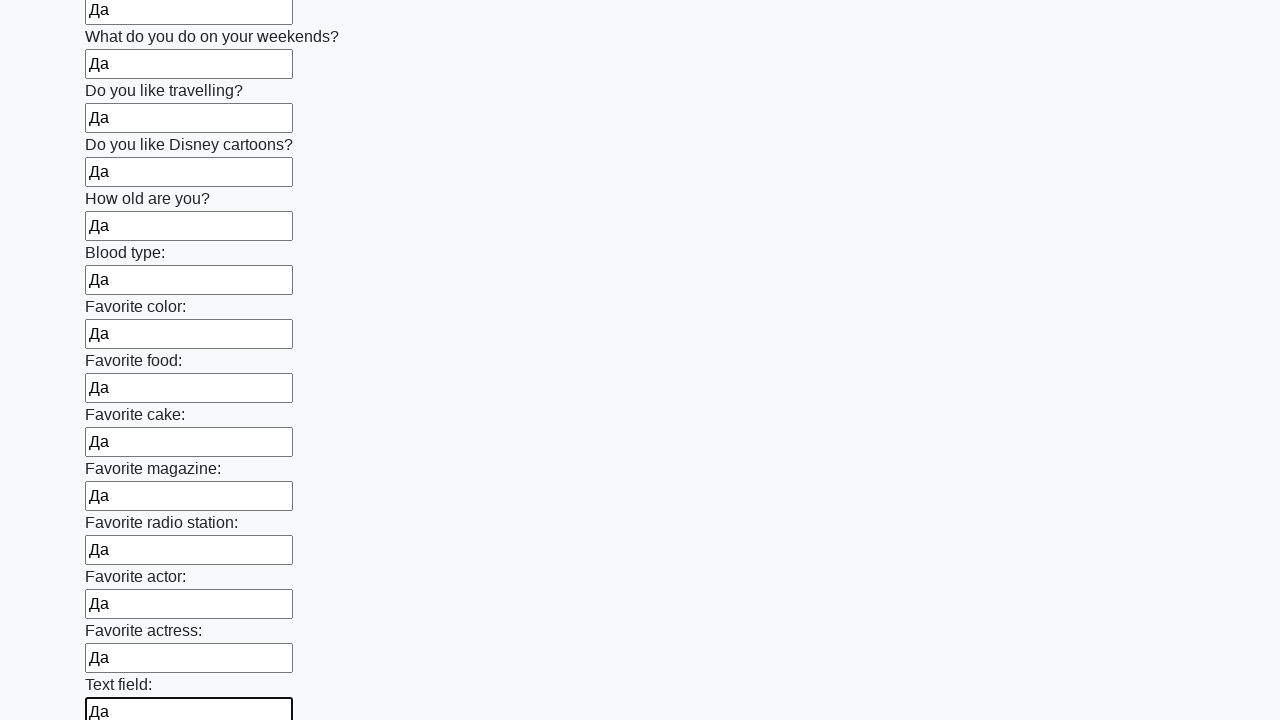

Filled input field with 'Да' on input >> nth=27
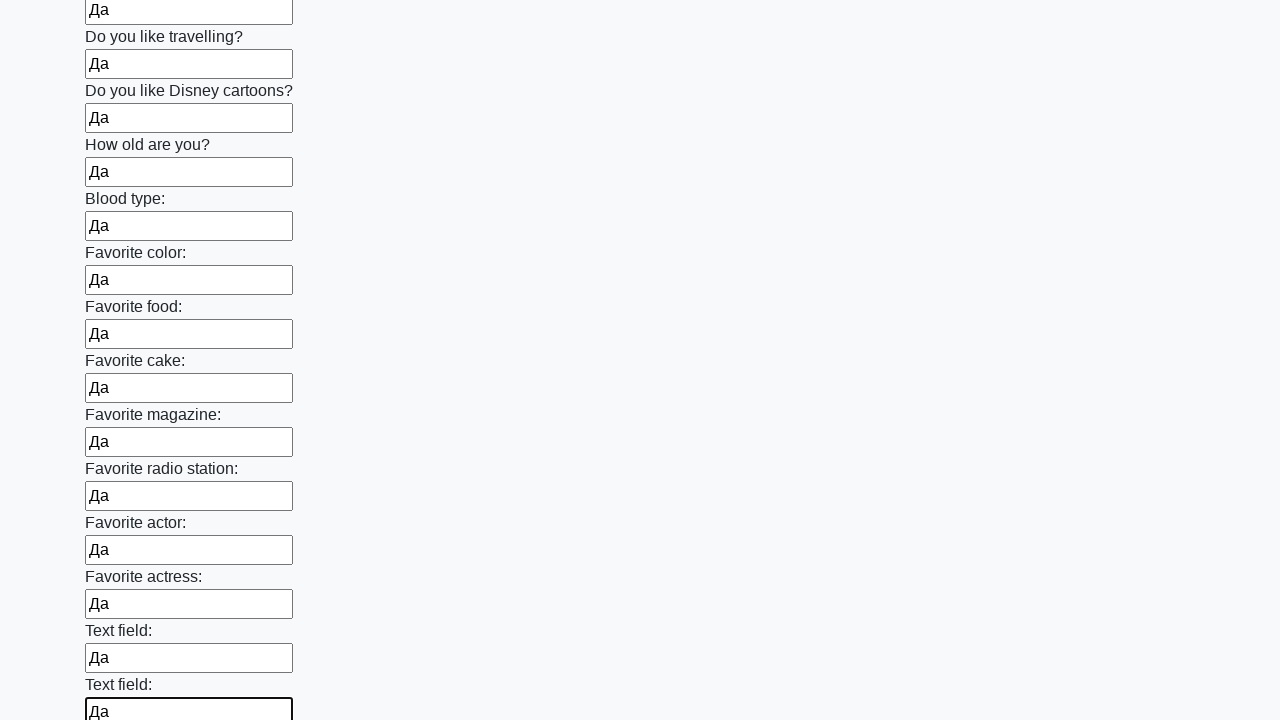

Filled input field with 'Да' on input >> nth=28
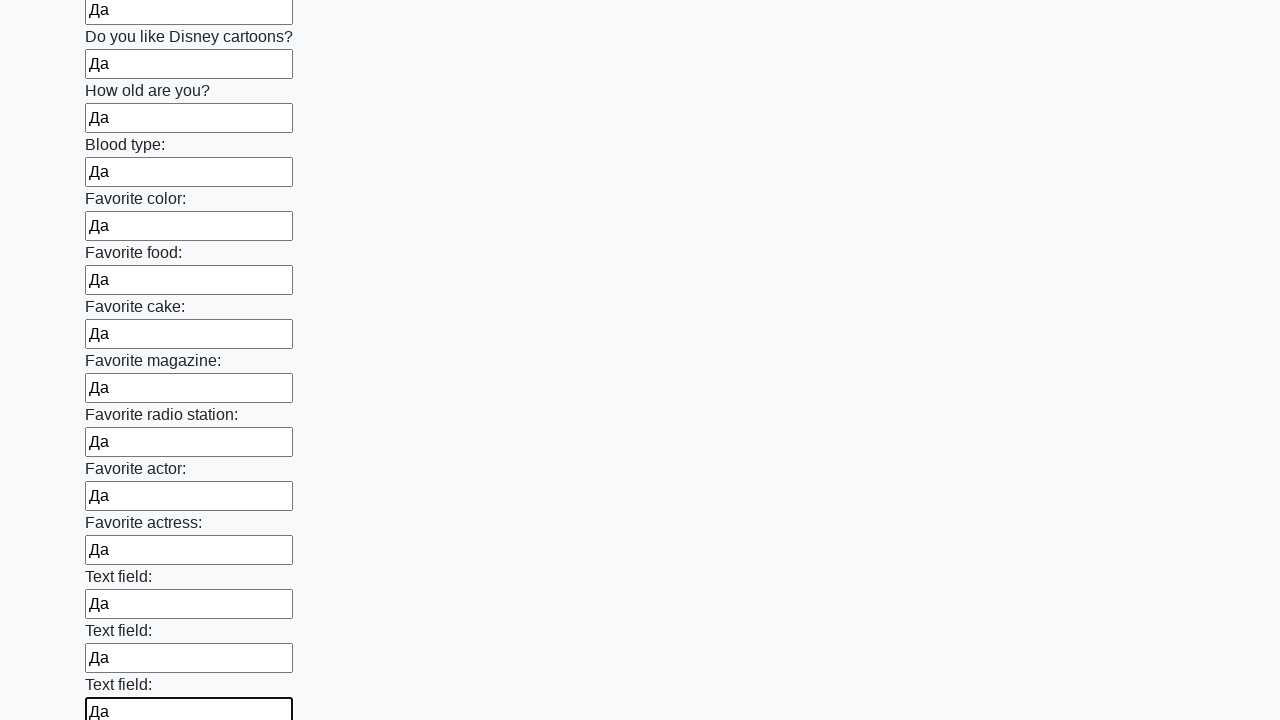

Filled input field with 'Да' on input >> nth=29
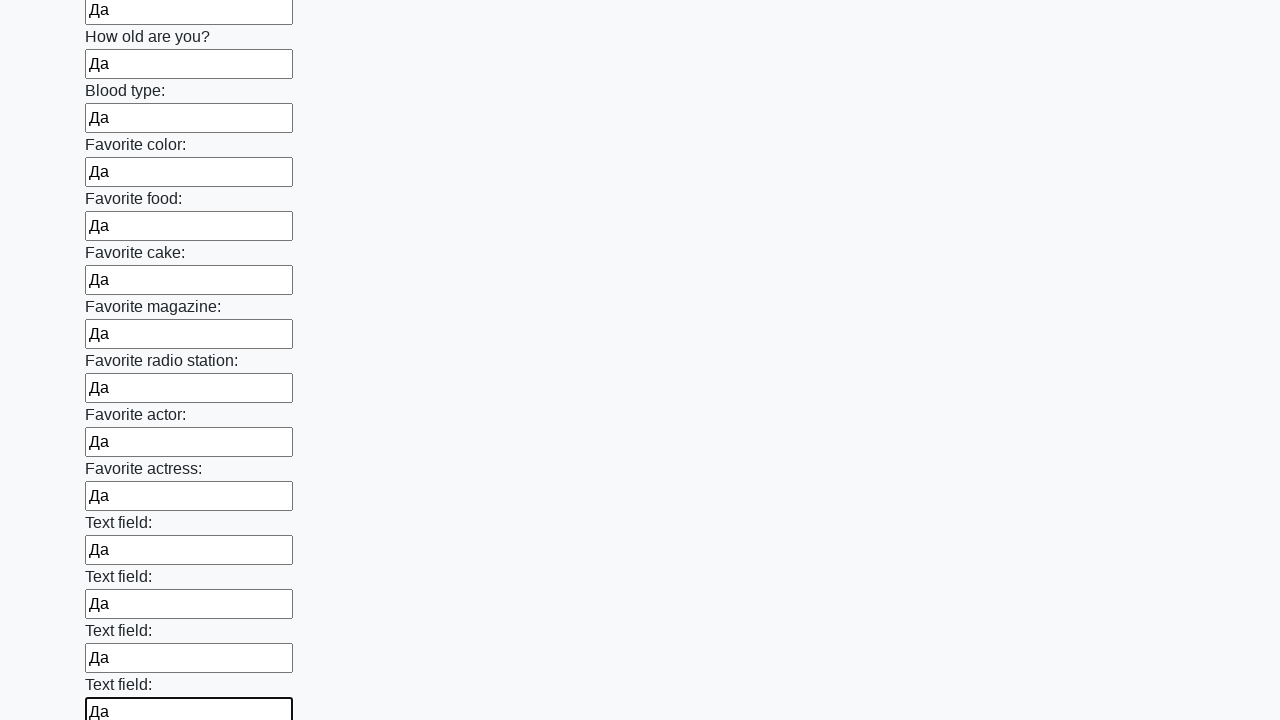

Filled input field with 'Да' on input >> nth=30
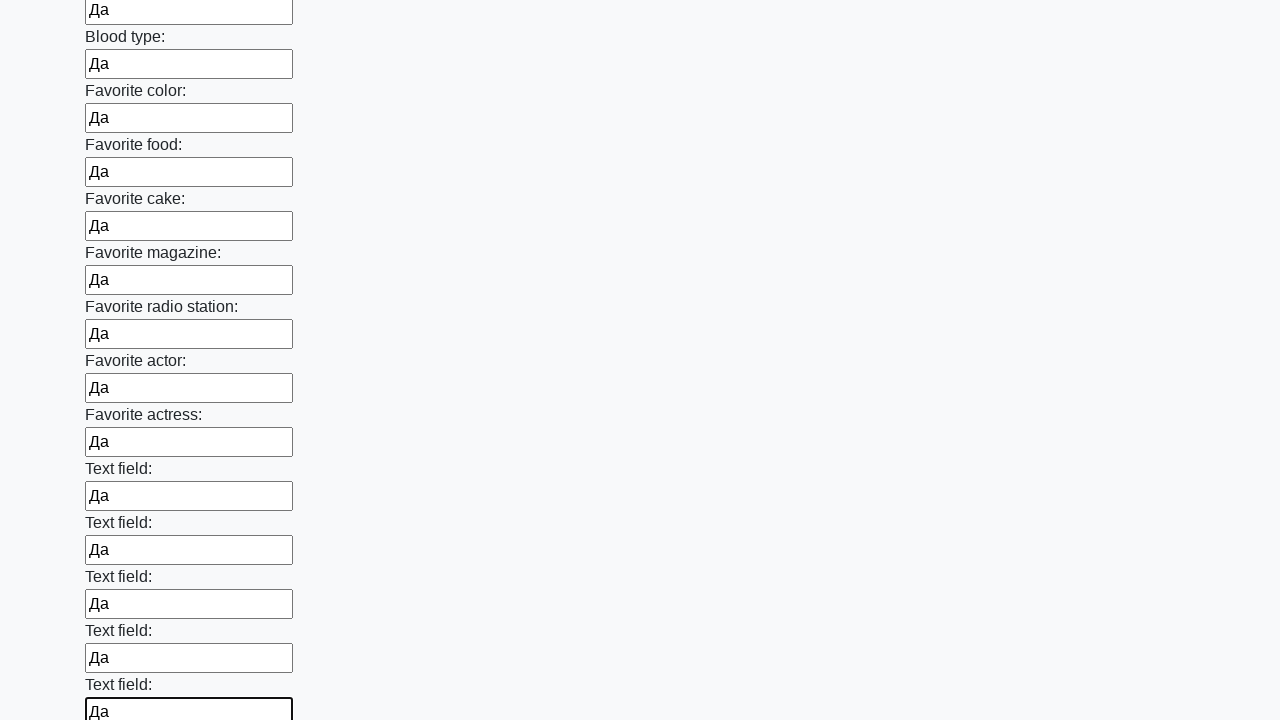

Filled input field with 'Да' on input >> nth=31
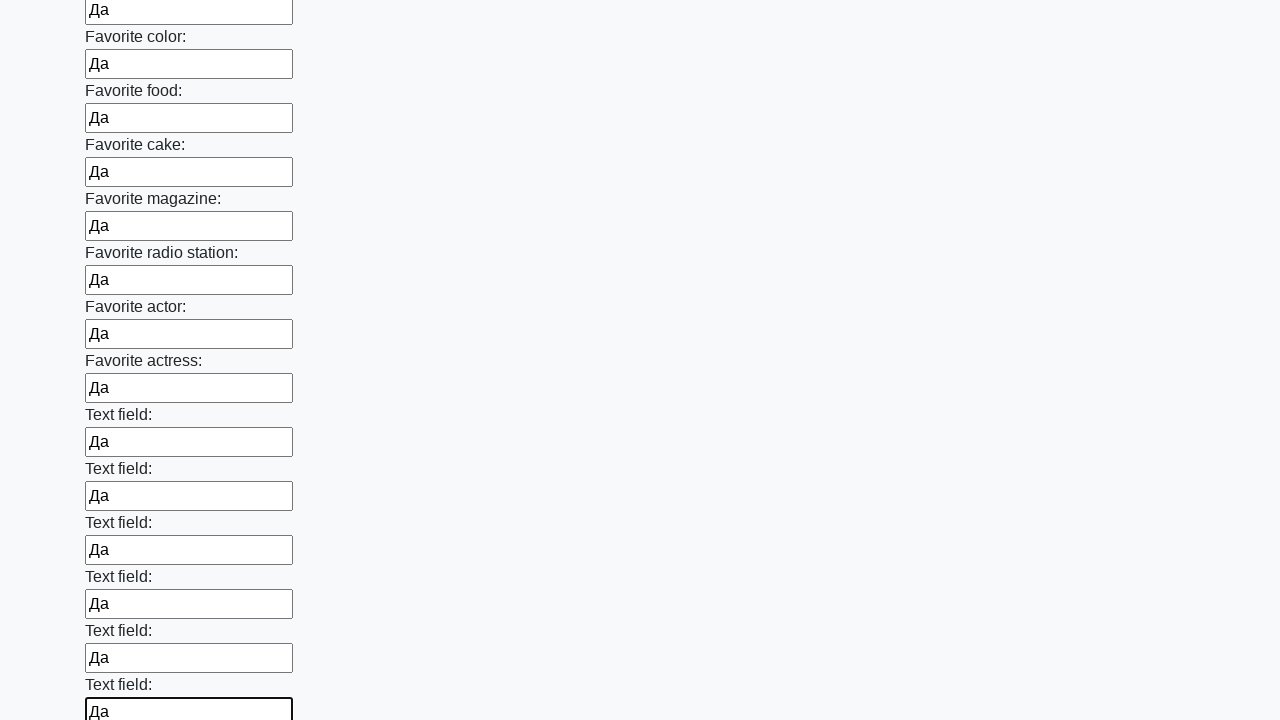

Filled input field with 'Да' on input >> nth=32
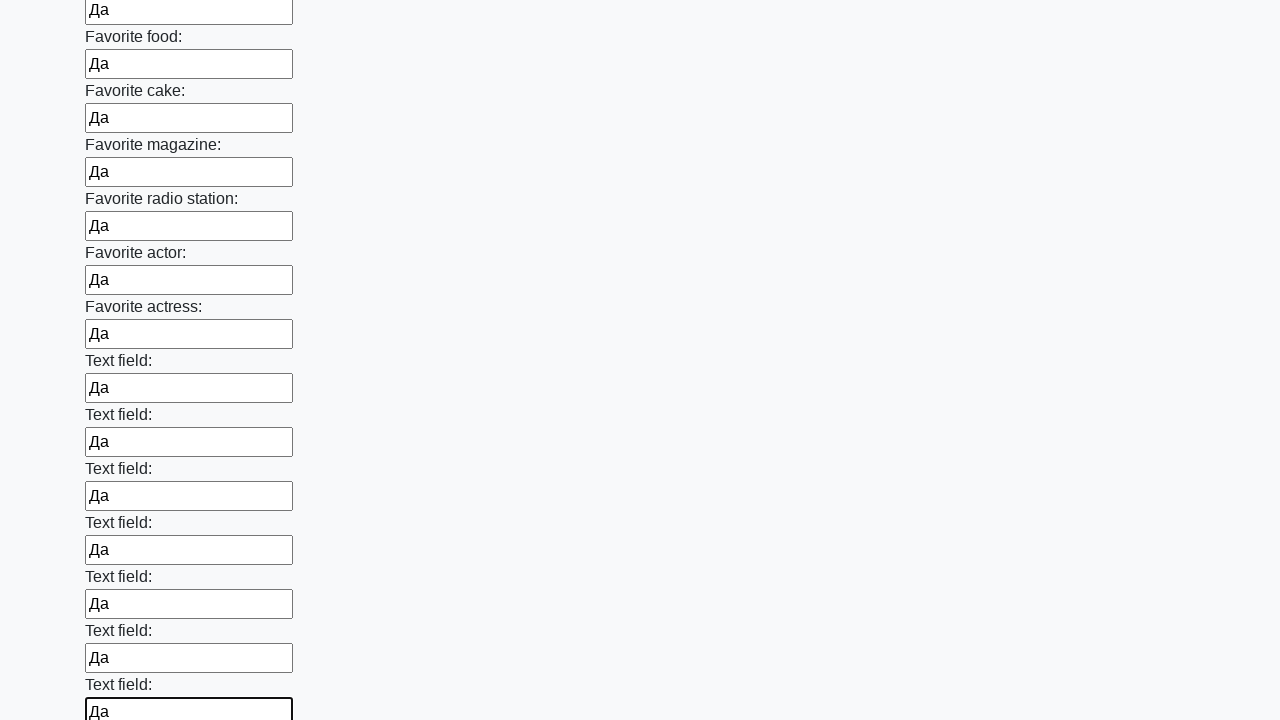

Filled input field with 'Да' on input >> nth=33
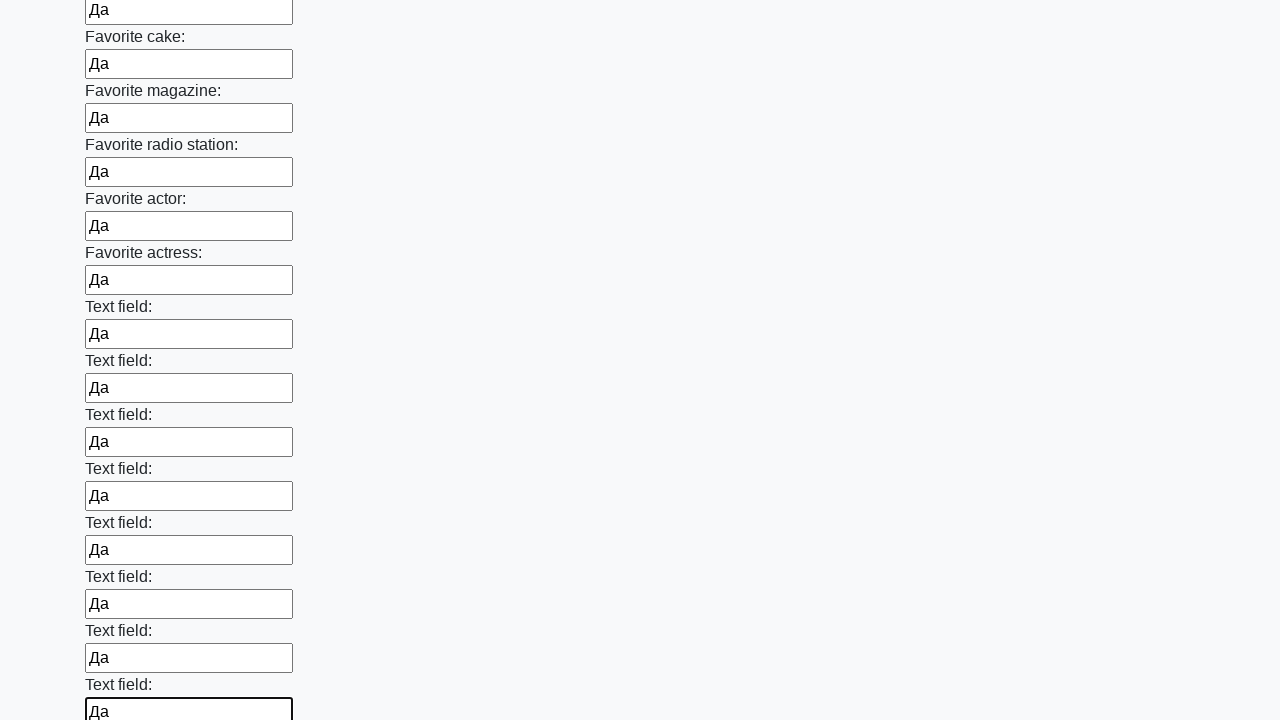

Filled input field with 'Да' on input >> nth=34
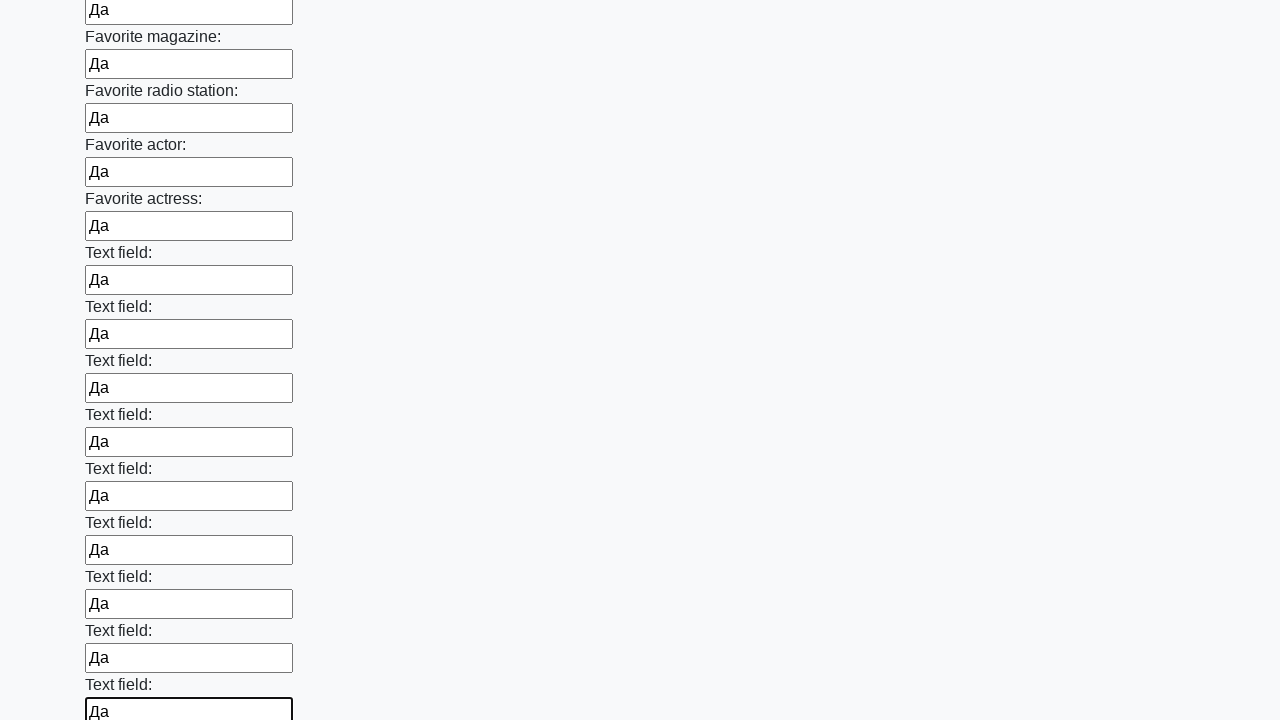

Filled input field with 'Да' on input >> nth=35
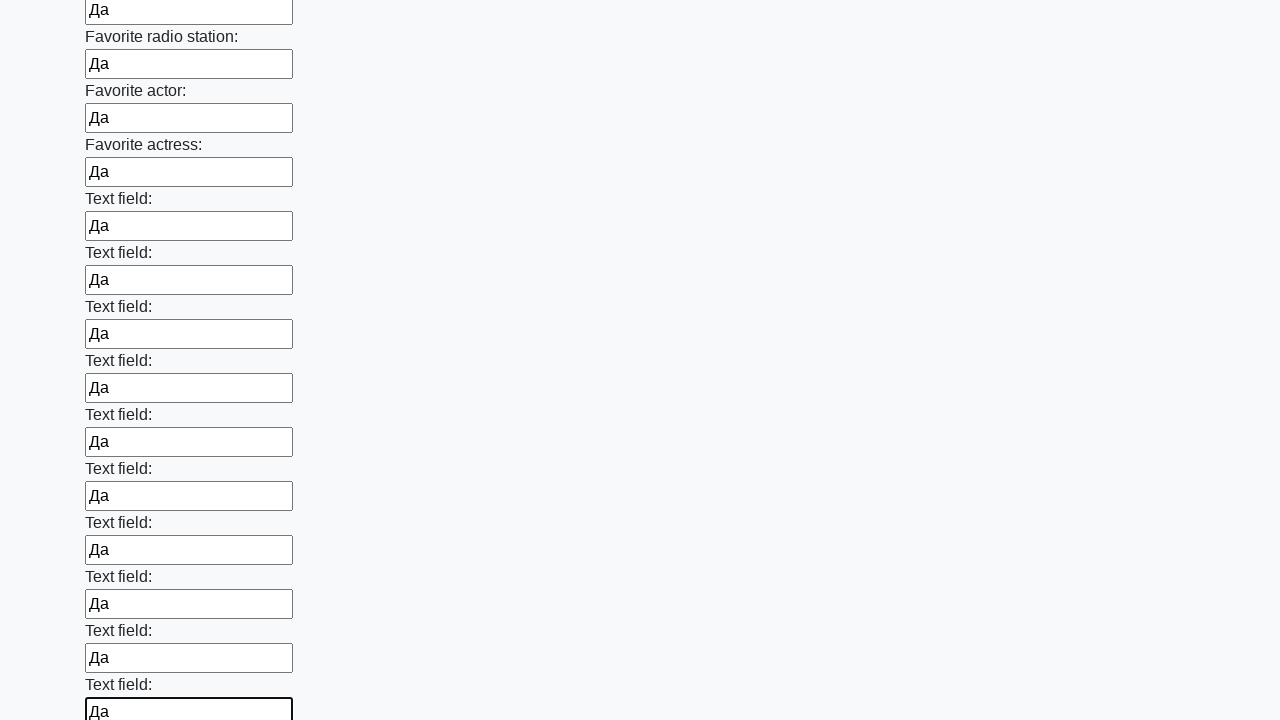

Filled input field with 'Да' on input >> nth=36
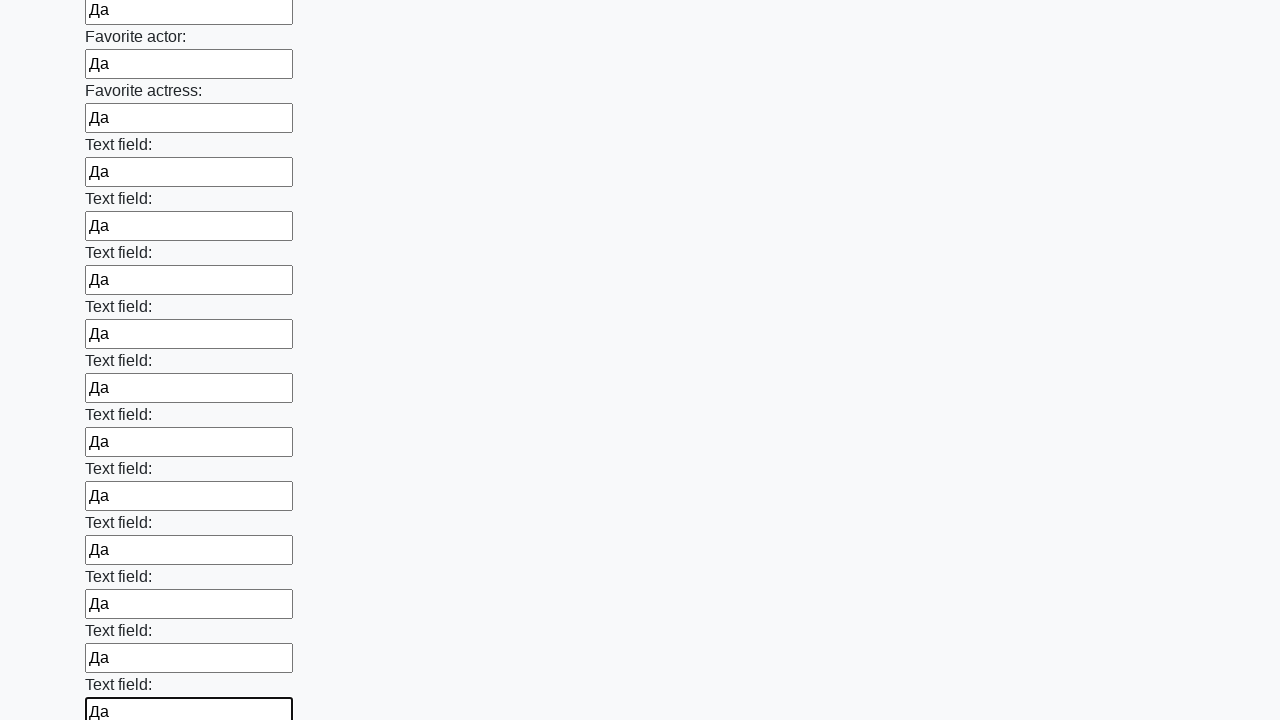

Filled input field with 'Да' on input >> nth=37
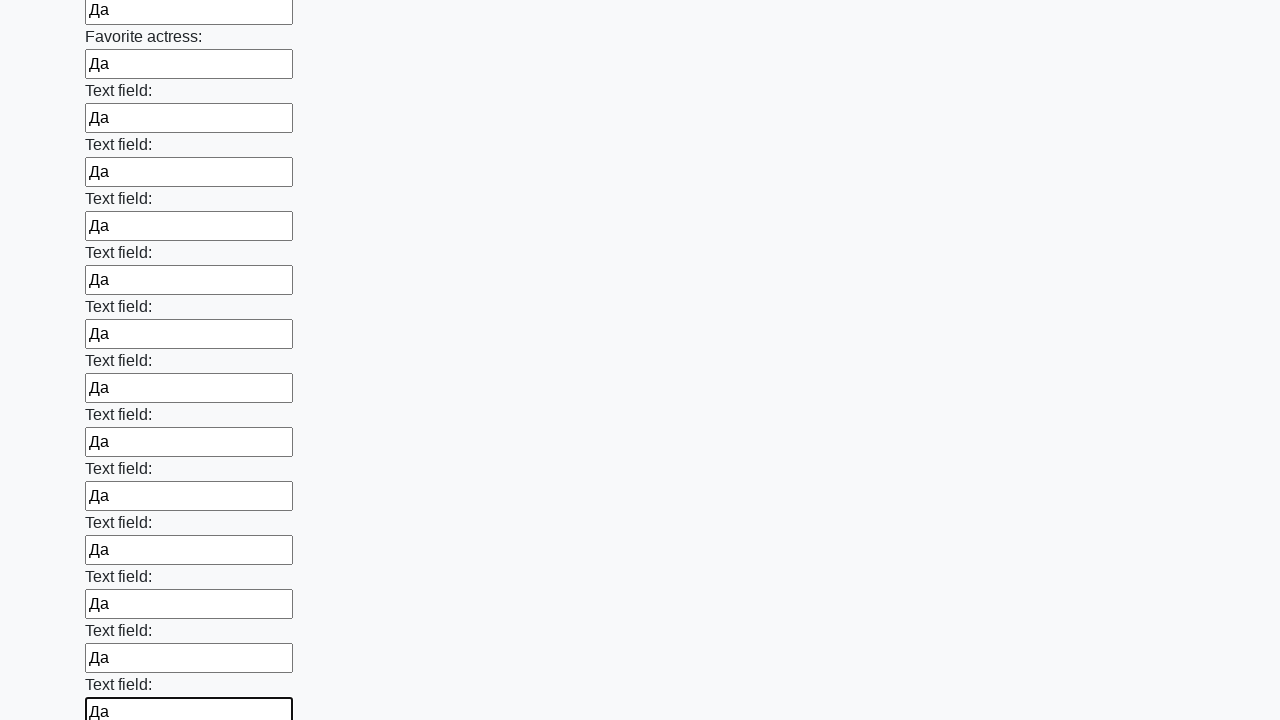

Filled input field with 'Да' on input >> nth=38
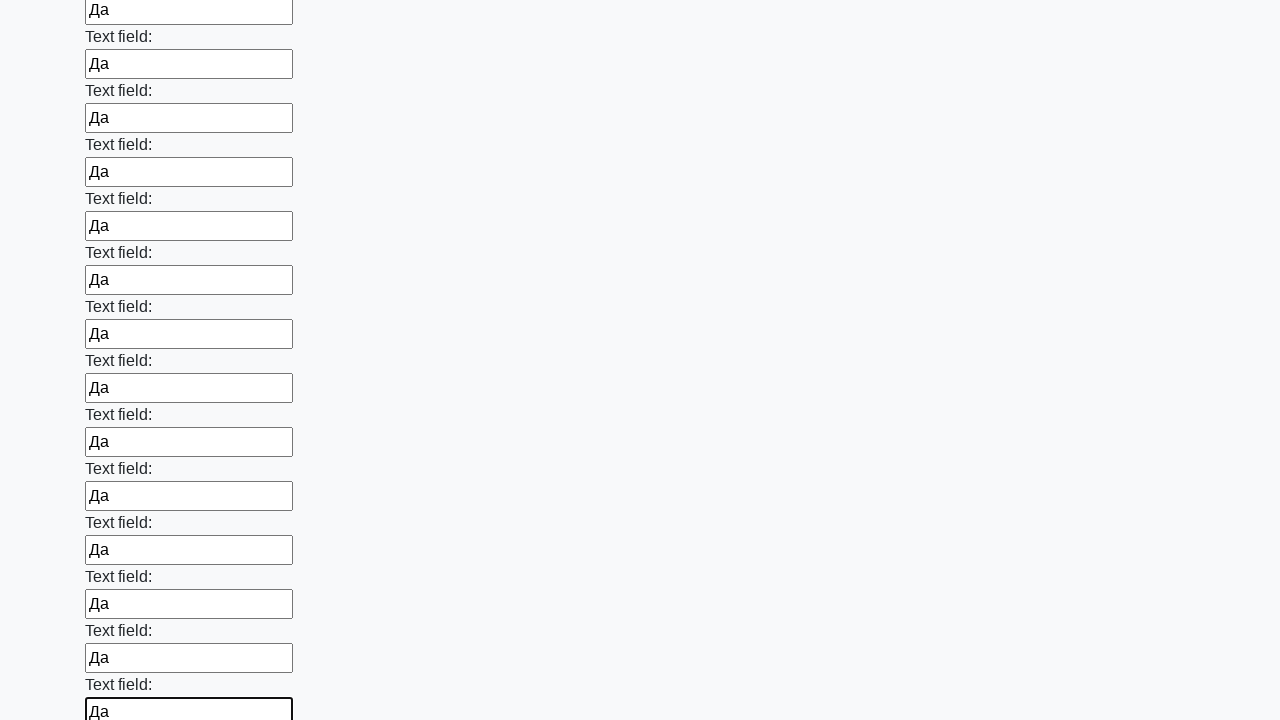

Filled input field with 'Да' on input >> nth=39
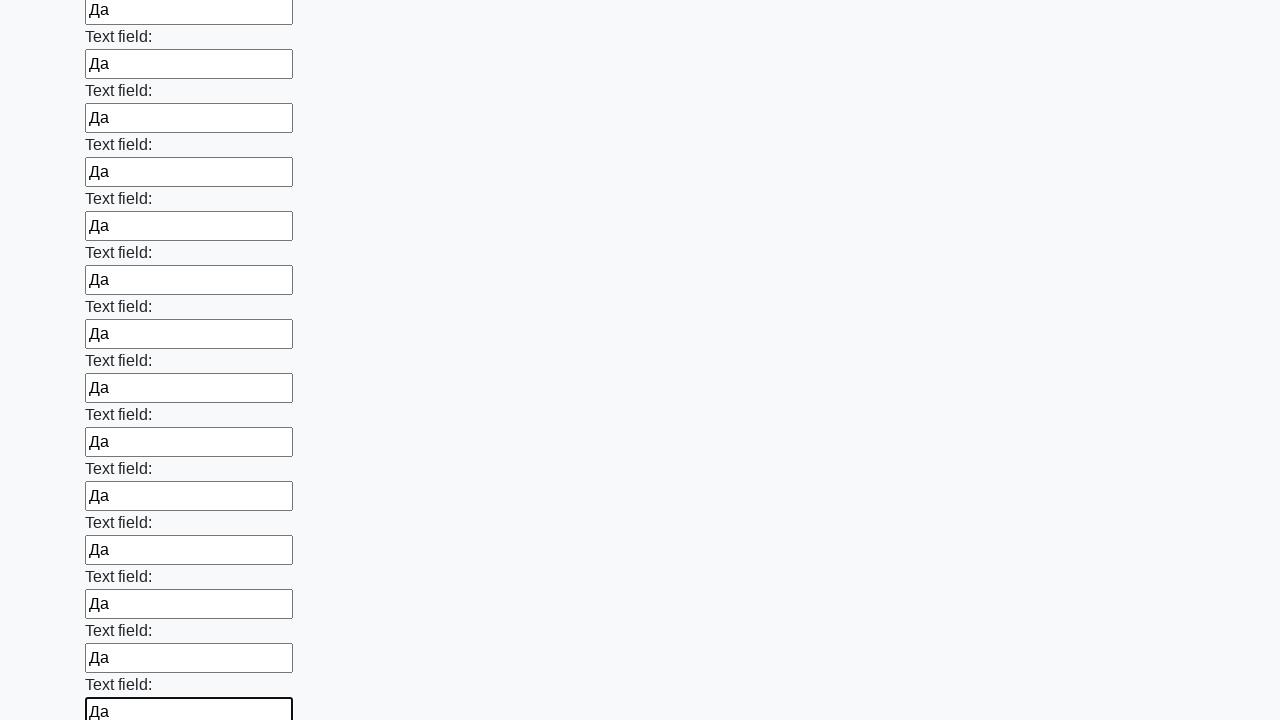

Filled input field with 'Да' on input >> nth=40
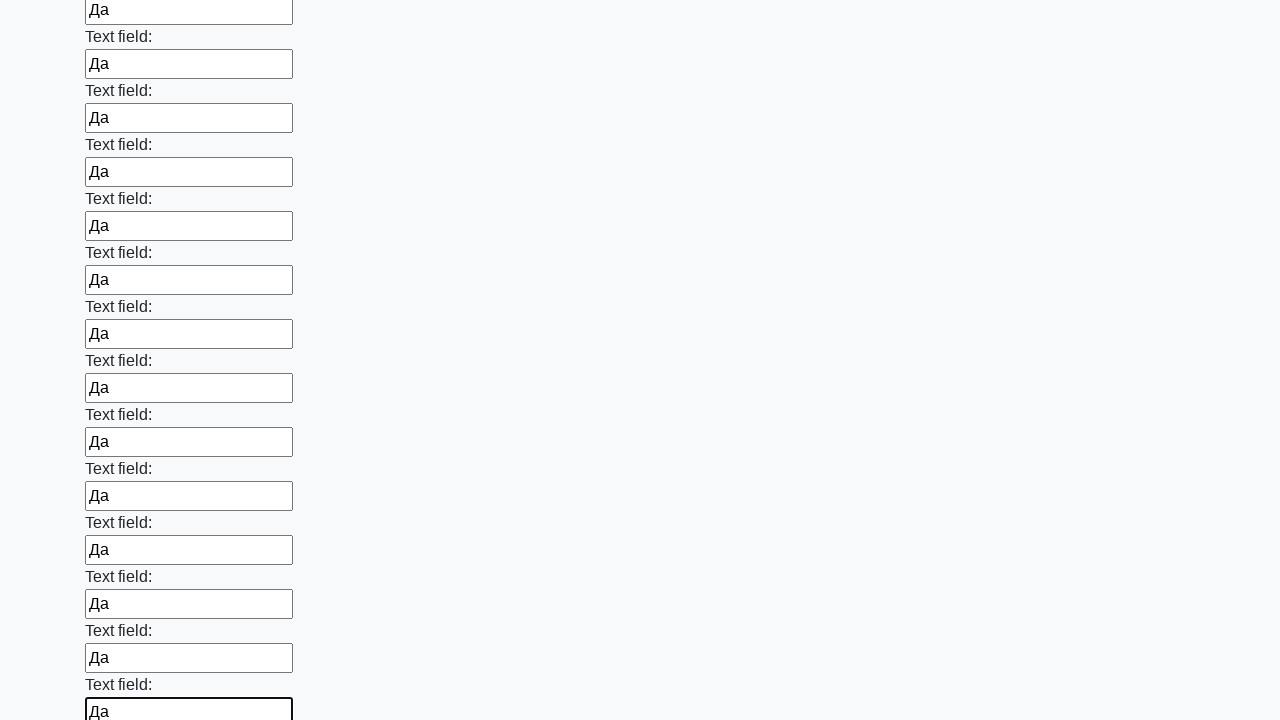

Filled input field with 'Да' on input >> nth=41
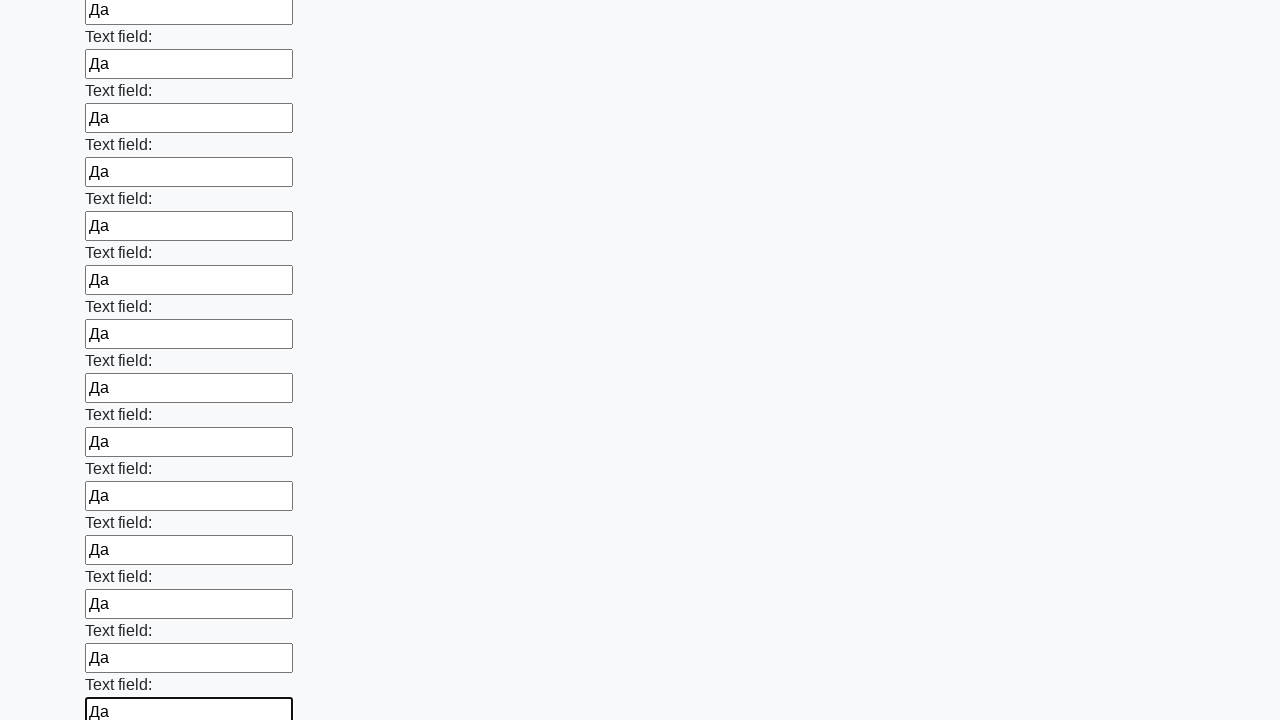

Filled input field with 'Да' on input >> nth=42
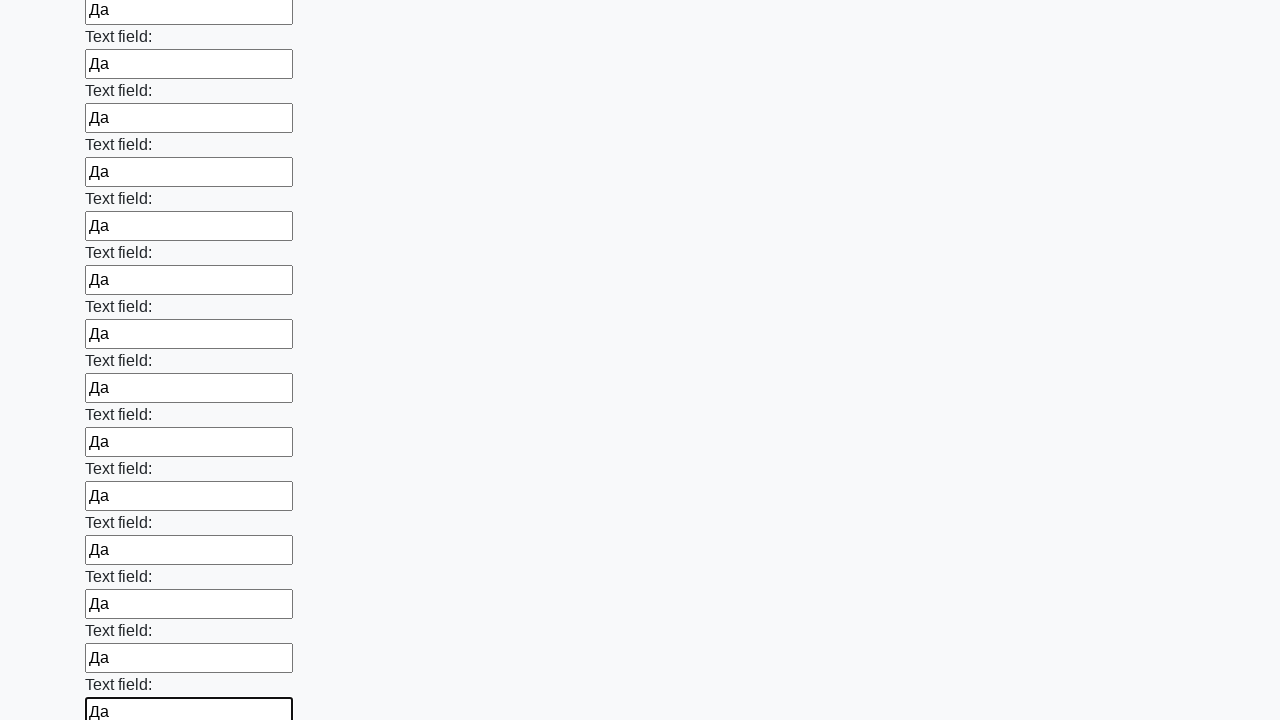

Filled input field with 'Да' on input >> nth=43
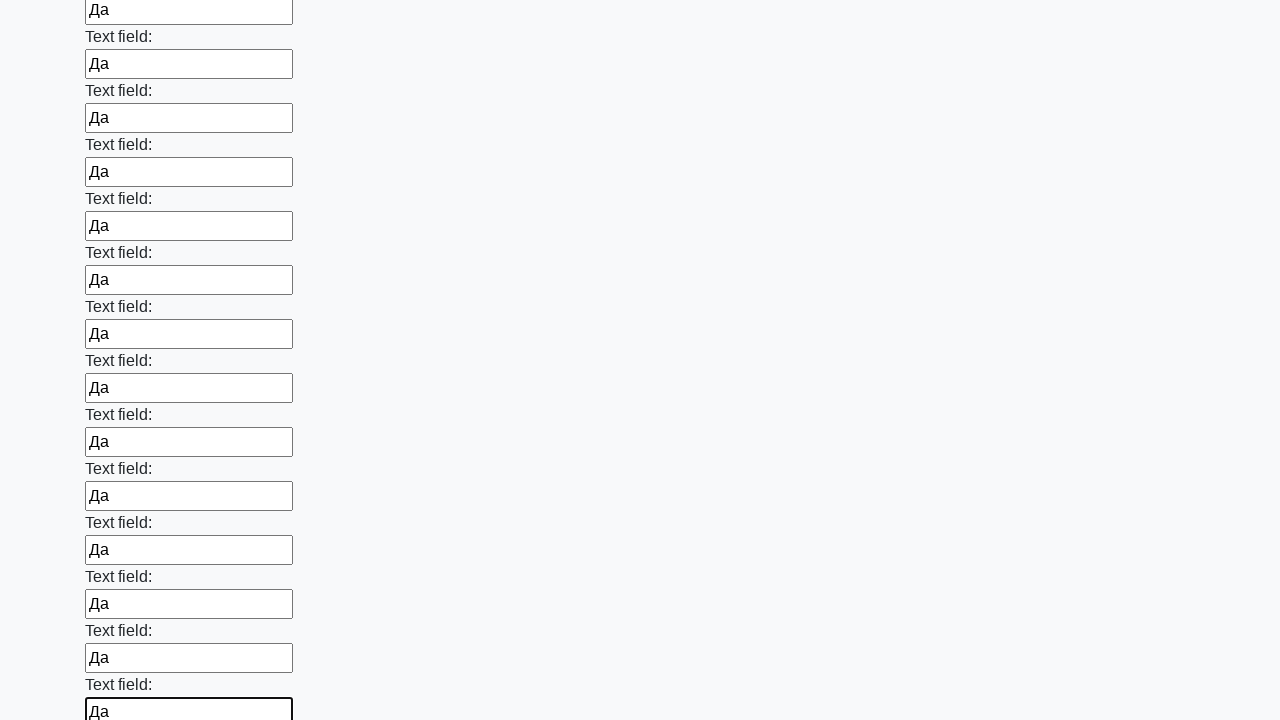

Filled input field with 'Да' on input >> nth=44
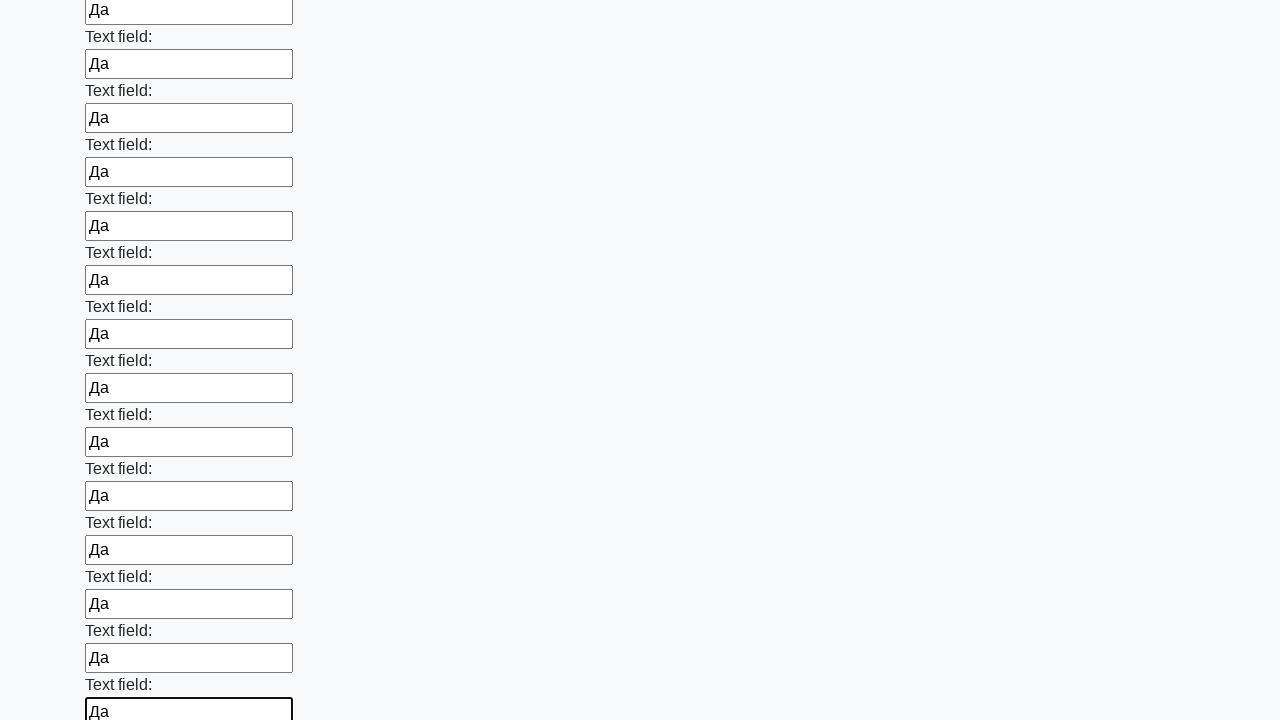

Filled input field with 'Да' on input >> nth=45
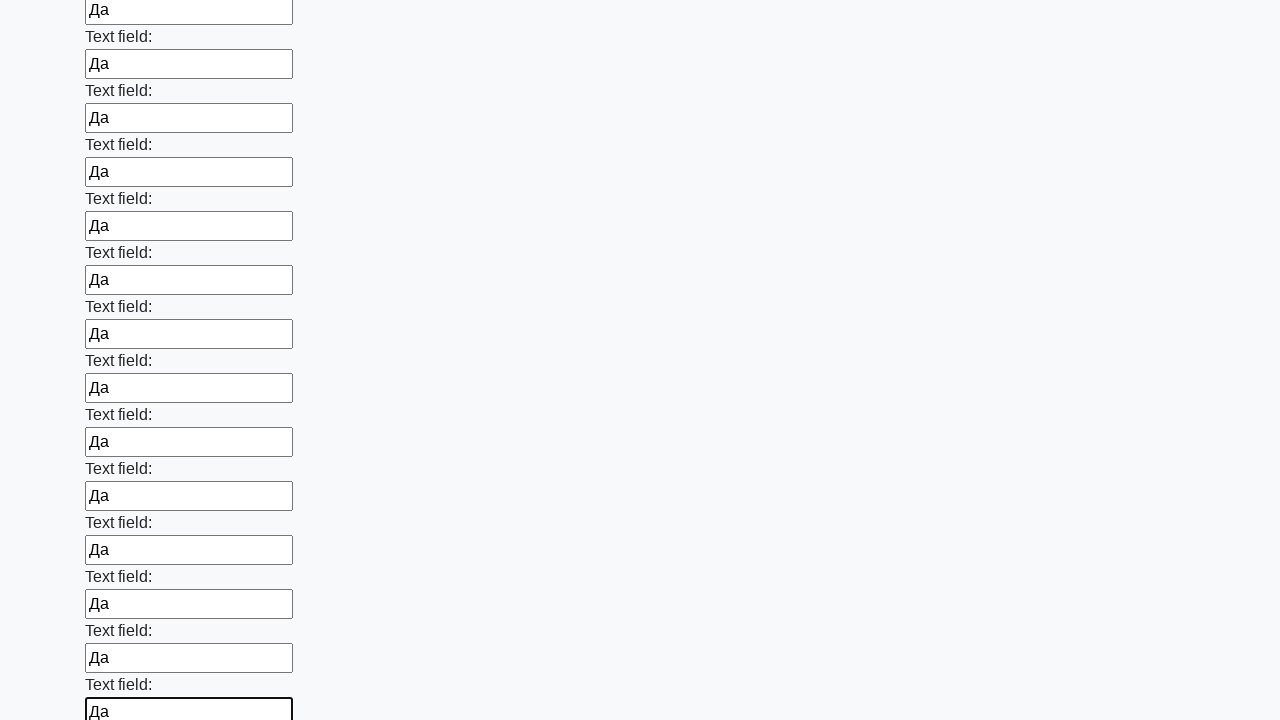

Filled input field with 'Да' on input >> nth=46
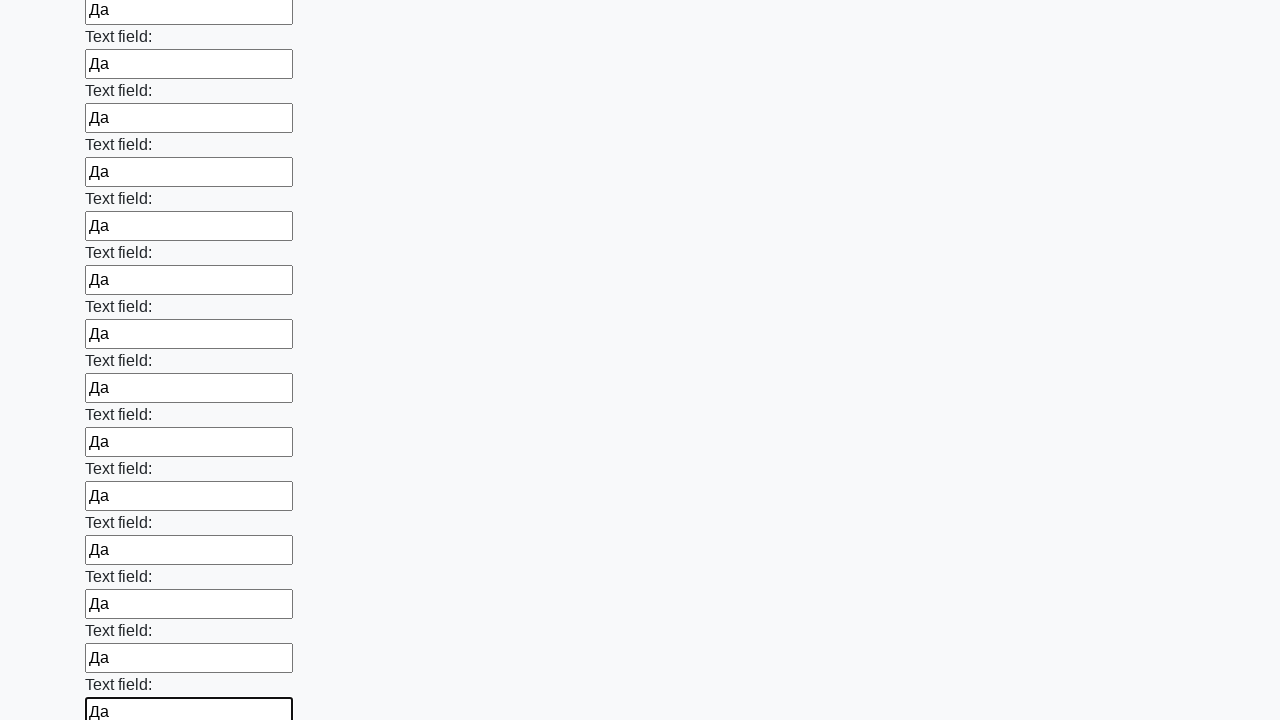

Filled input field with 'Да' on input >> nth=47
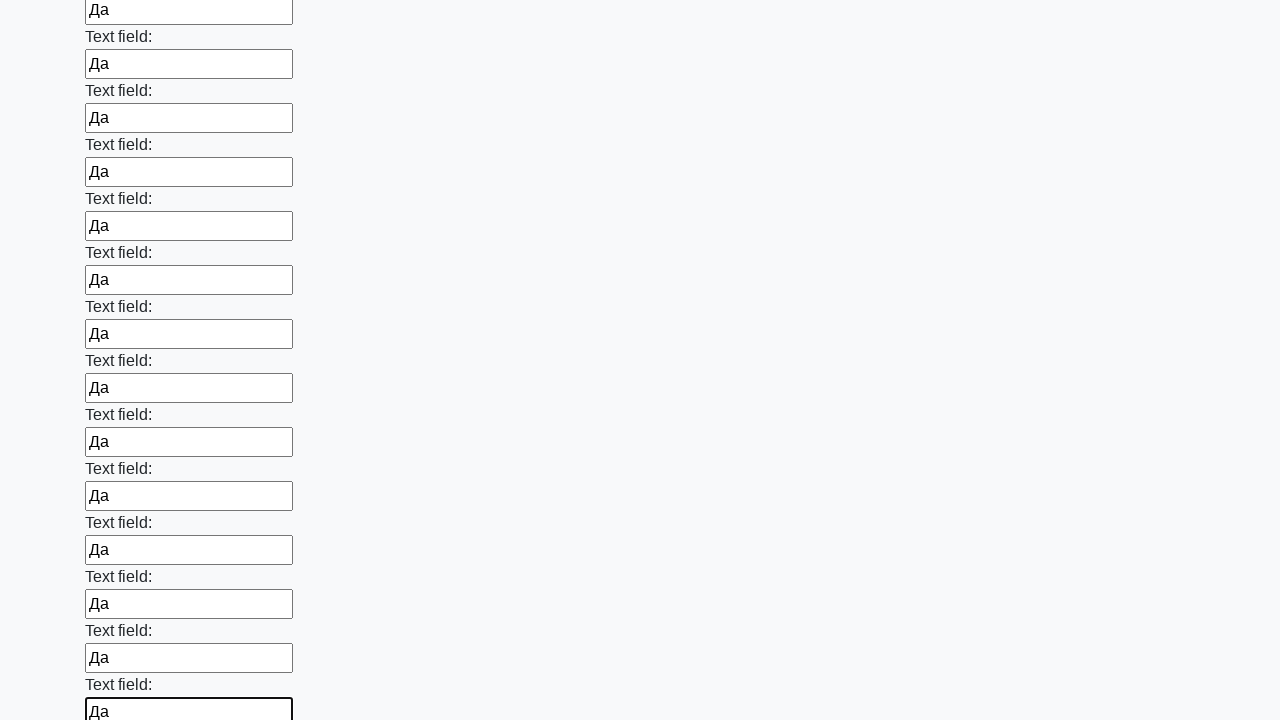

Filled input field with 'Да' on input >> nth=48
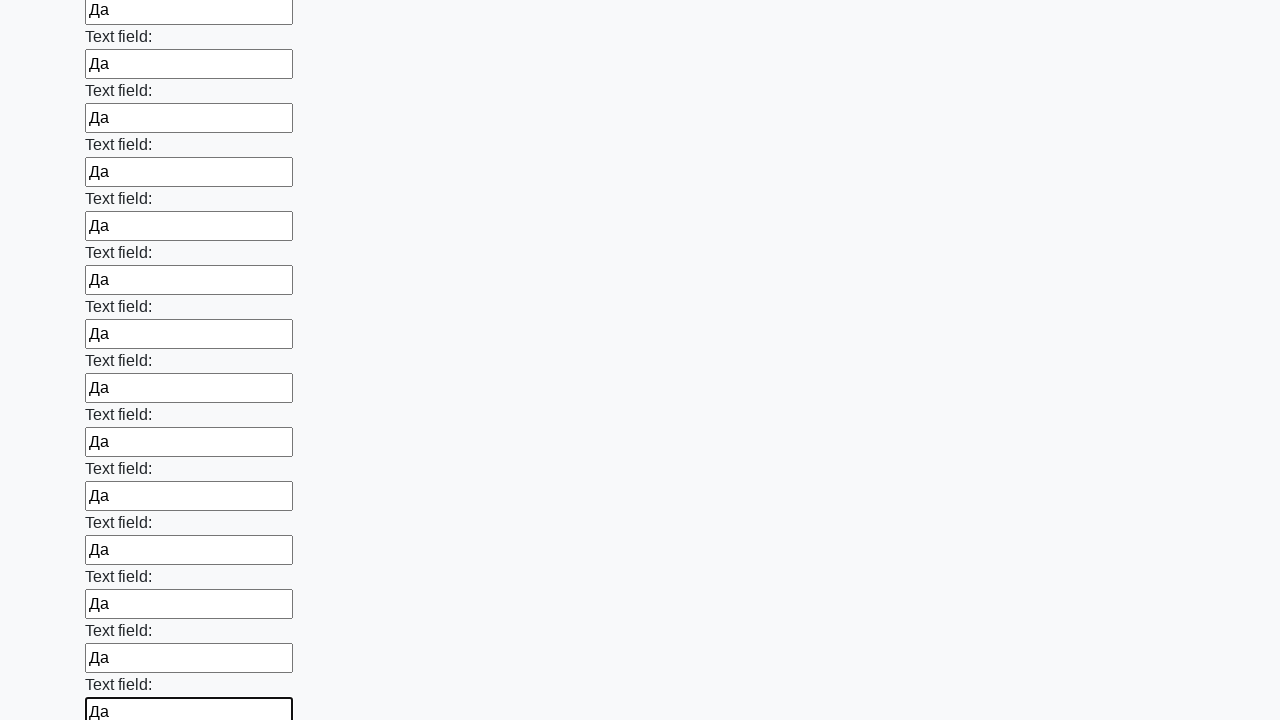

Filled input field with 'Да' on input >> nth=49
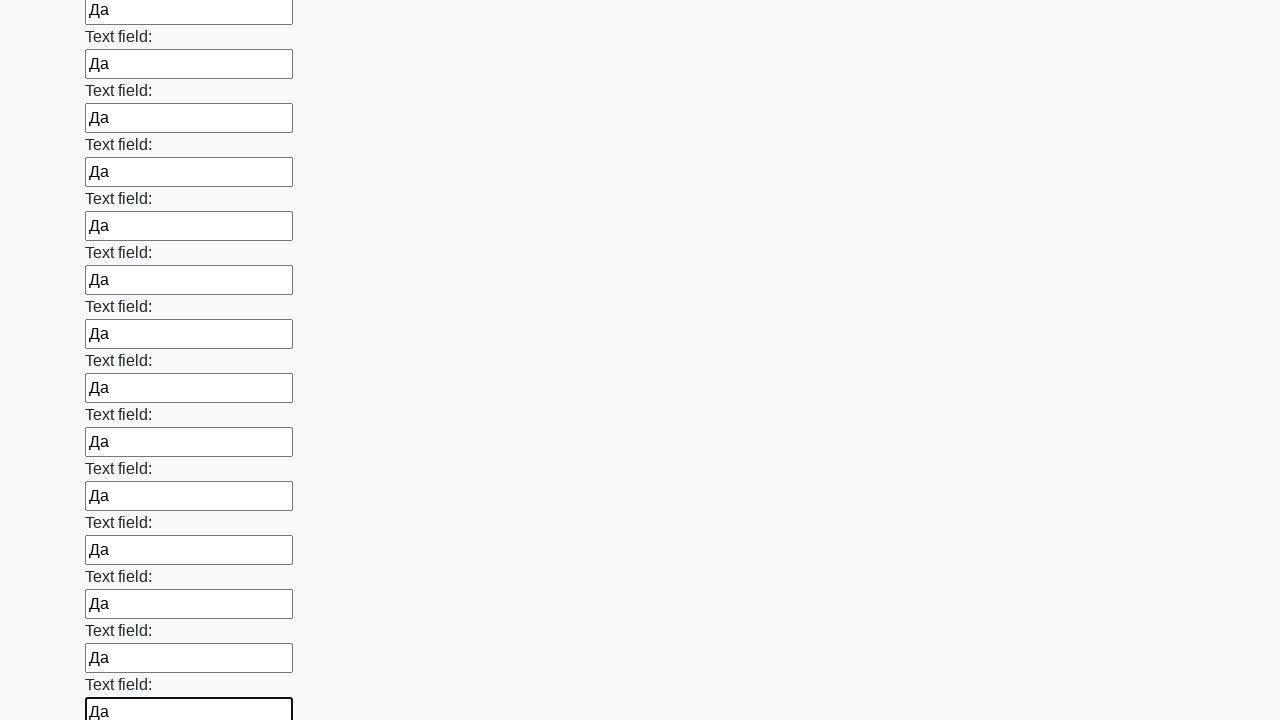

Filled input field with 'Да' on input >> nth=50
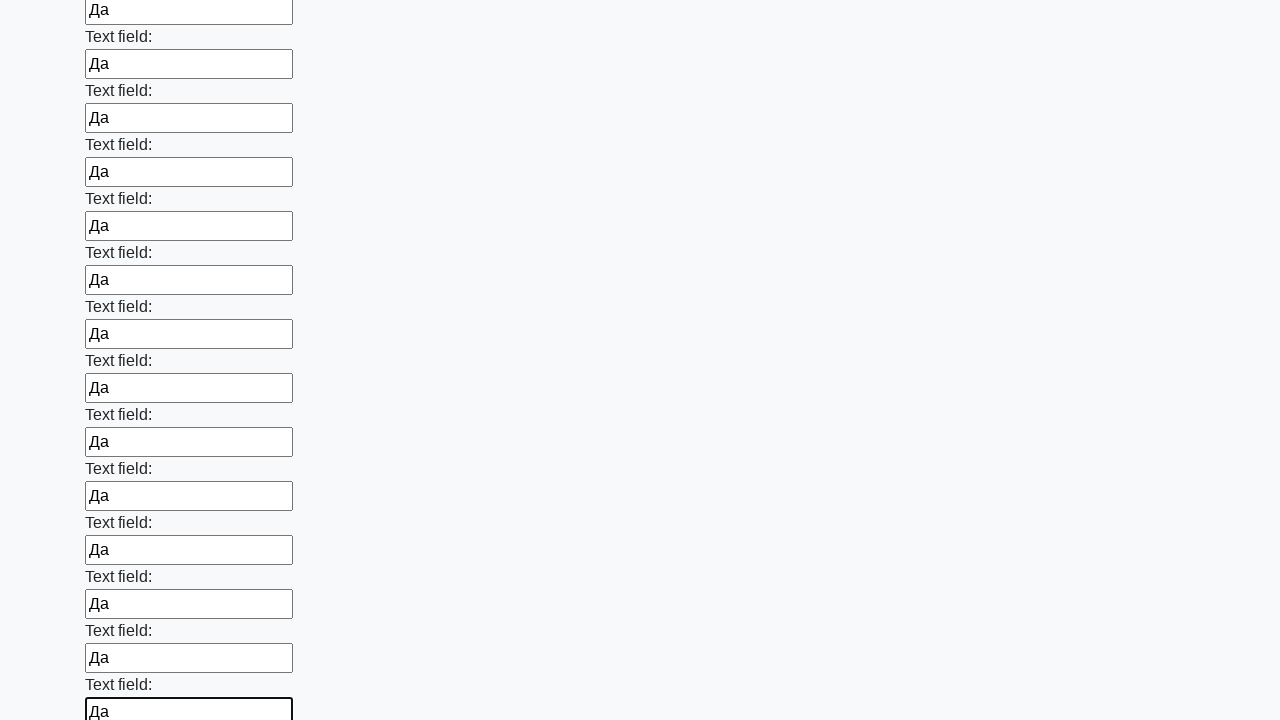

Filled input field with 'Да' on input >> nth=51
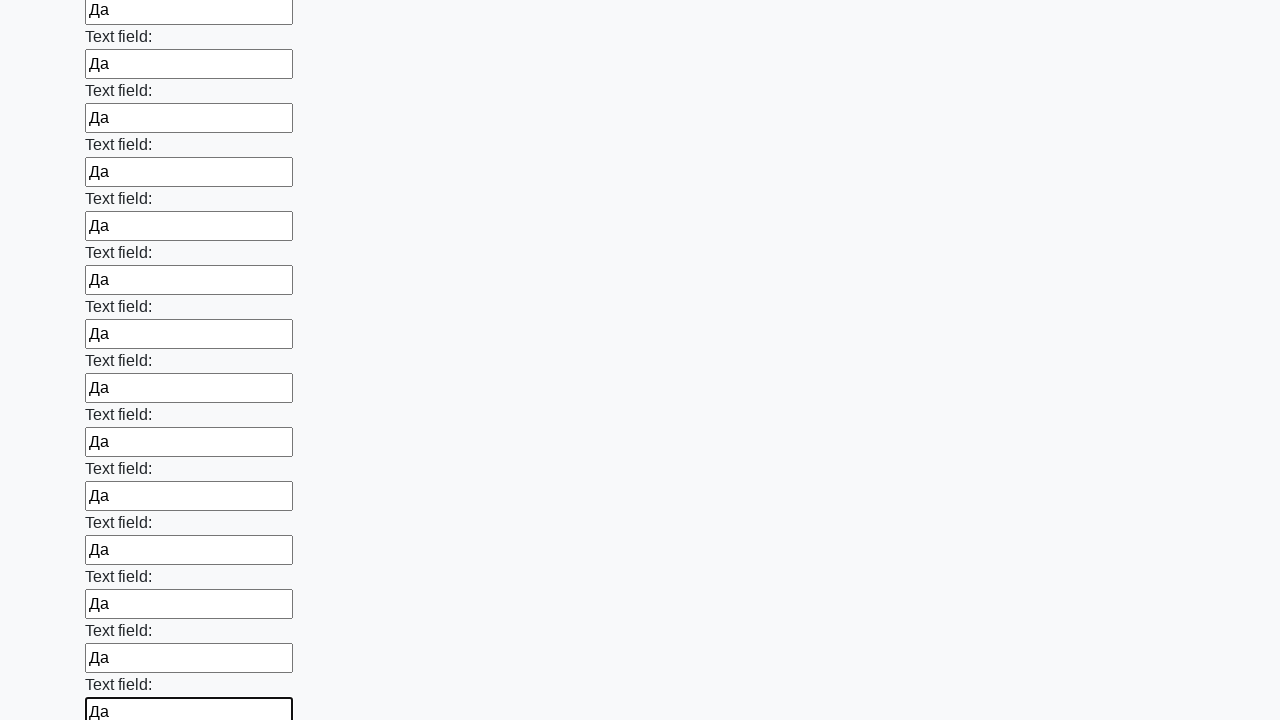

Filled input field with 'Да' on input >> nth=52
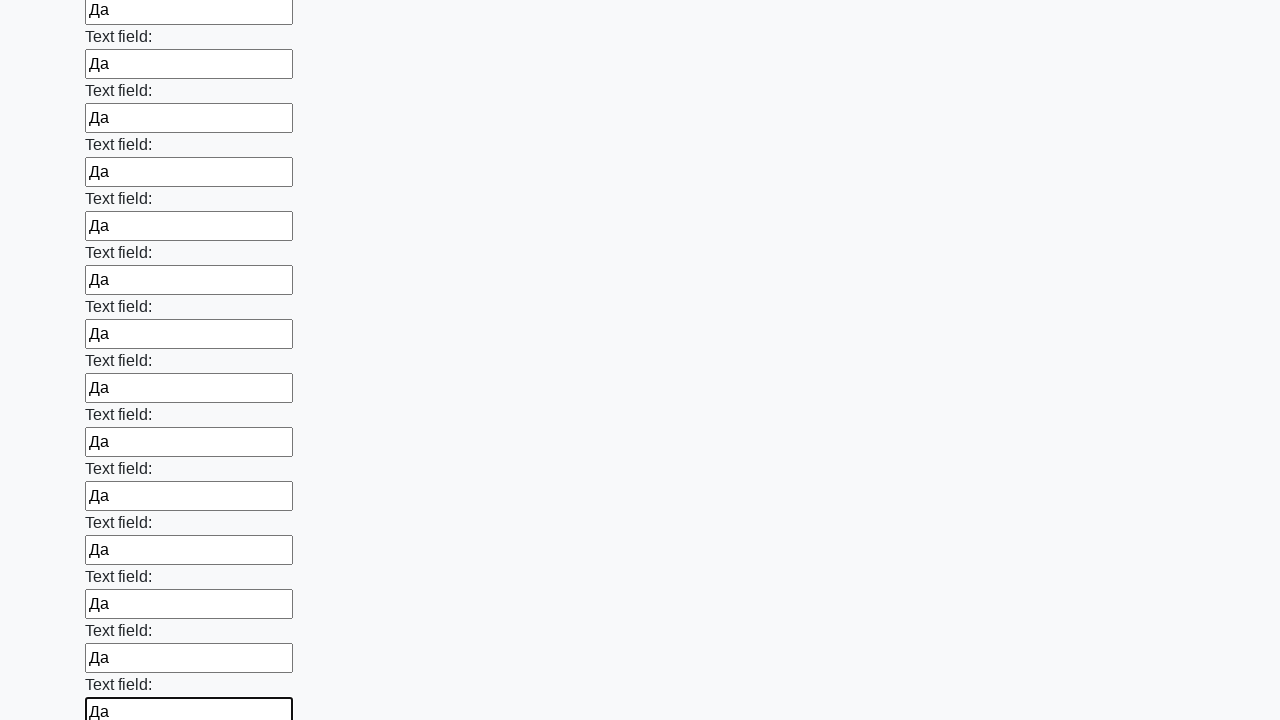

Filled input field with 'Да' on input >> nth=53
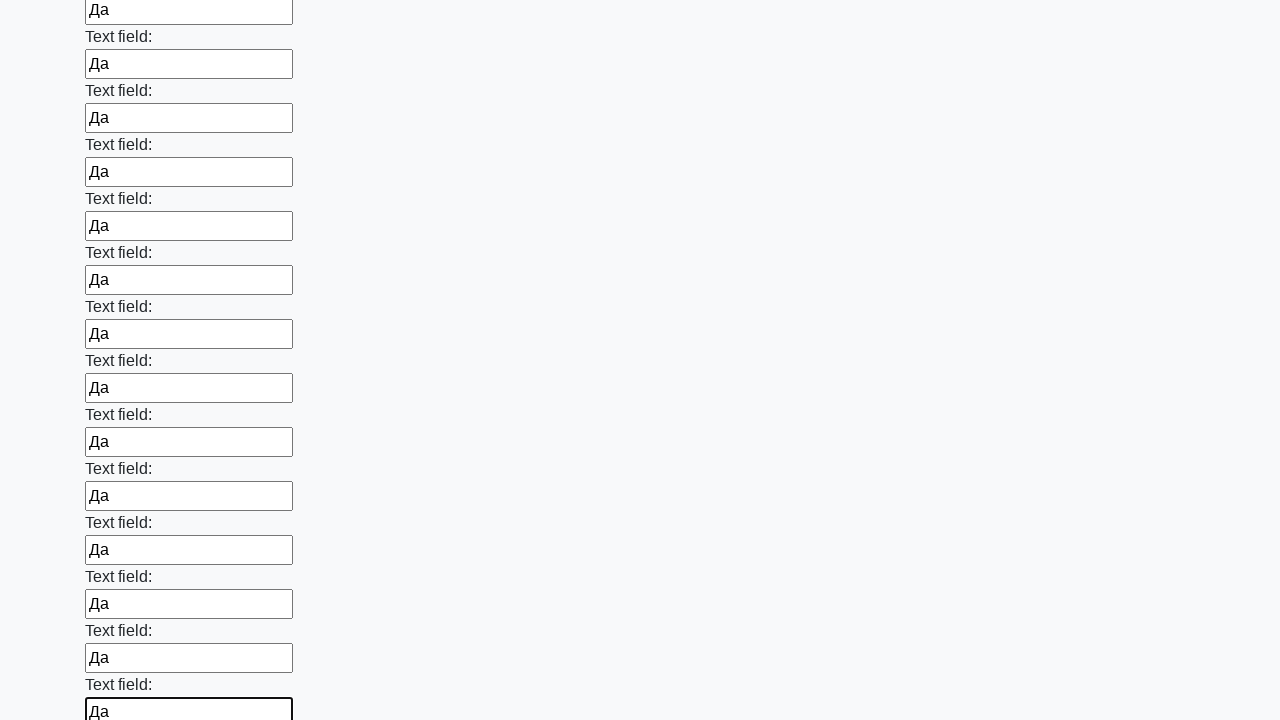

Filled input field with 'Да' on input >> nth=54
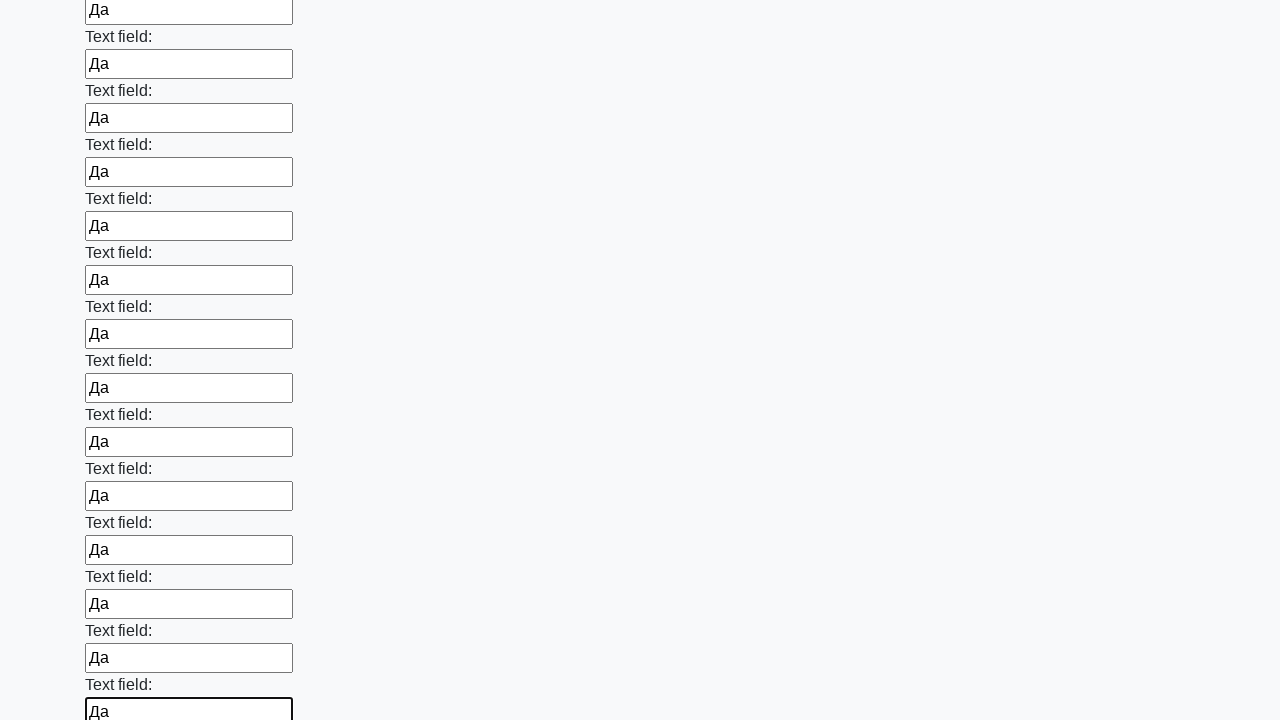

Filled input field with 'Да' on input >> nth=55
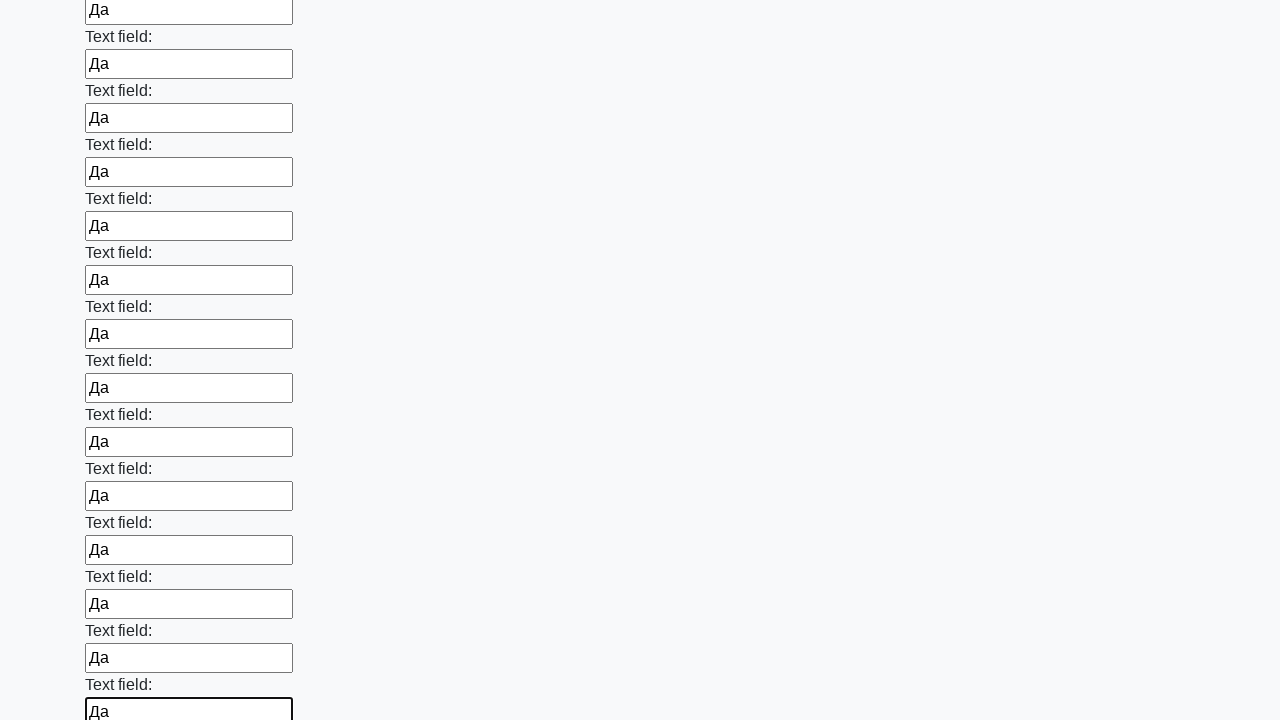

Filled input field with 'Да' on input >> nth=56
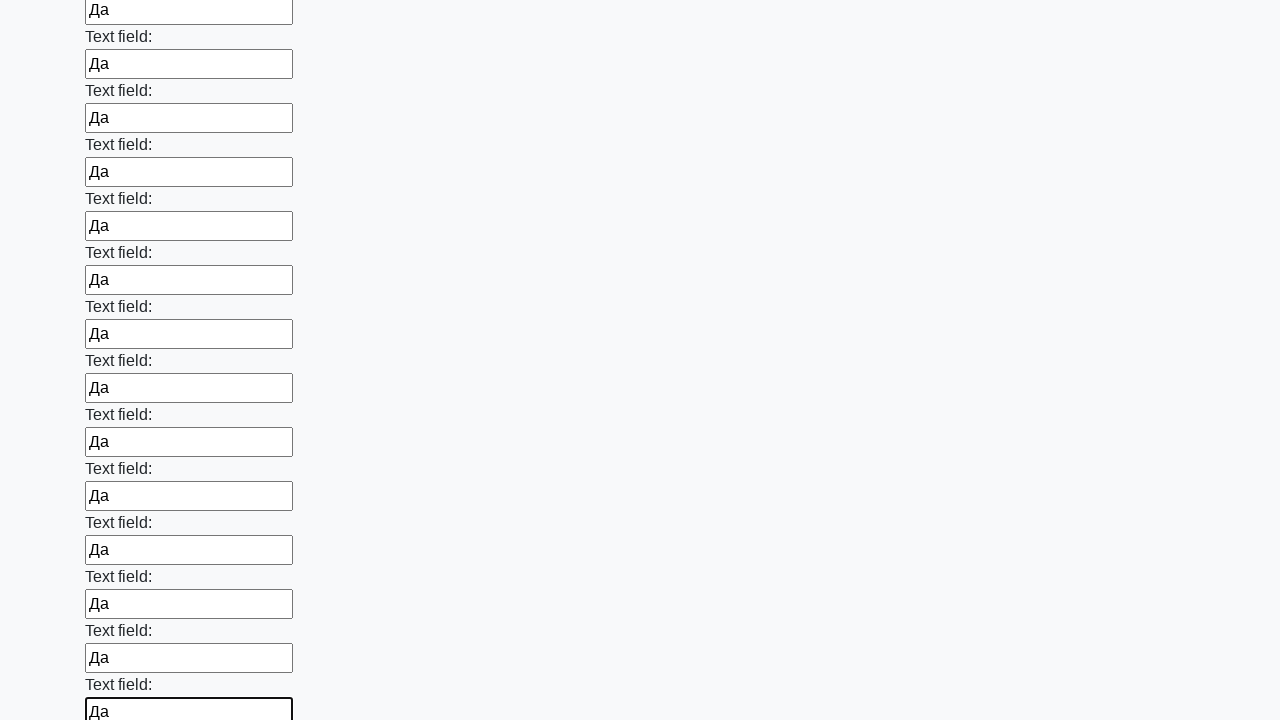

Filled input field with 'Да' on input >> nth=57
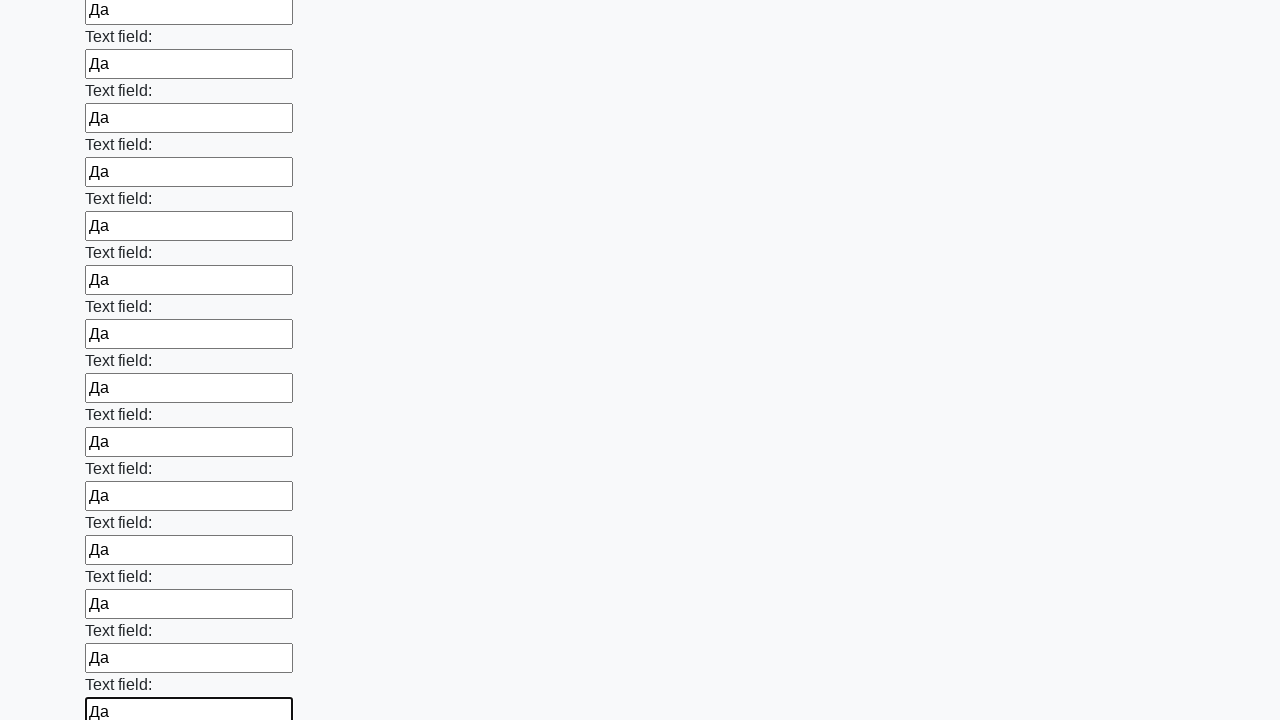

Filled input field with 'Да' on input >> nth=58
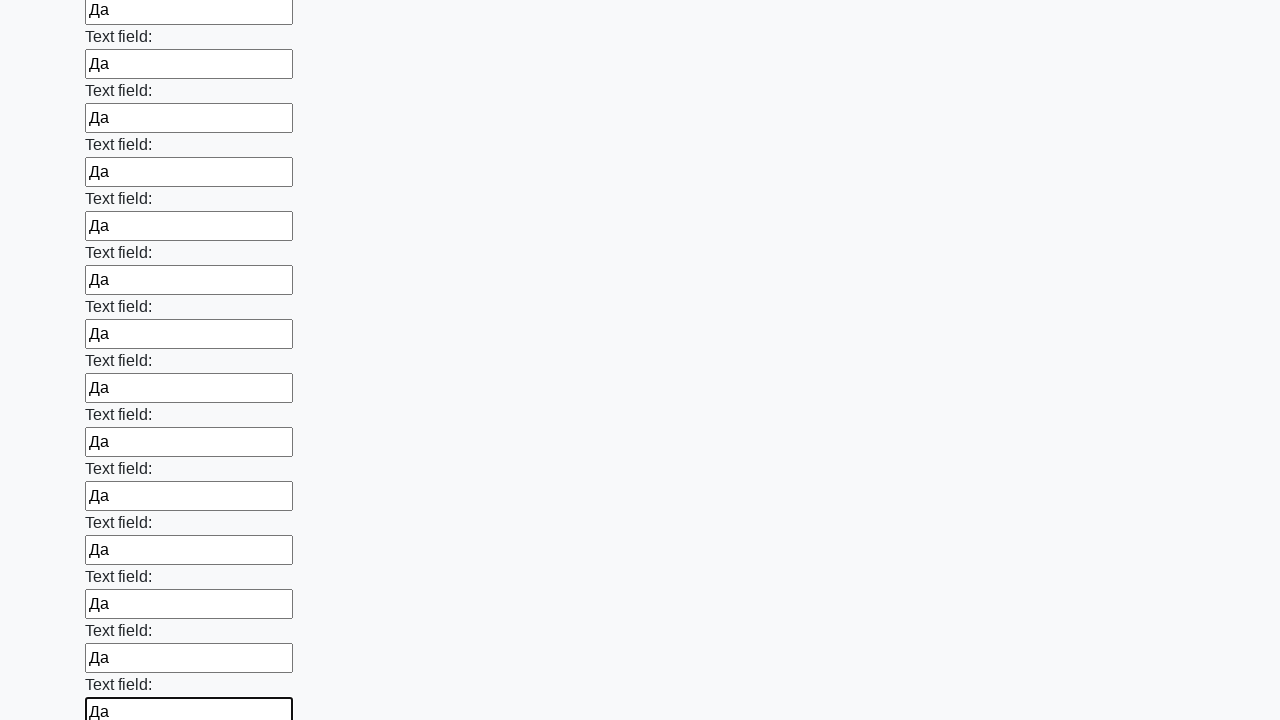

Filled input field with 'Да' on input >> nth=59
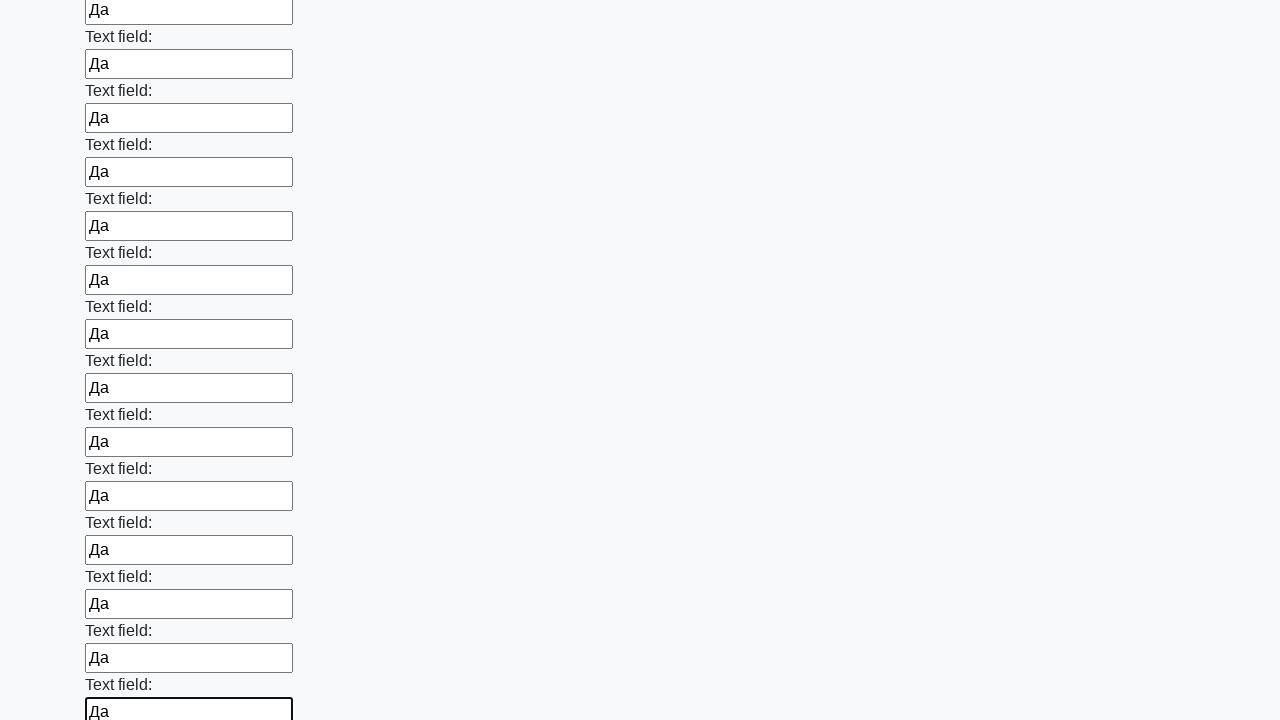

Filled input field with 'Да' on input >> nth=60
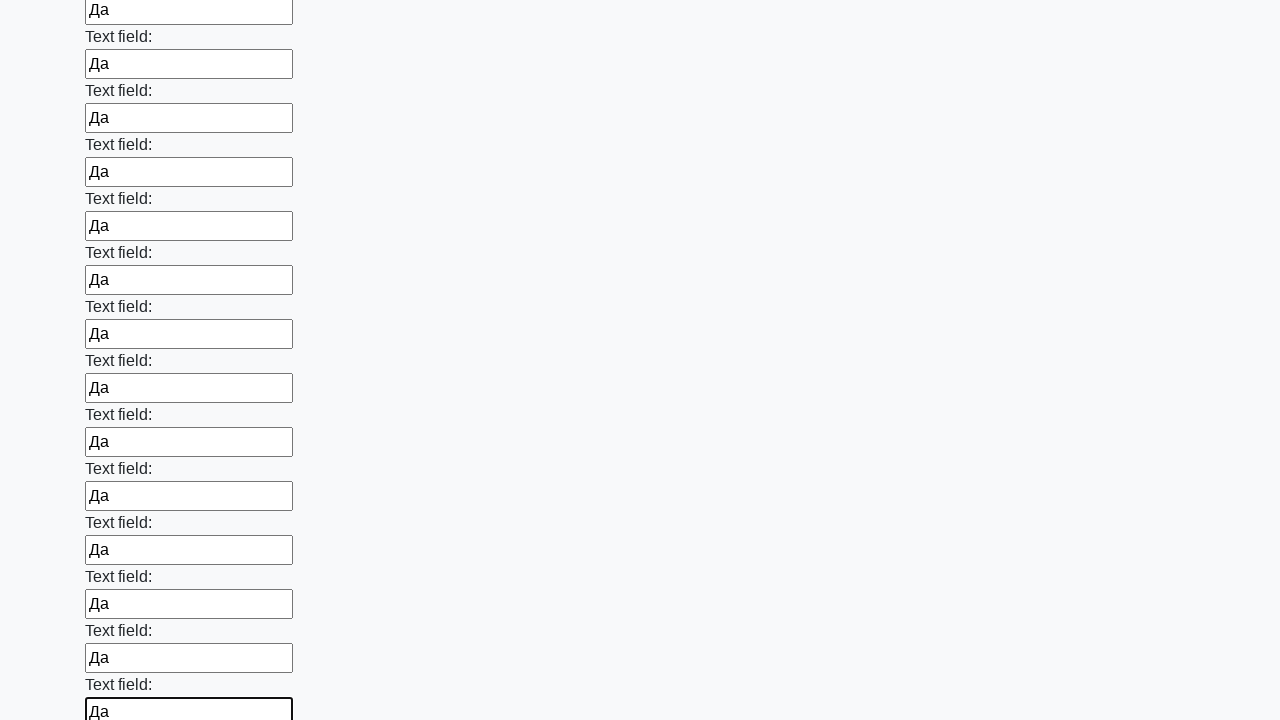

Filled input field with 'Да' on input >> nth=61
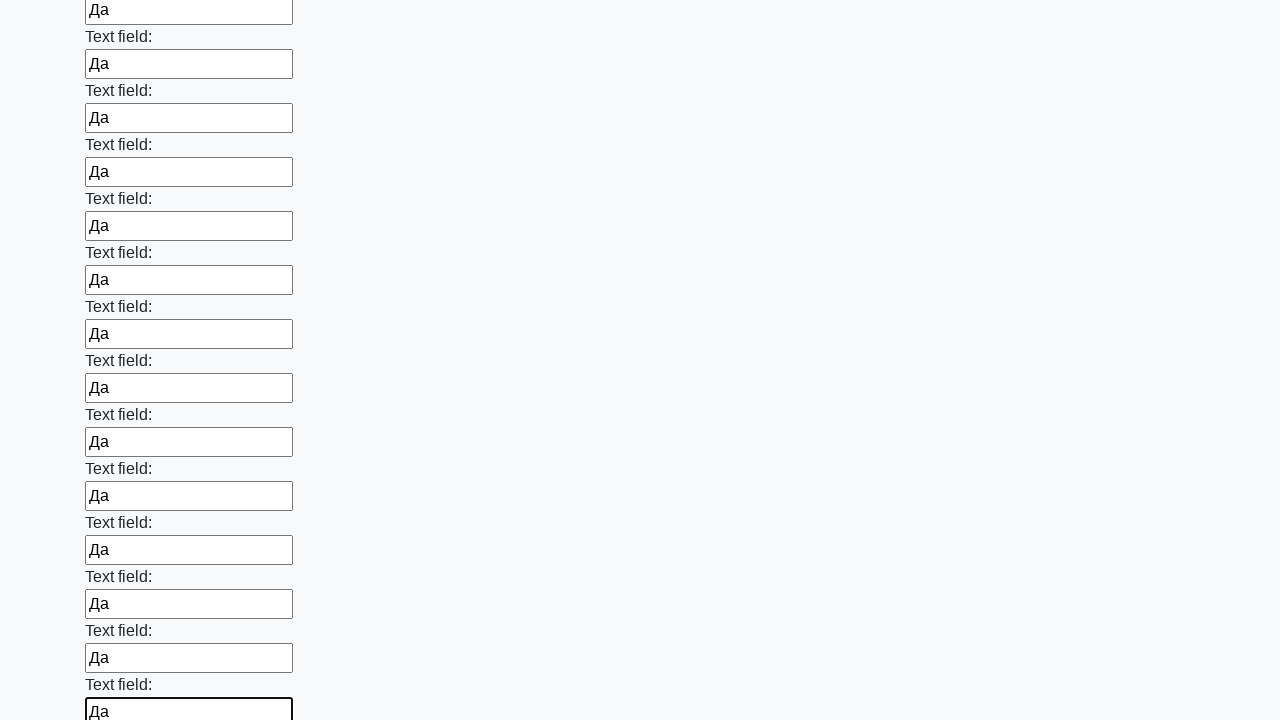

Filled input field with 'Да' on input >> nth=62
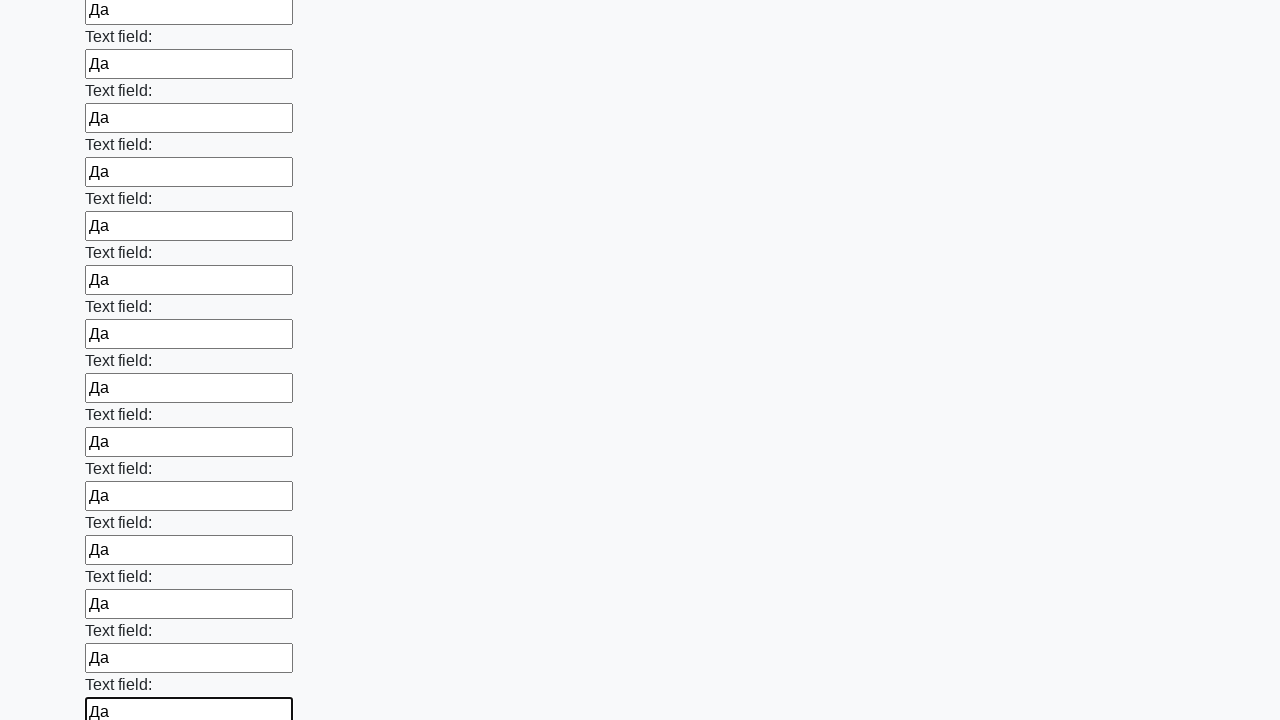

Filled input field with 'Да' on input >> nth=63
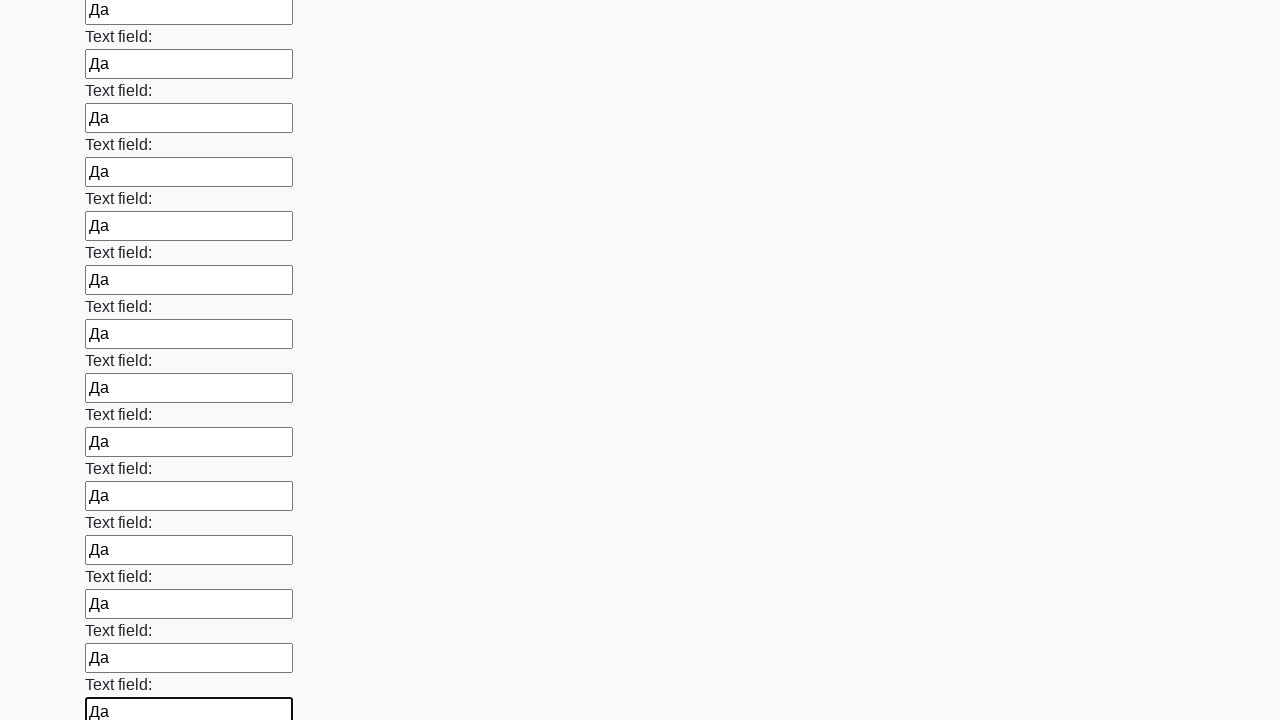

Filled input field with 'Да' on input >> nth=64
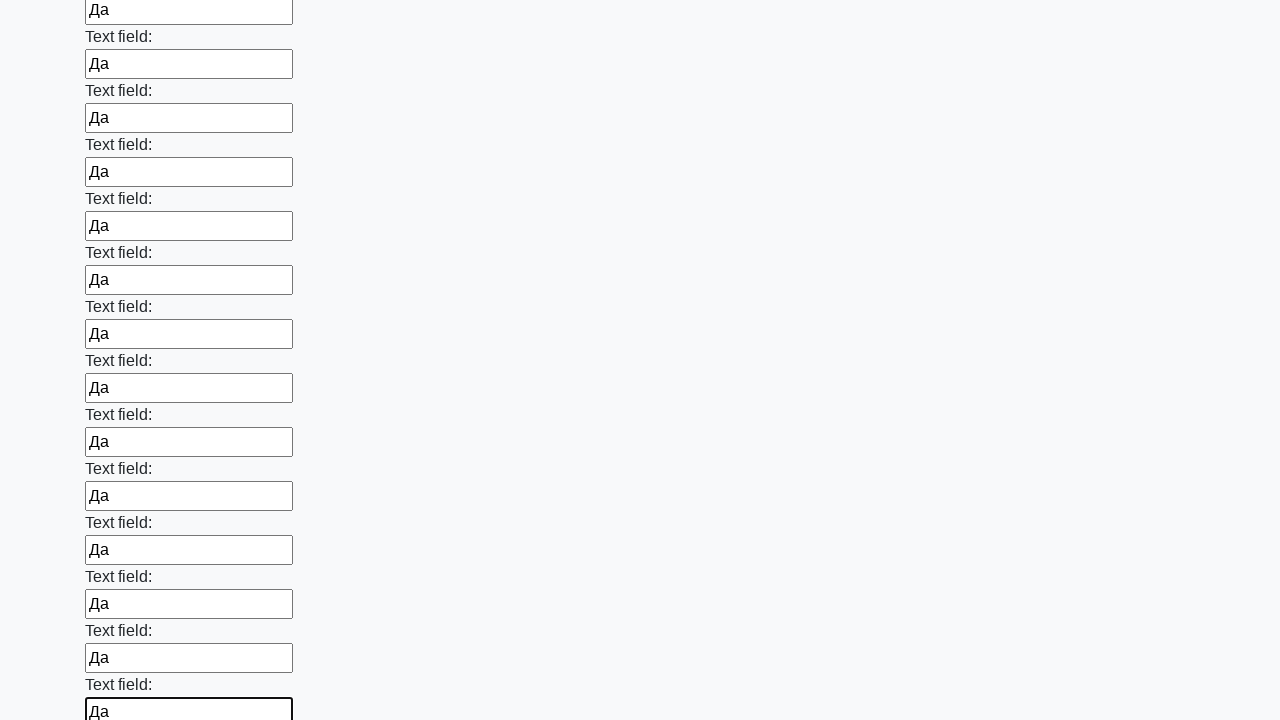

Filled input field with 'Да' on input >> nth=65
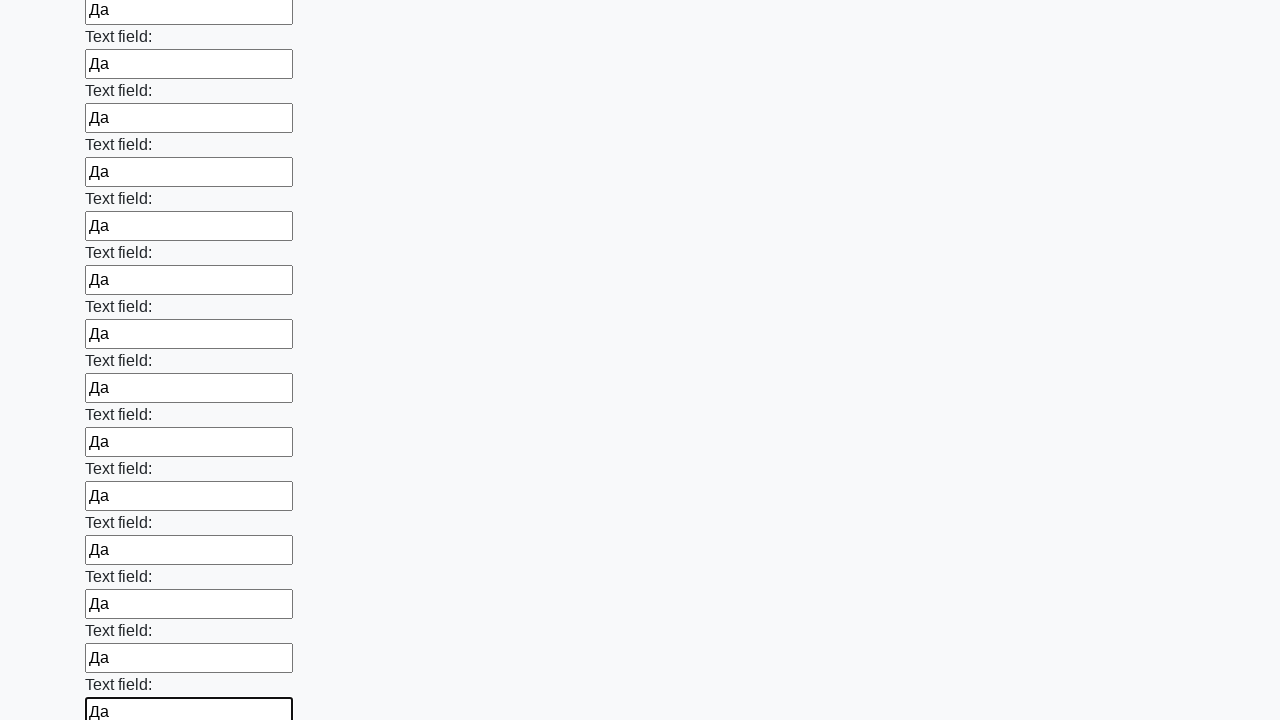

Filled input field with 'Да' on input >> nth=66
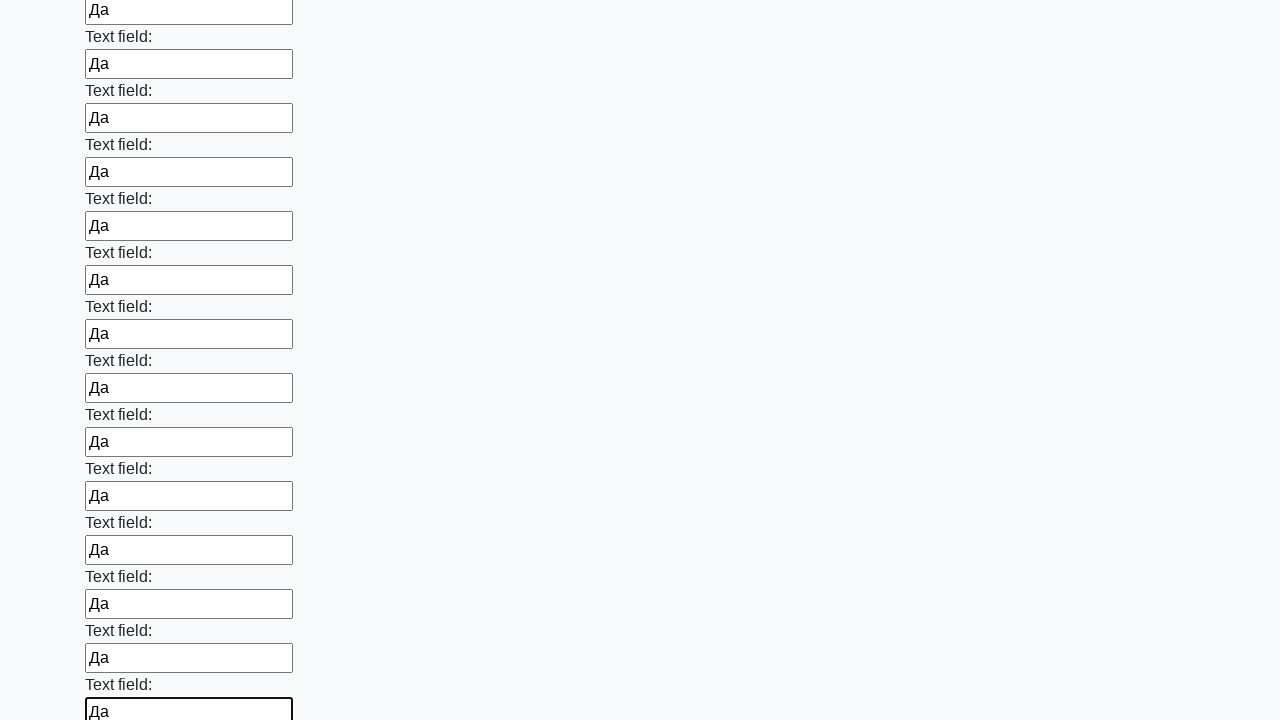

Filled input field with 'Да' on input >> nth=67
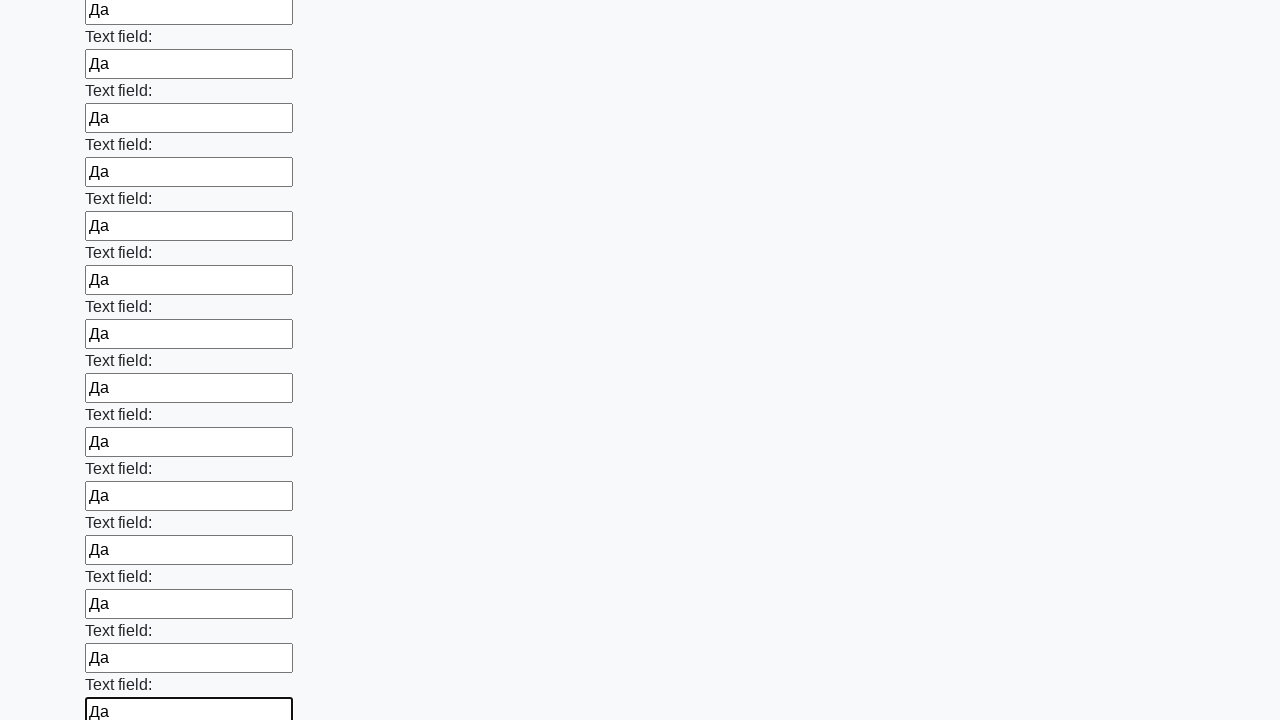

Filled input field with 'Да' on input >> nth=68
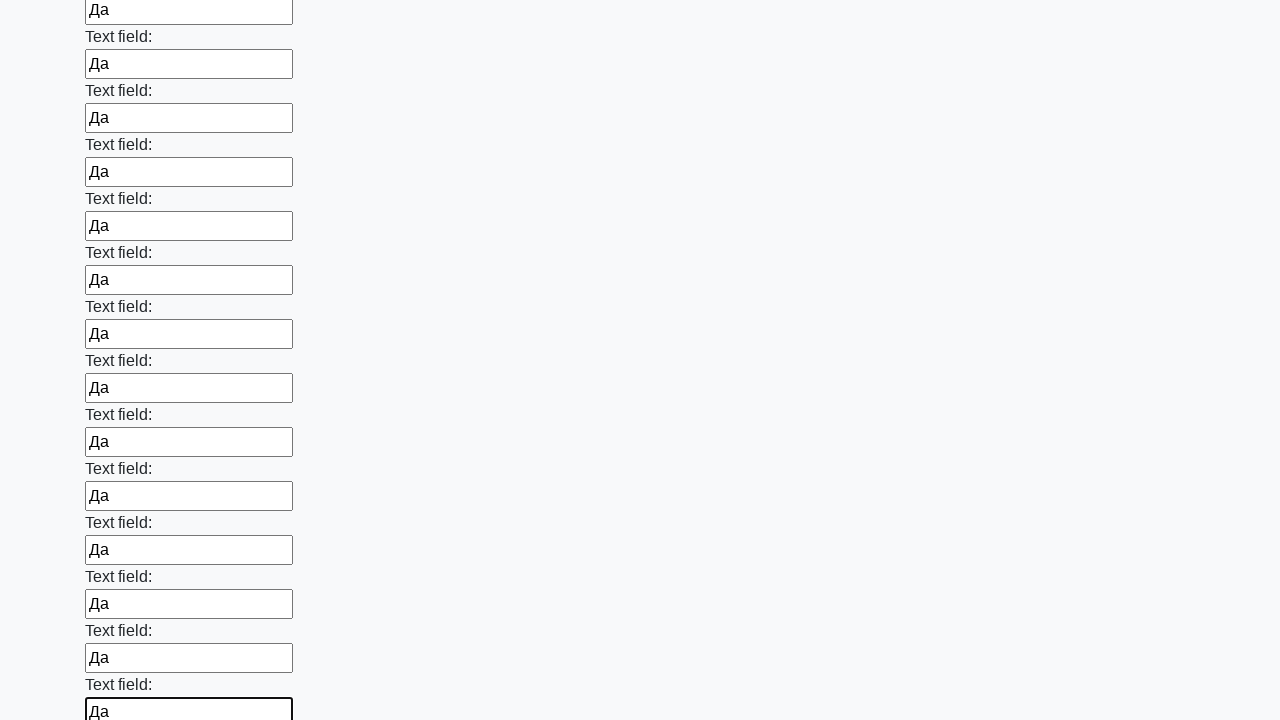

Filled input field with 'Да' on input >> nth=69
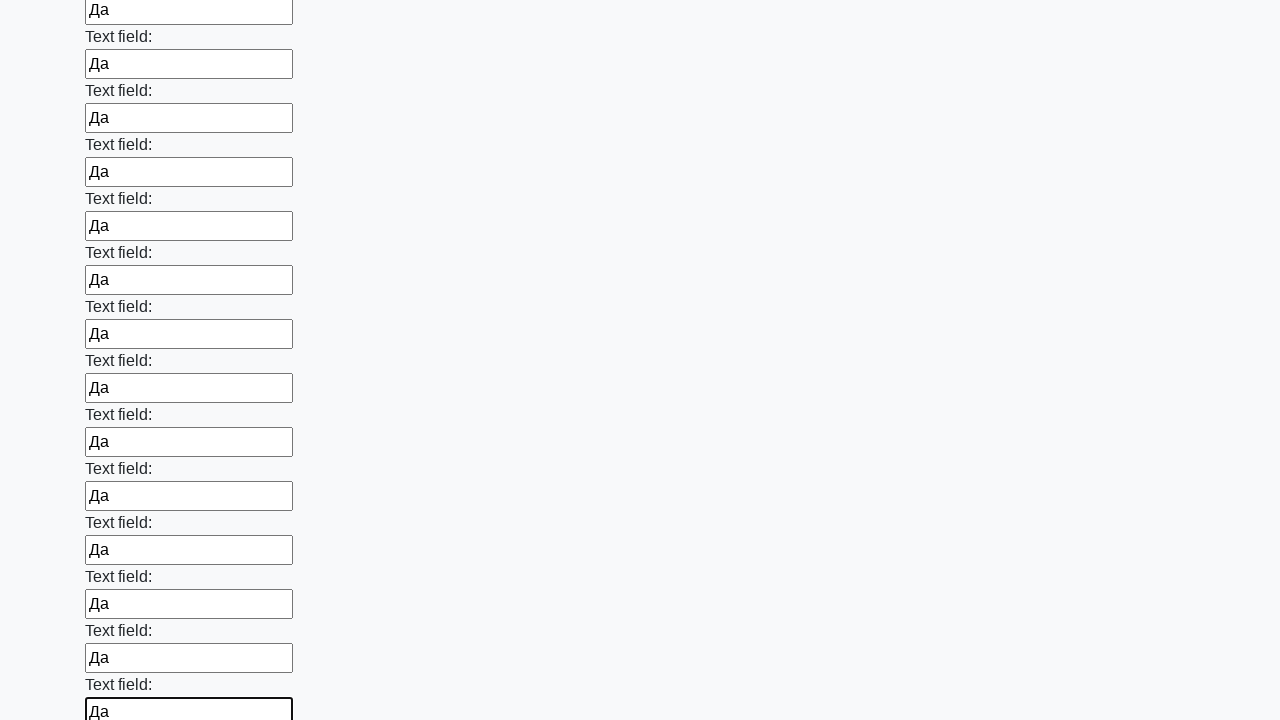

Filled input field with 'Да' on input >> nth=70
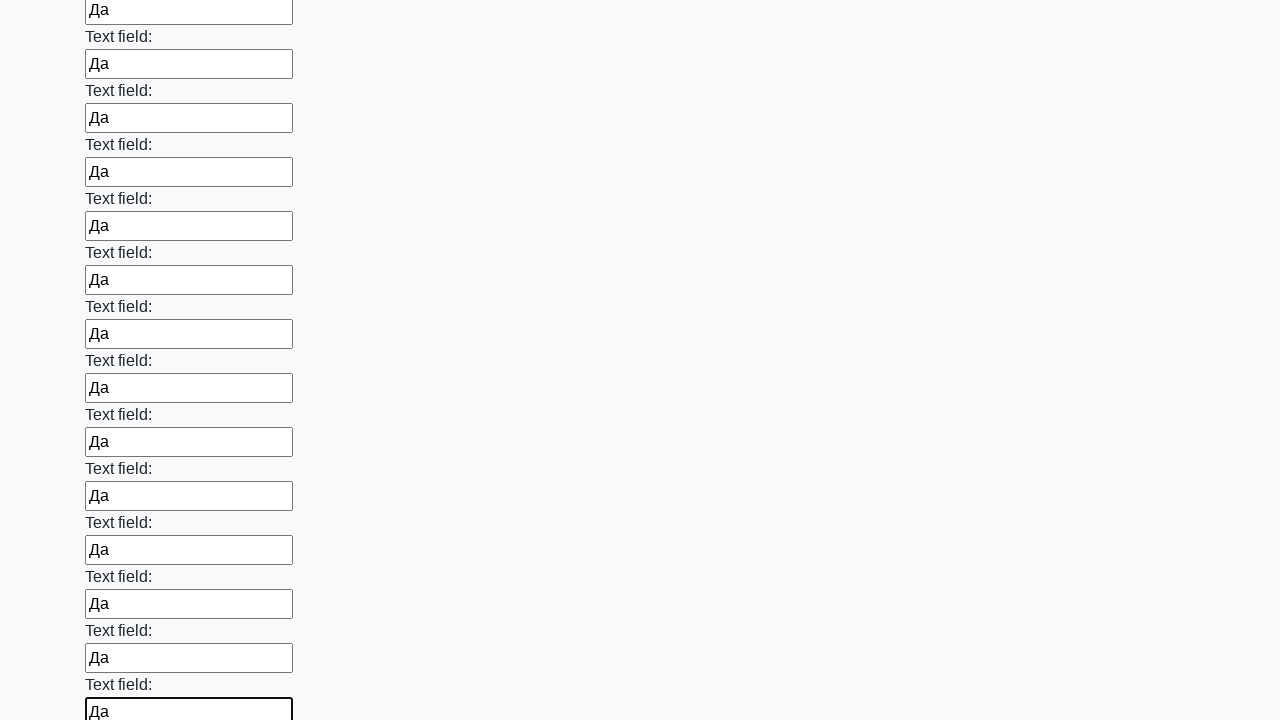

Filled input field with 'Да' on input >> nth=71
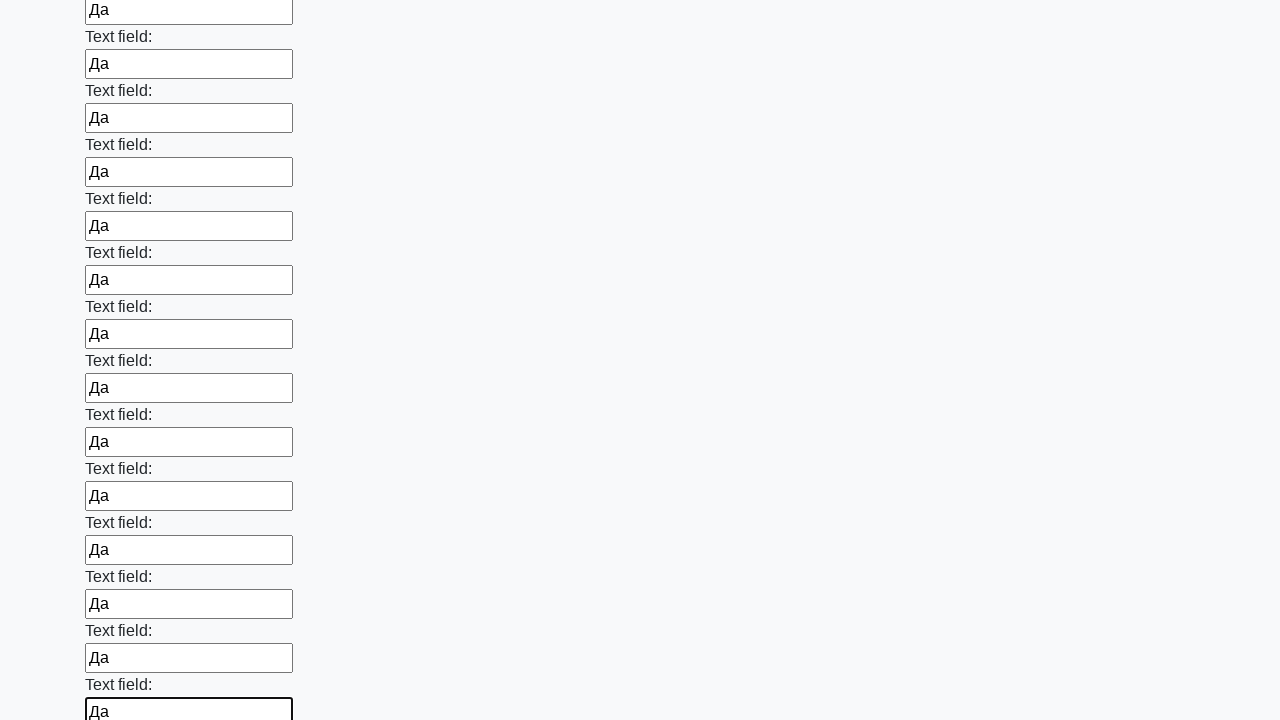

Filled input field with 'Да' on input >> nth=72
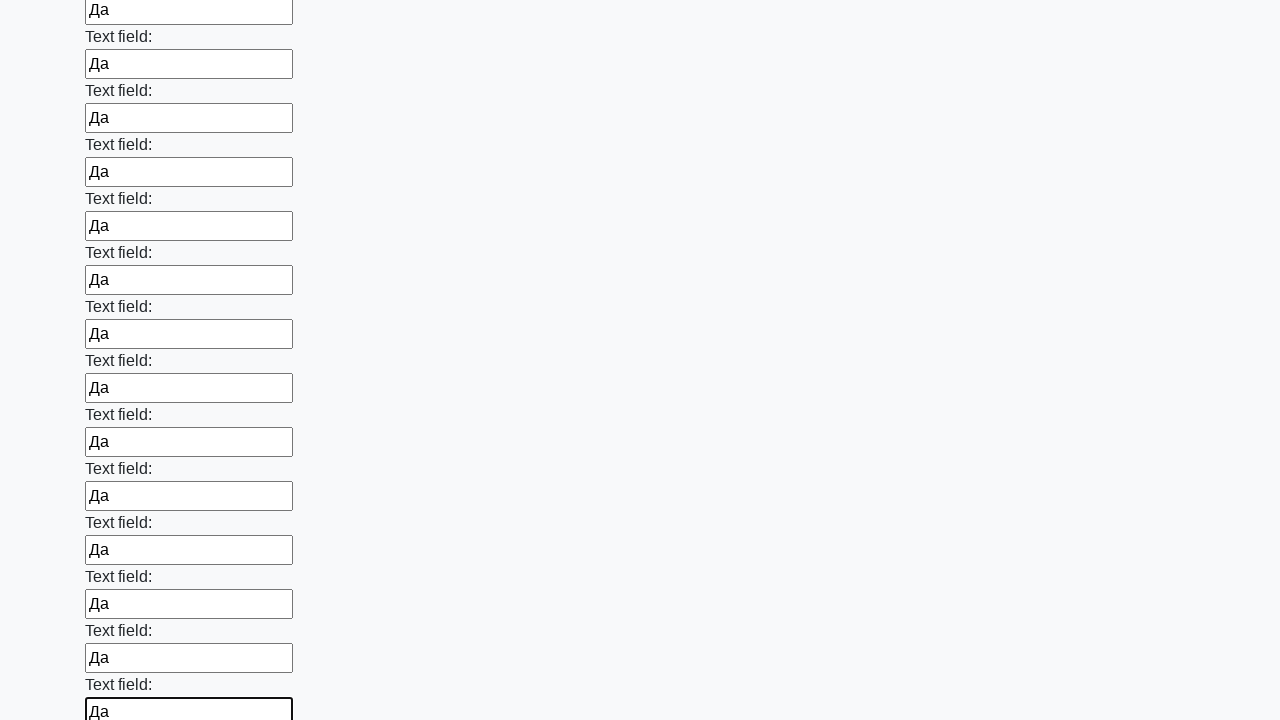

Filled input field with 'Да' on input >> nth=73
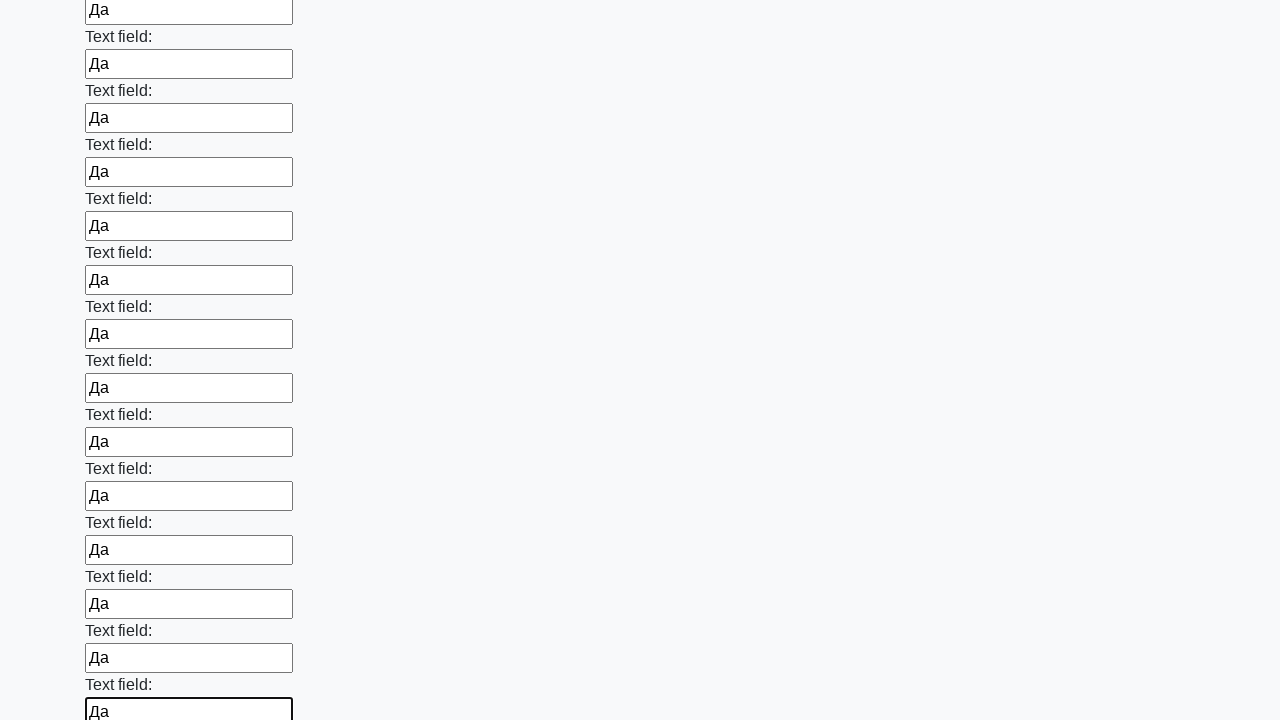

Filled input field with 'Да' on input >> nth=74
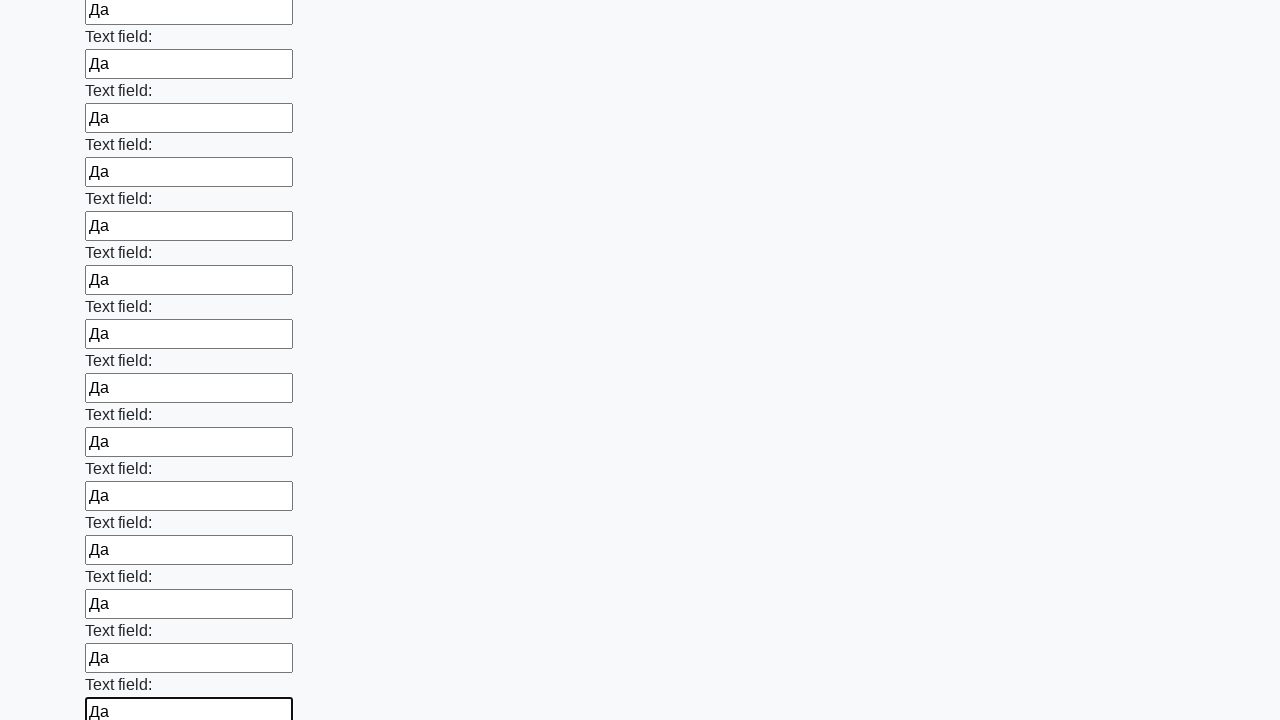

Filled input field with 'Да' on input >> nth=75
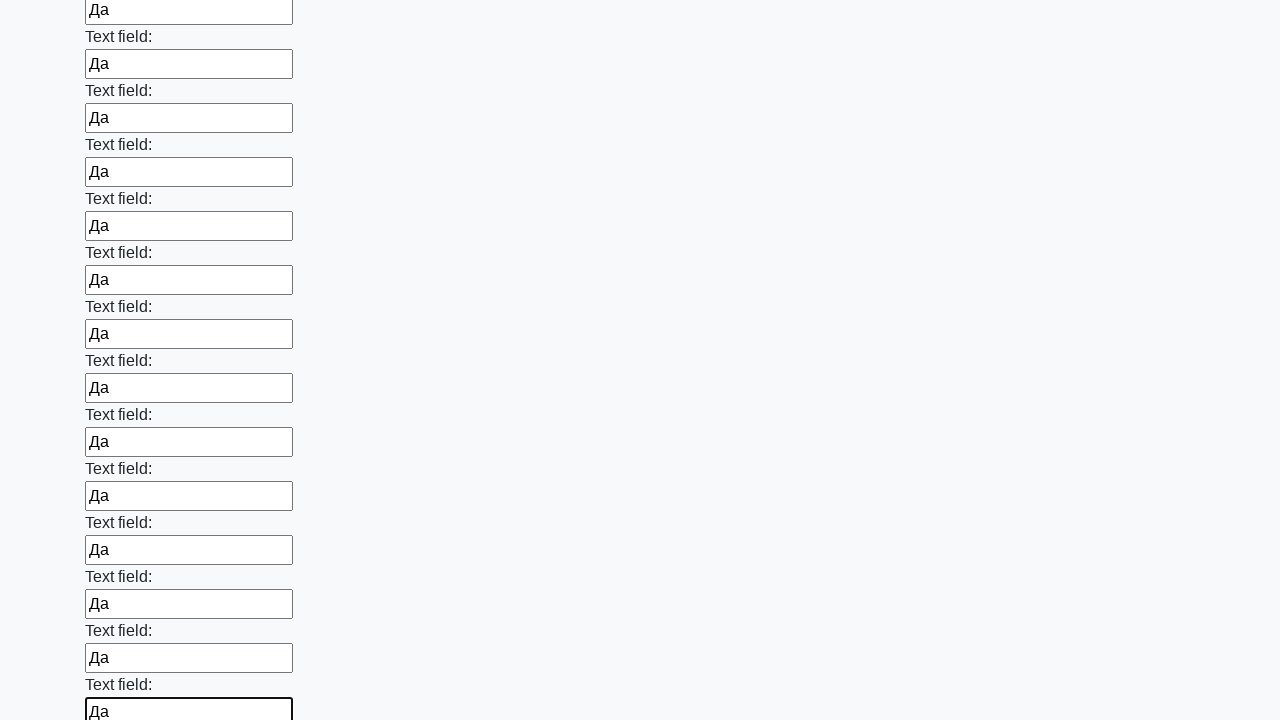

Filled input field with 'Да' on input >> nth=76
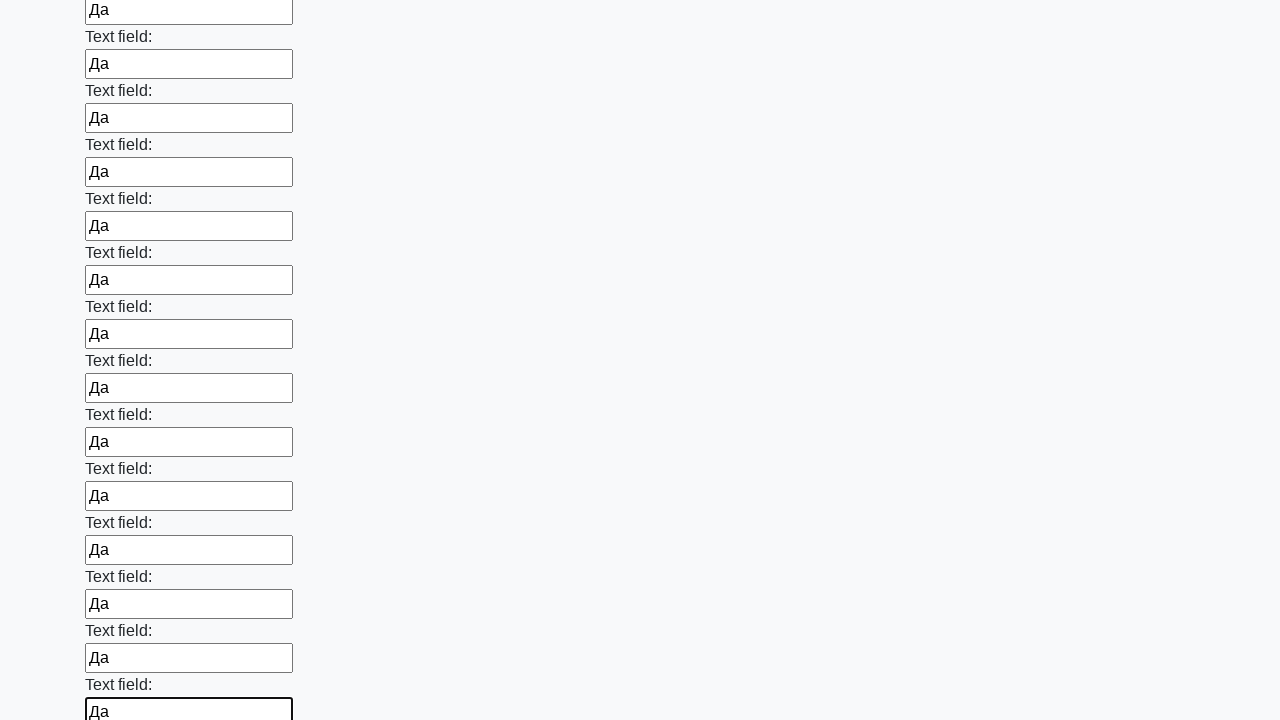

Filled input field with 'Да' on input >> nth=77
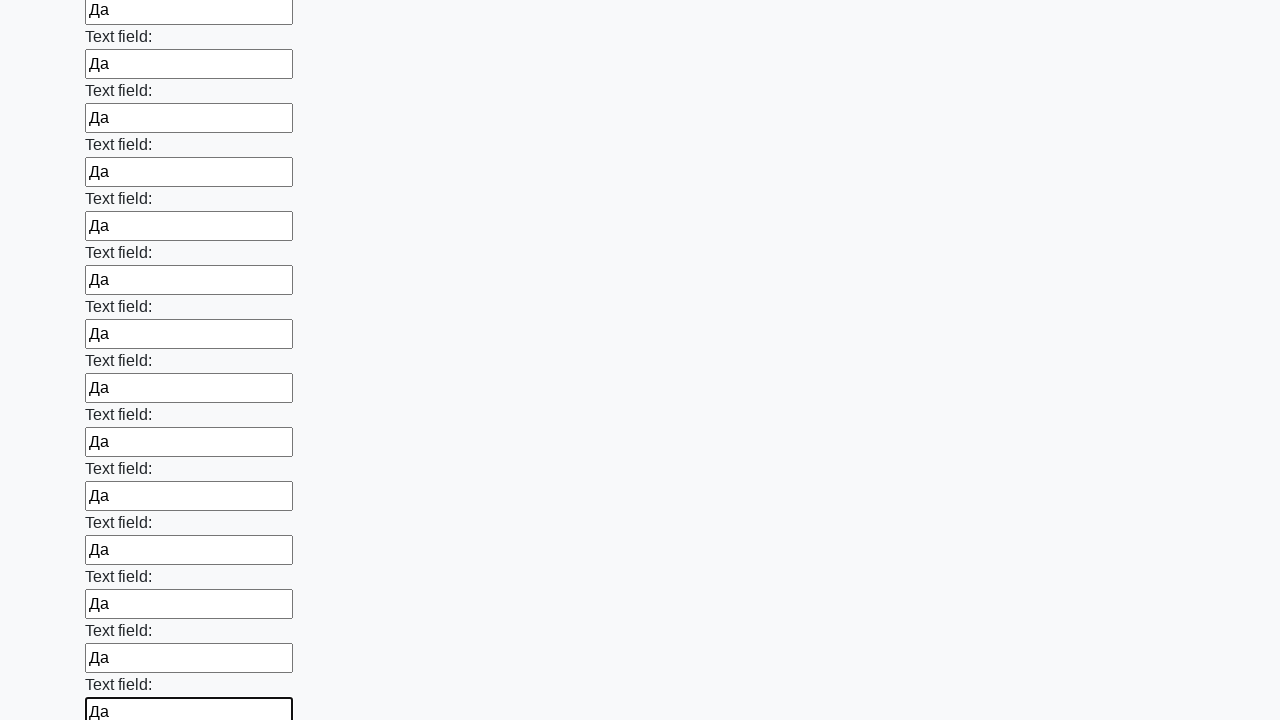

Filled input field with 'Да' on input >> nth=78
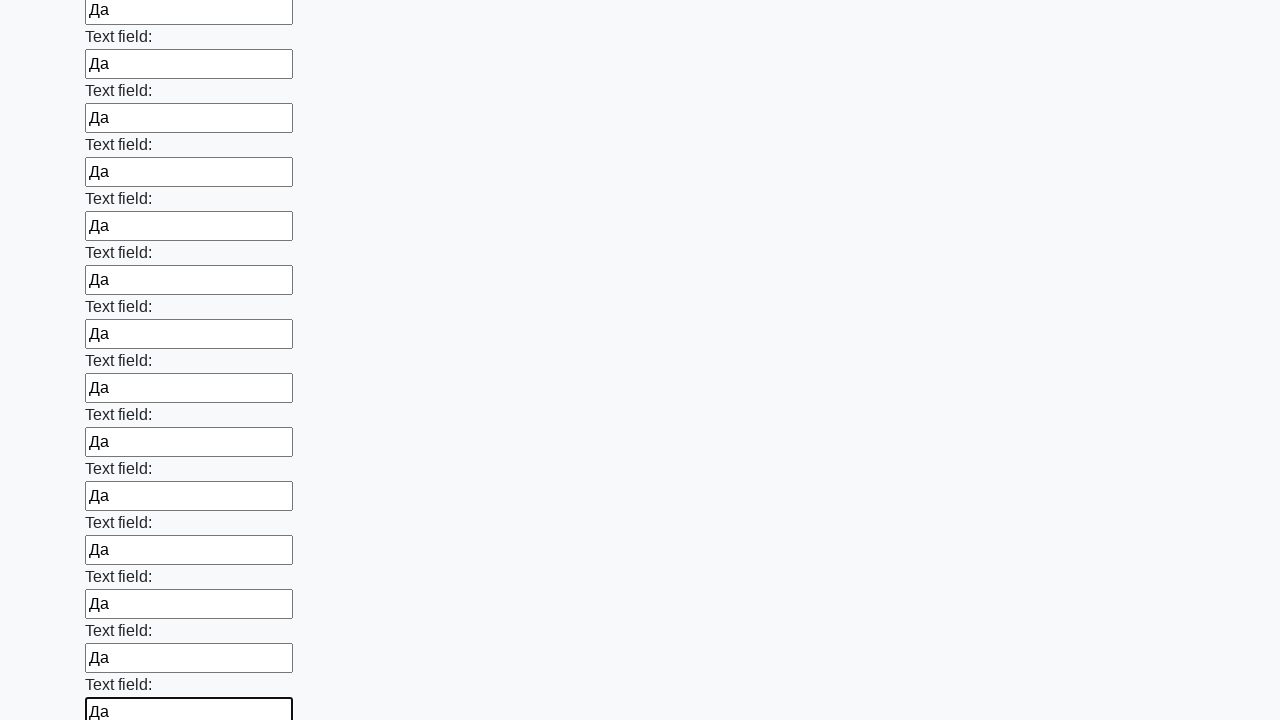

Filled input field with 'Да' on input >> nth=79
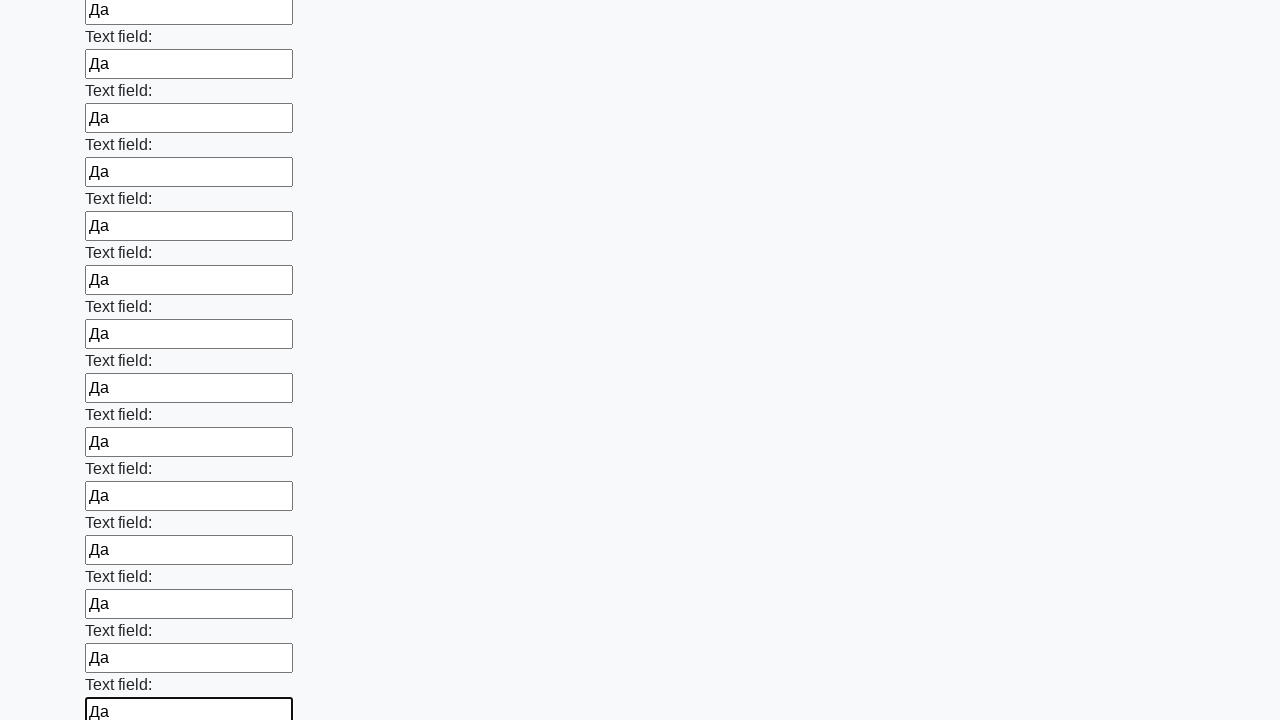

Filled input field with 'Да' on input >> nth=80
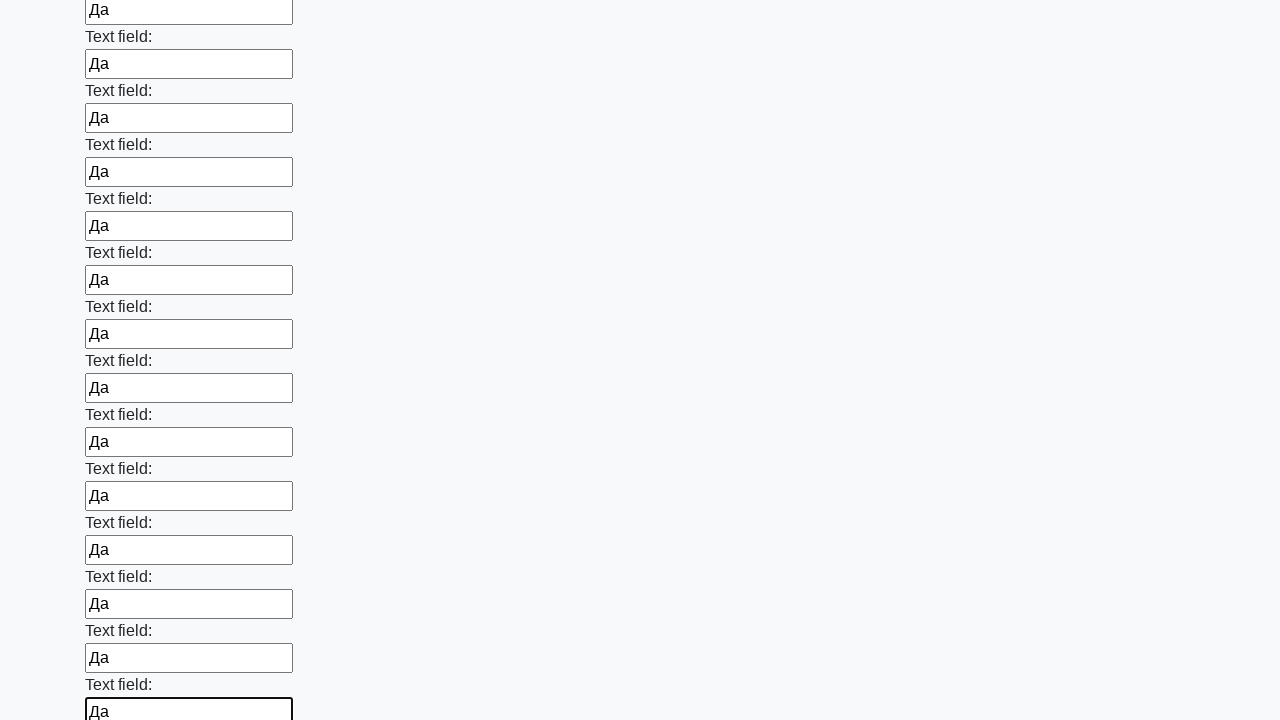

Filled input field with 'Да' on input >> nth=81
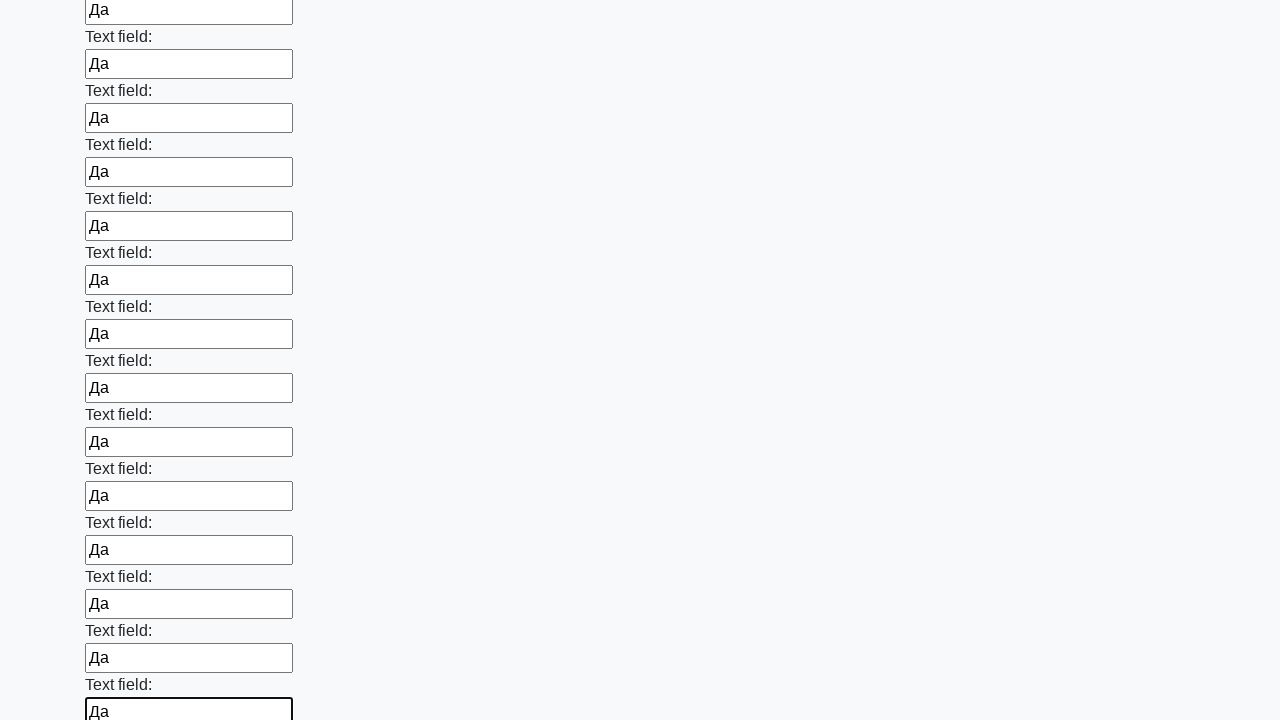

Filled input field with 'Да' on input >> nth=82
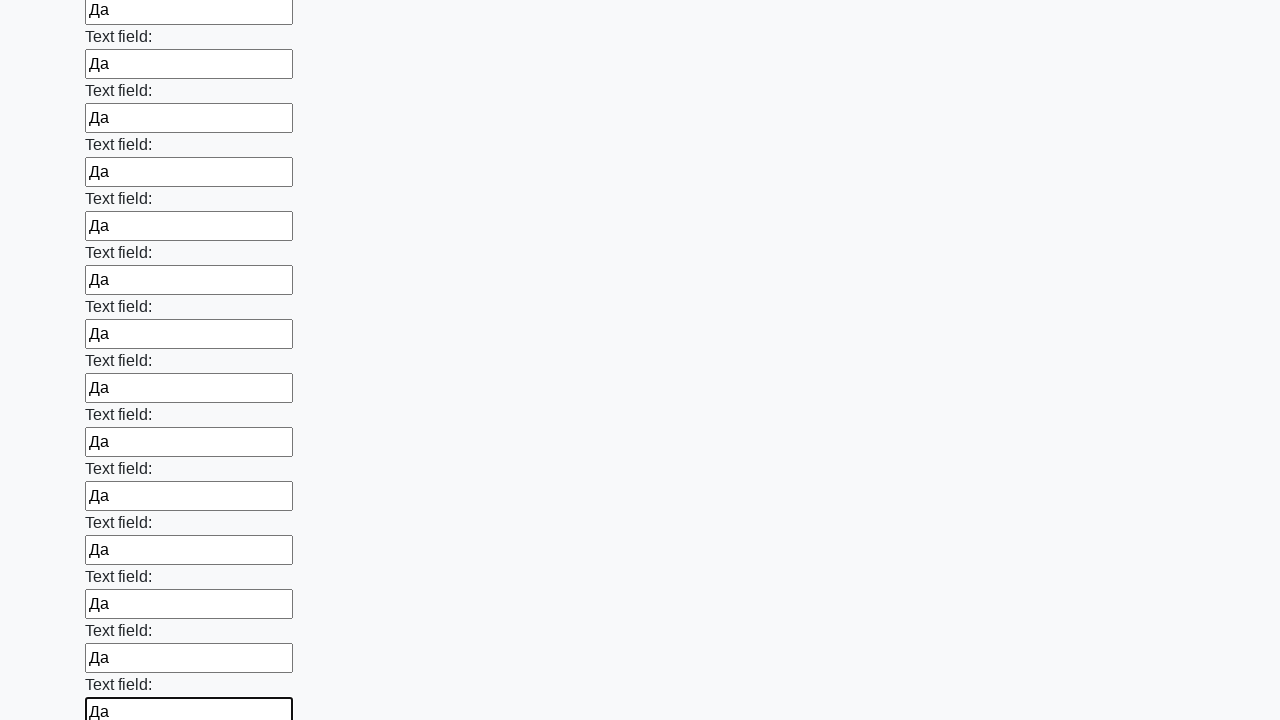

Filled input field with 'Да' on input >> nth=83
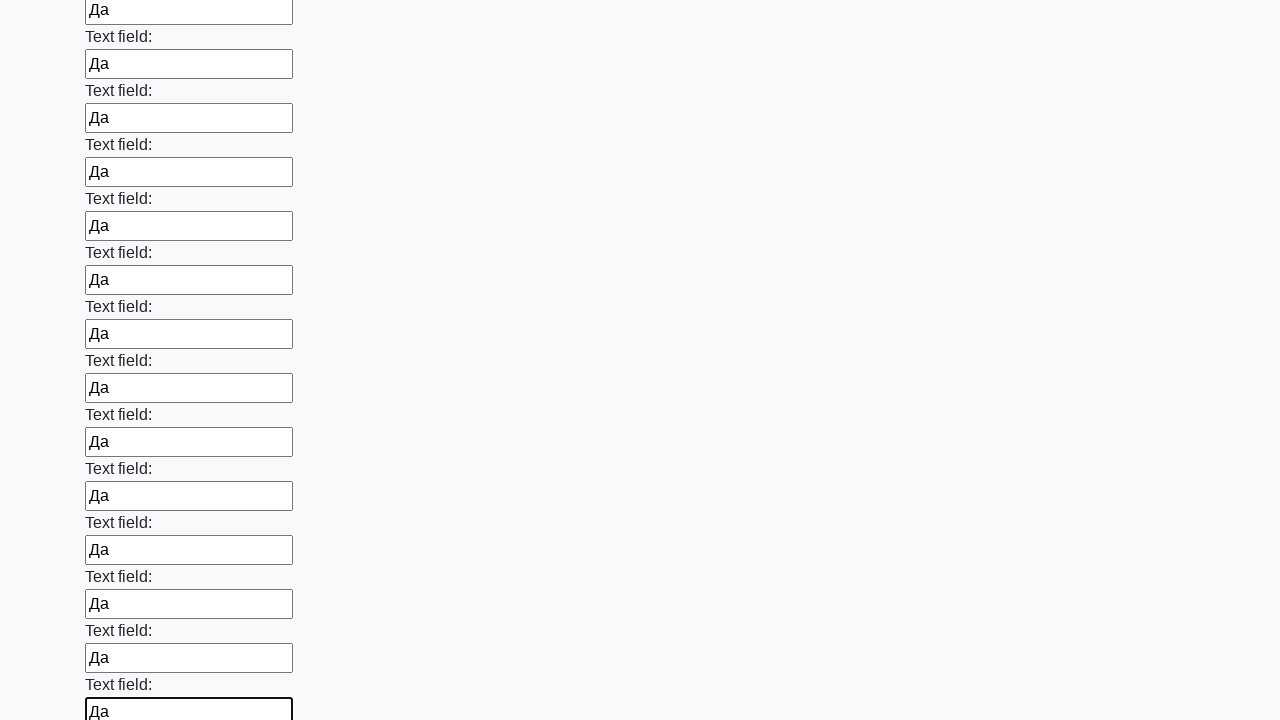

Filled input field with 'Да' on input >> nth=84
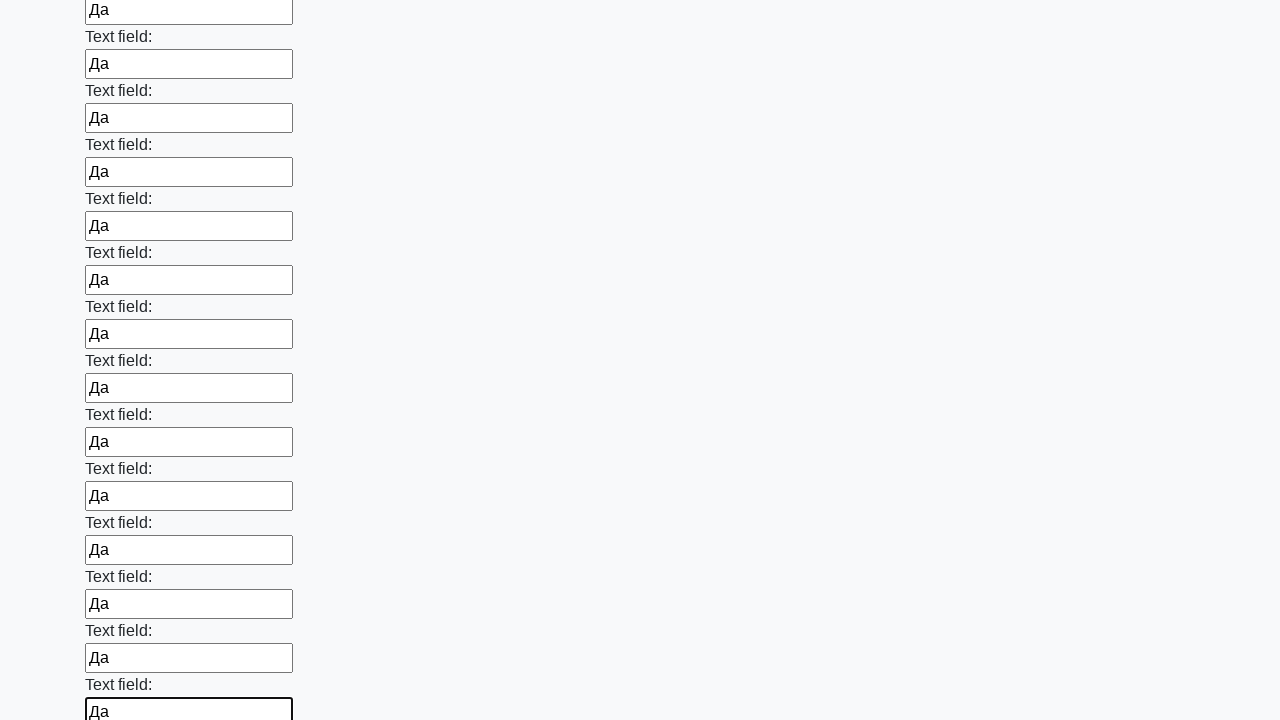

Filled input field with 'Да' on input >> nth=85
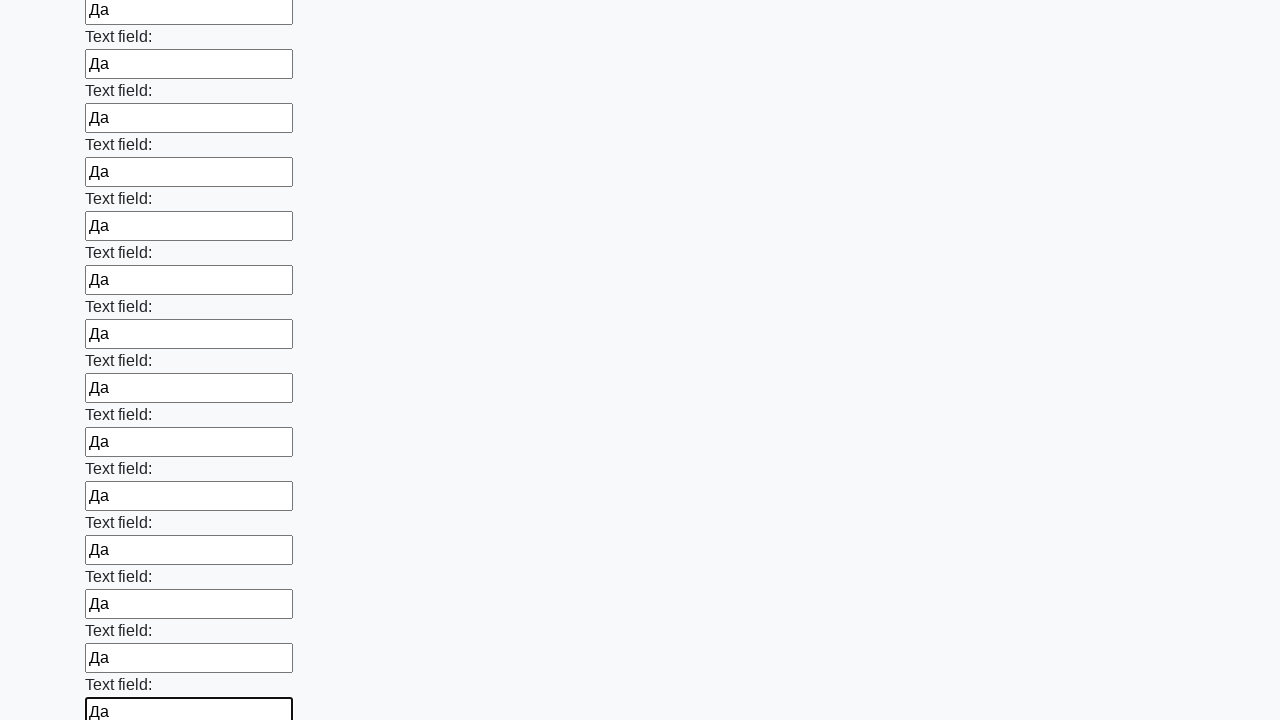

Filled input field with 'Да' on input >> nth=86
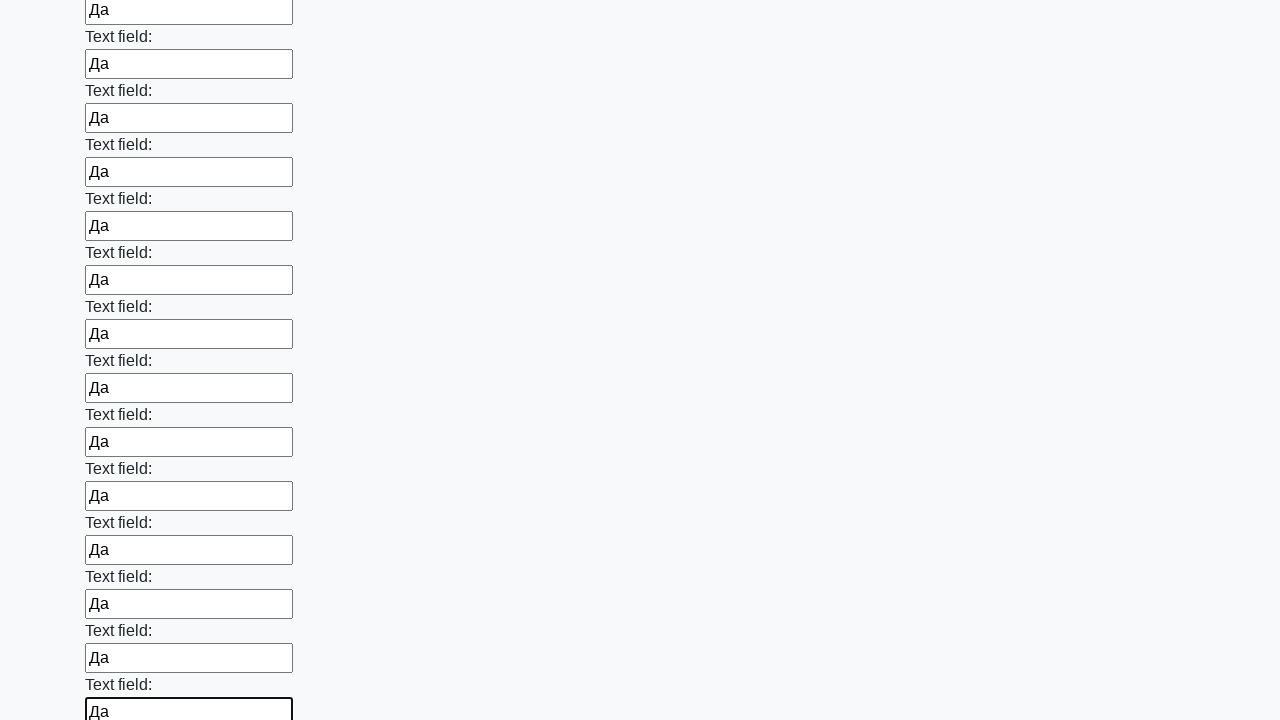

Filled input field with 'Да' on input >> nth=87
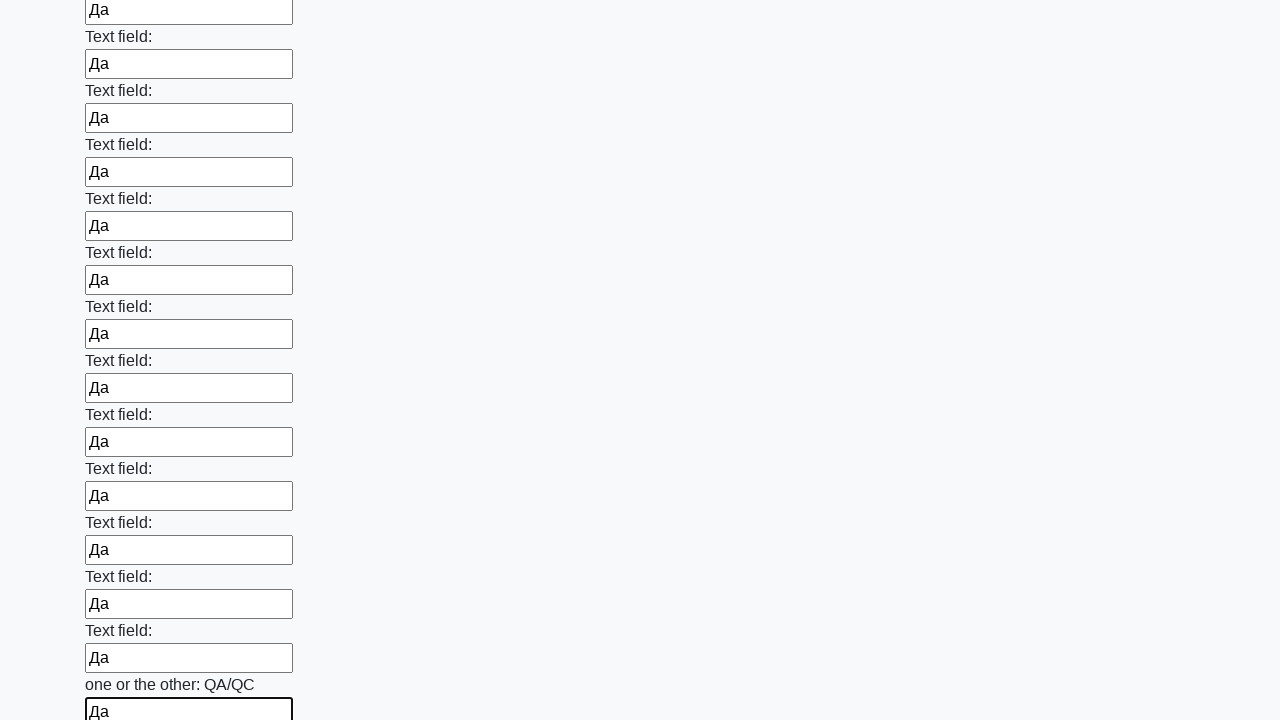

Filled input field with 'Да' on input >> nth=88
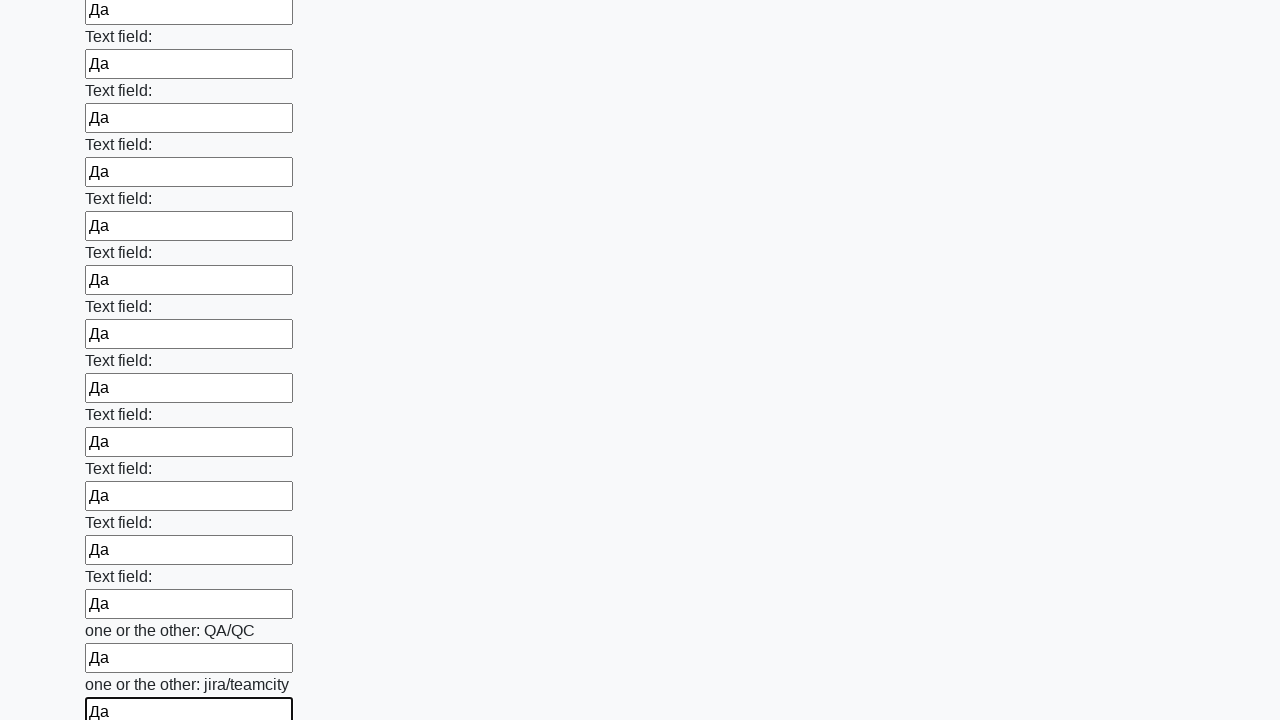

Filled input field with 'Да' on input >> nth=89
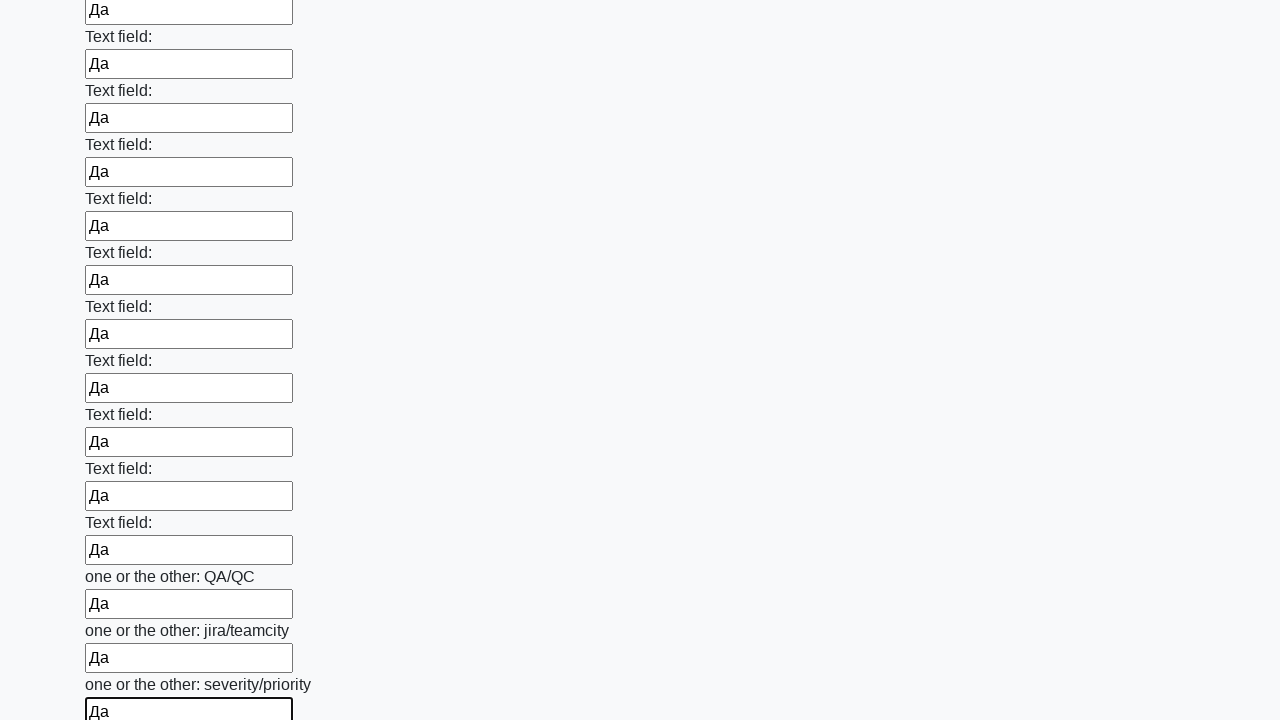

Filled input field with 'Да' on input >> nth=90
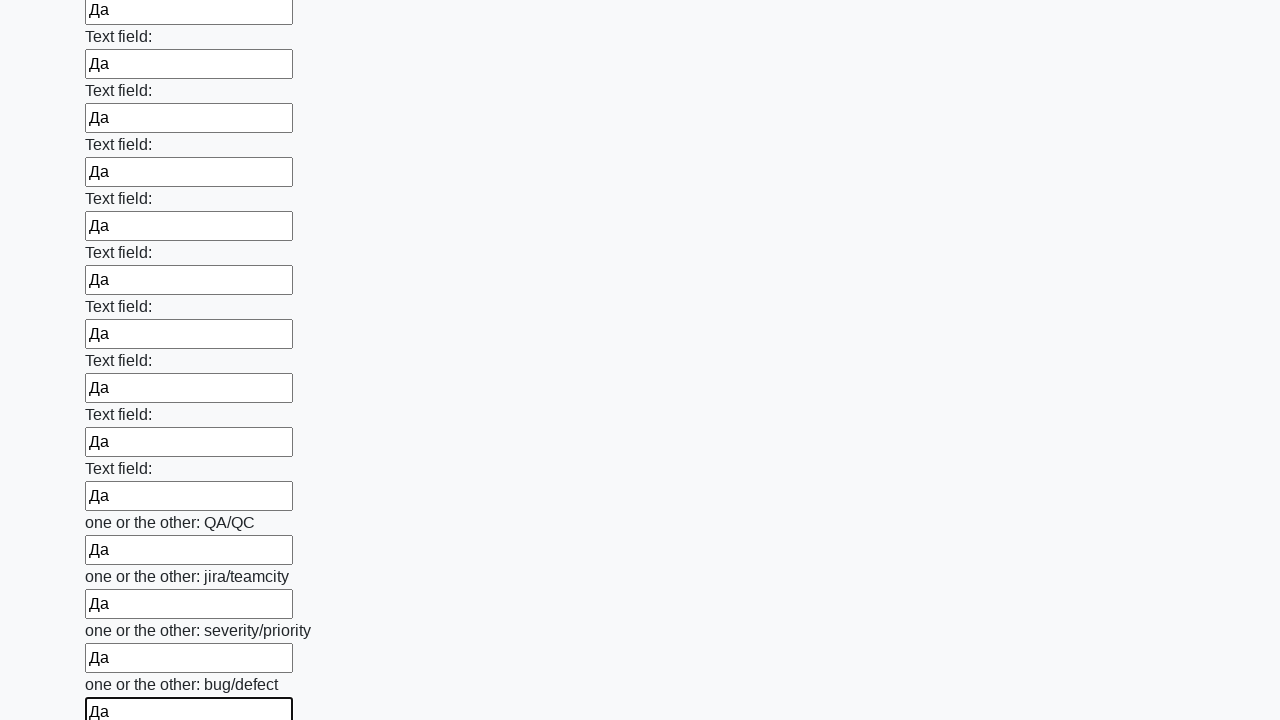

Filled input field with 'Да' on input >> nth=91
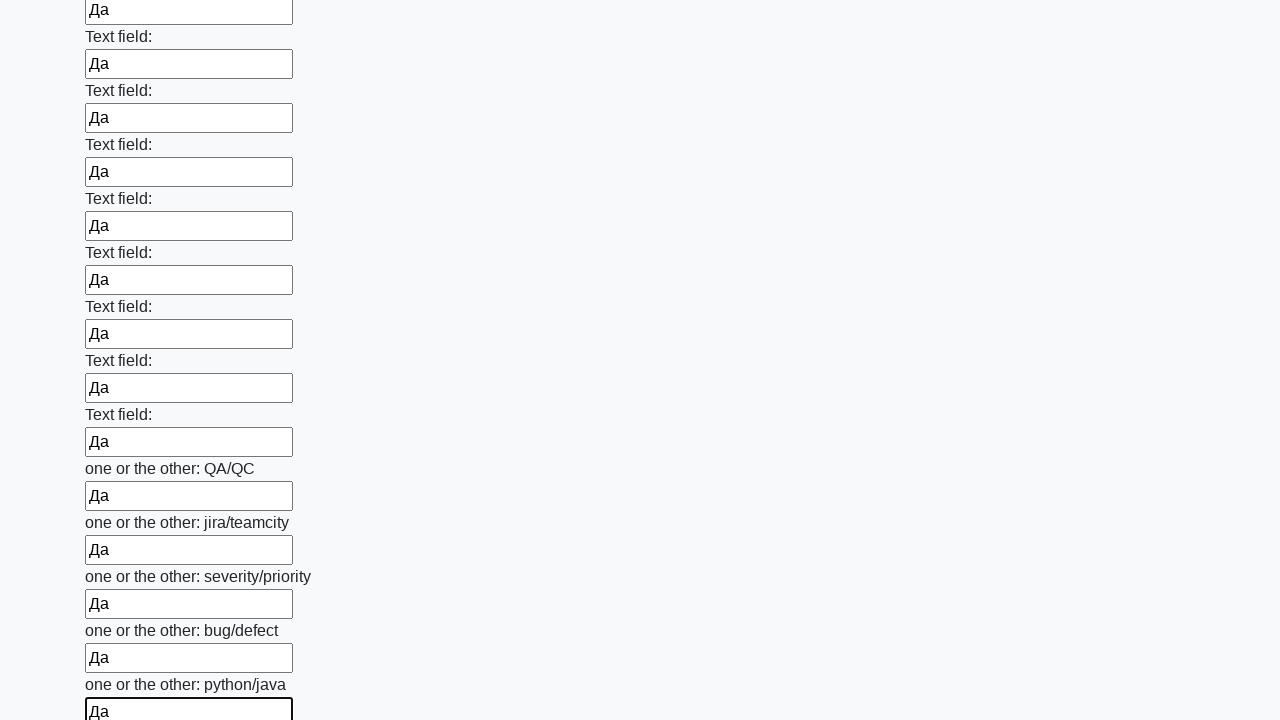

Filled input field with 'Да' on input >> nth=92
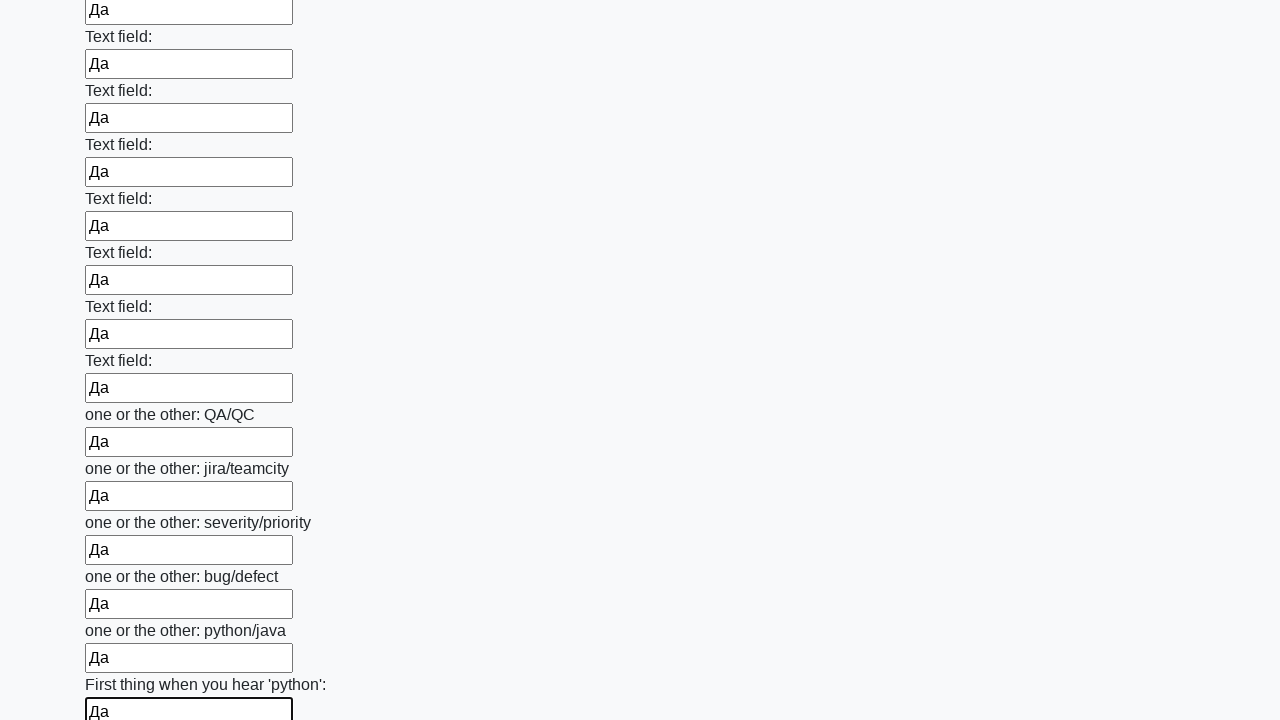

Filled input field with 'Да' on input >> nth=93
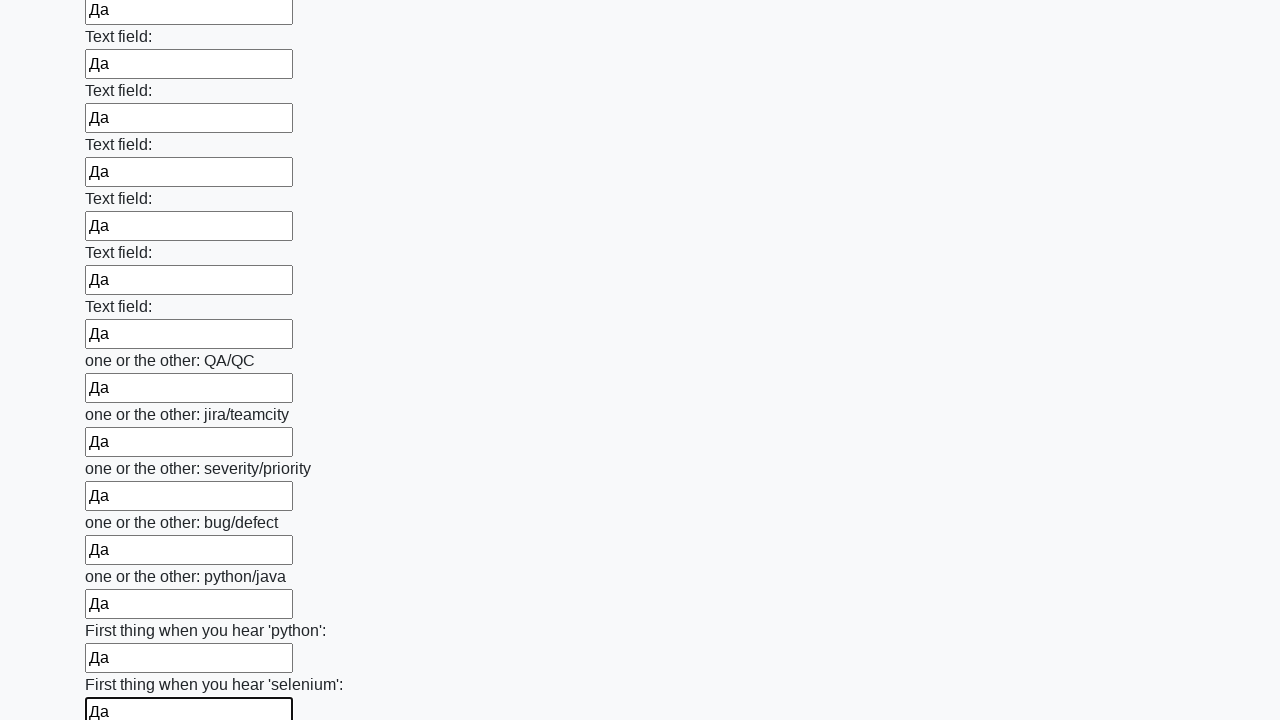

Filled input field with 'Да' on input >> nth=94
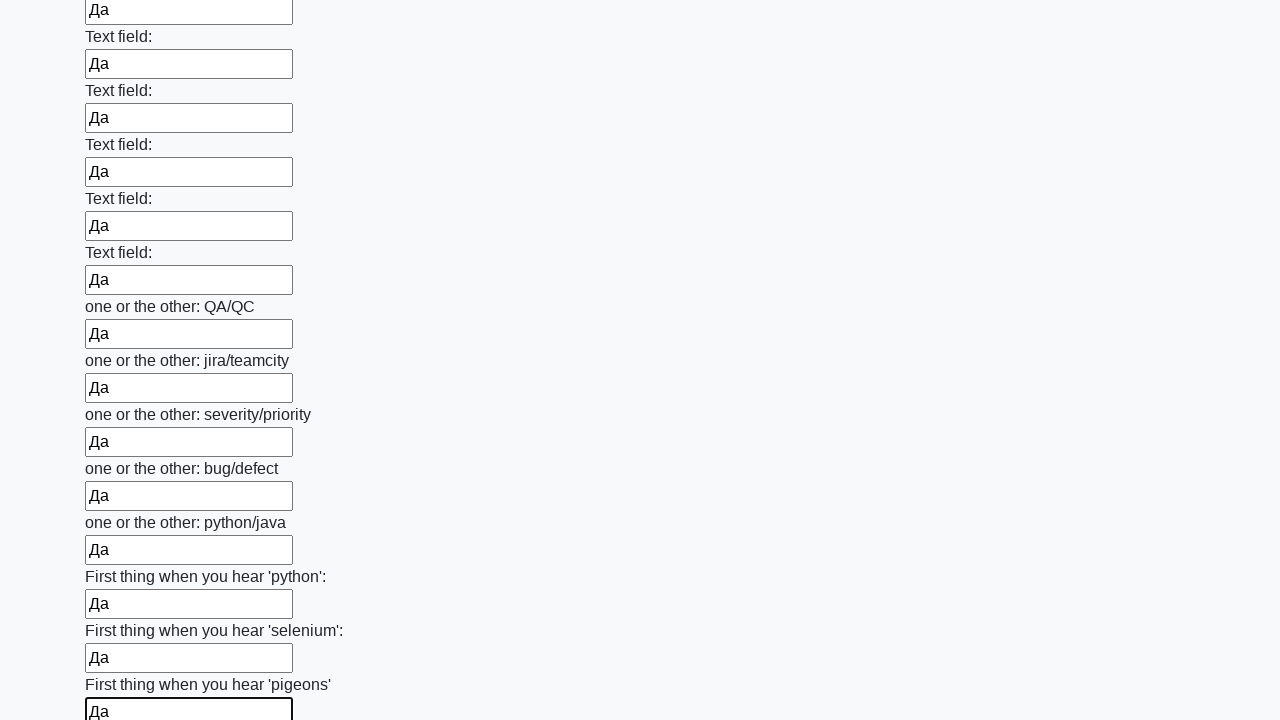

Filled input field with 'Да' on input >> nth=95
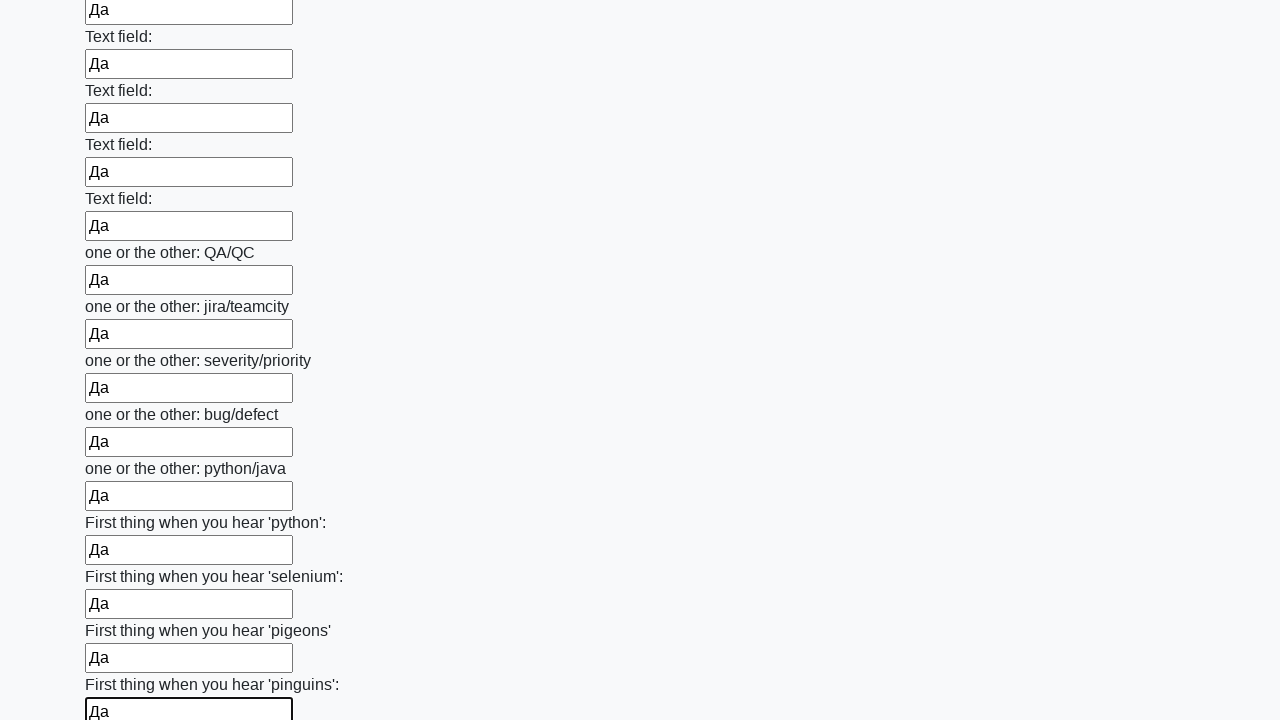

Filled input field with 'Да' on input >> nth=96
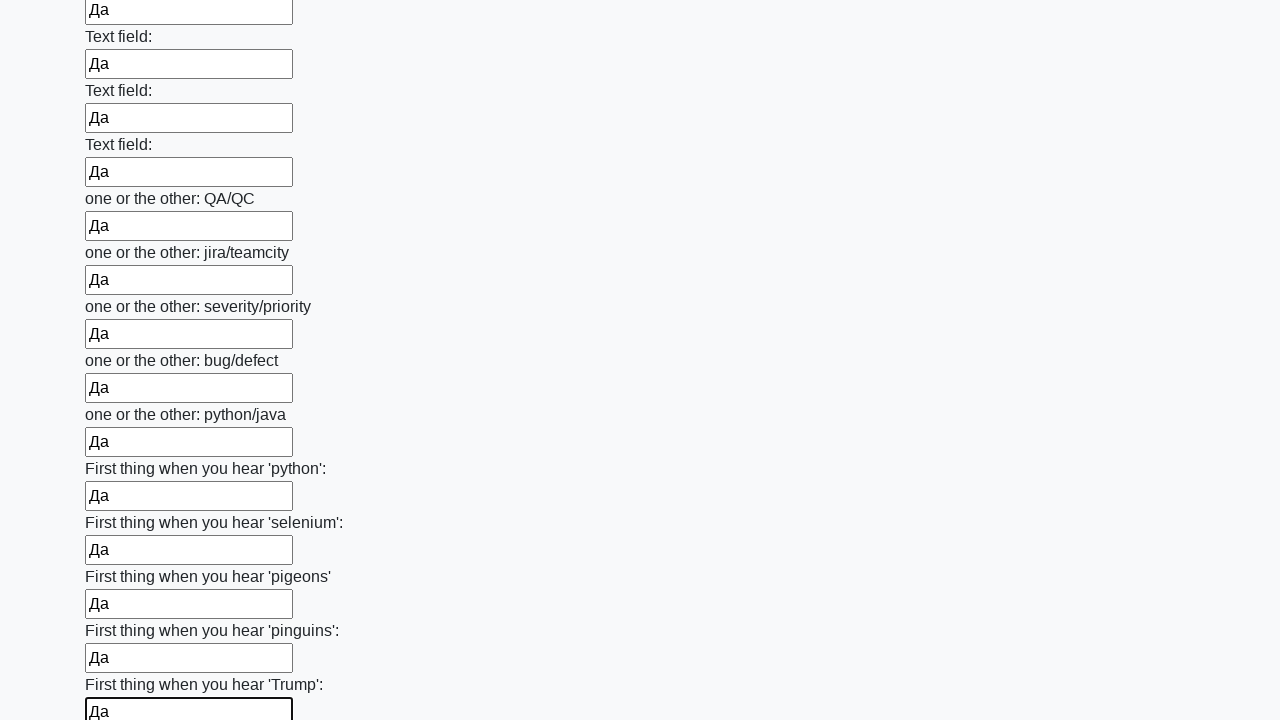

Filled input field with 'Да' on input >> nth=97
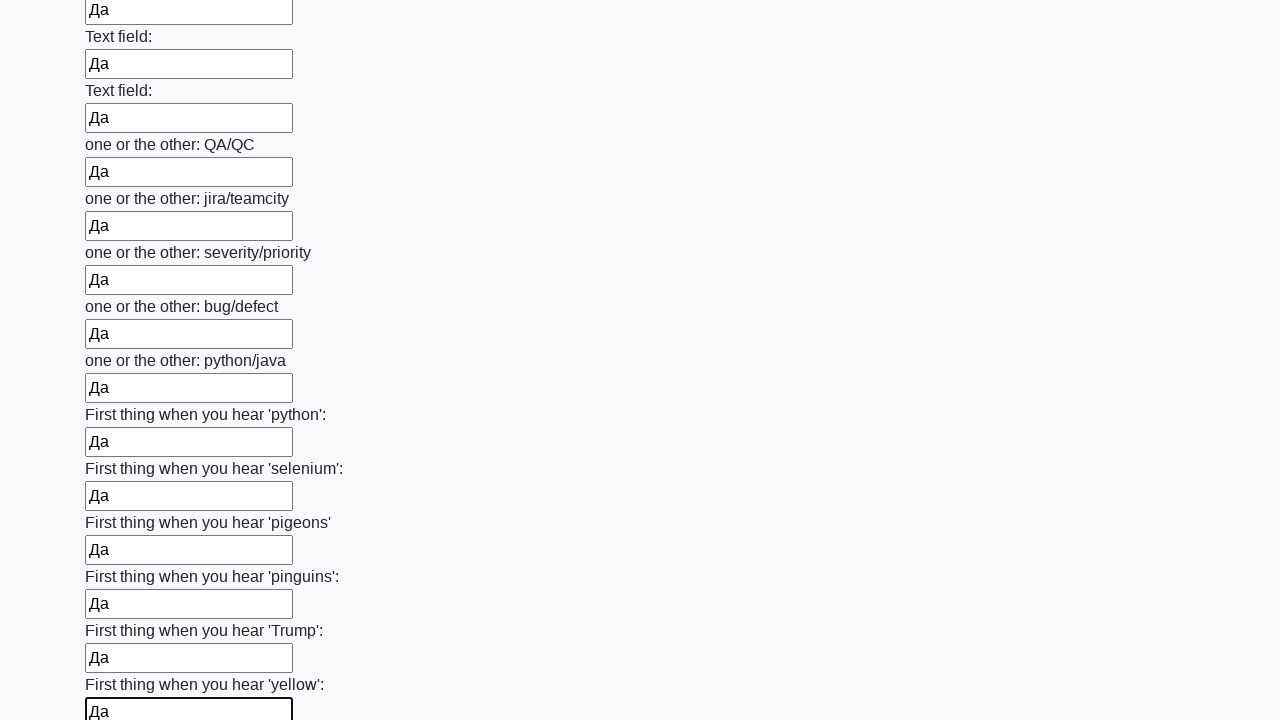

Filled input field with 'Да' on input >> nth=98
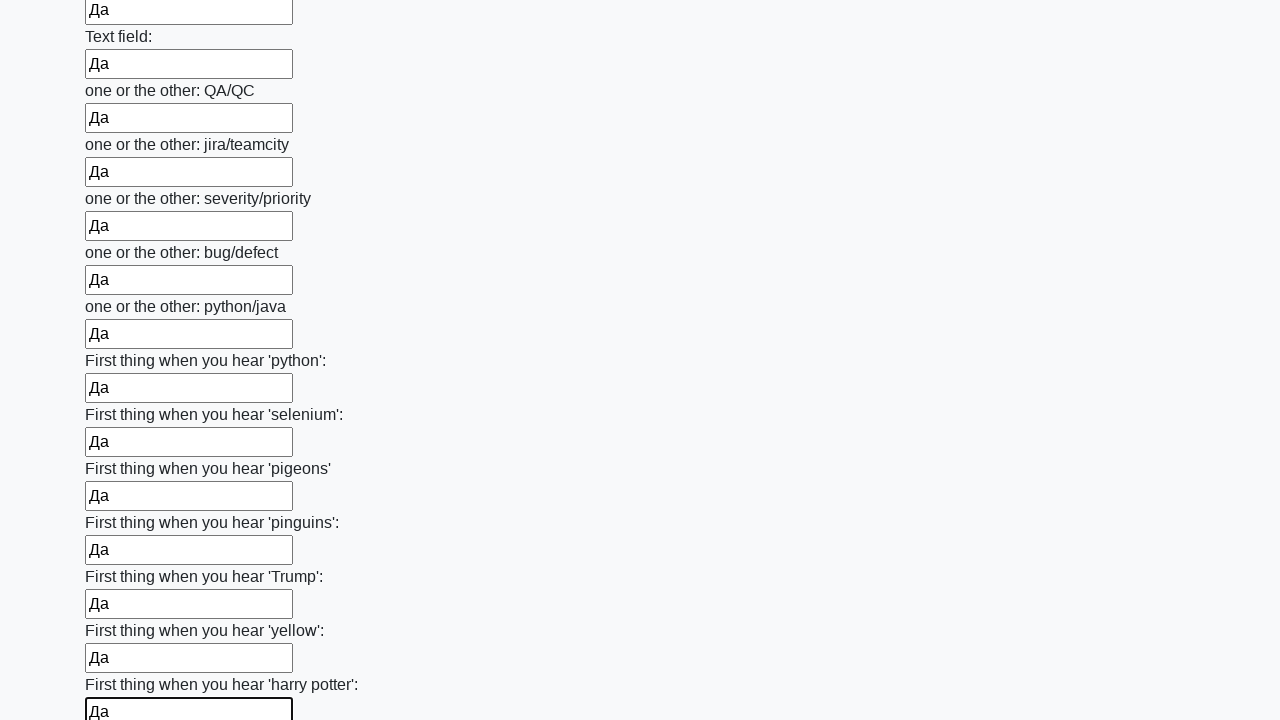

Filled input field with 'Да' on input >> nth=99
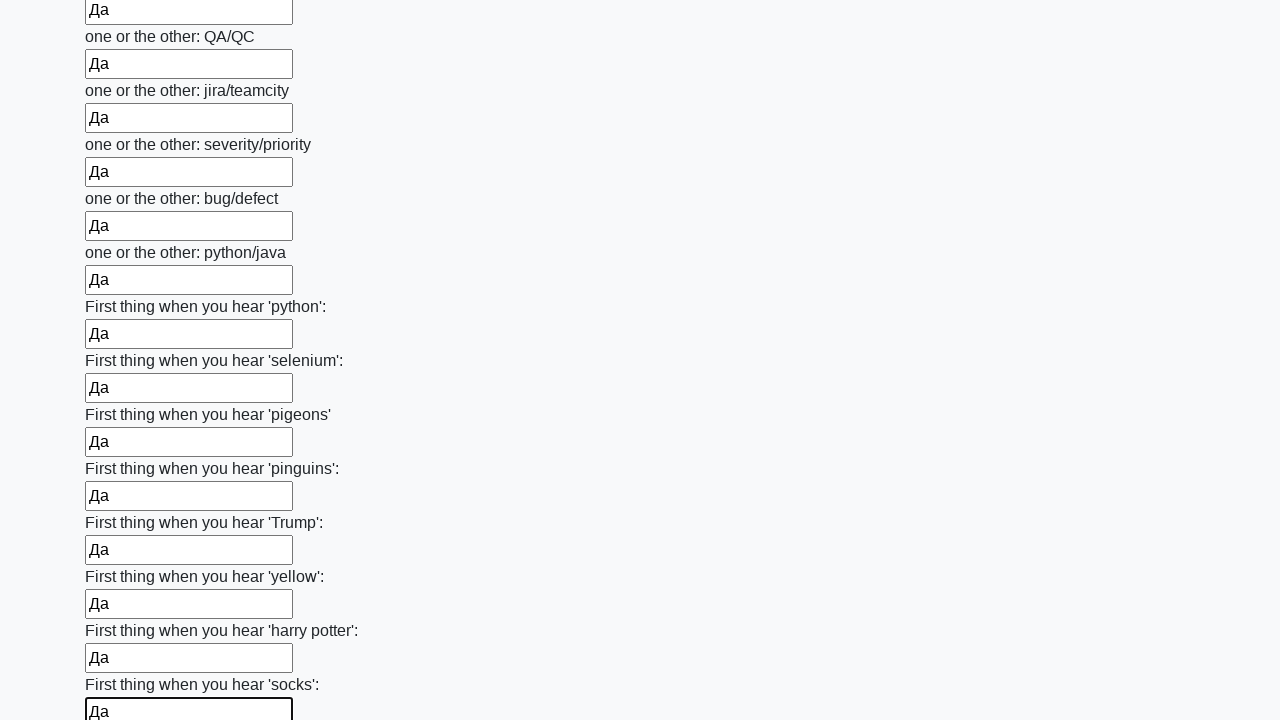

Clicked the submit button to submit the huge form at (123, 611) on button.btn
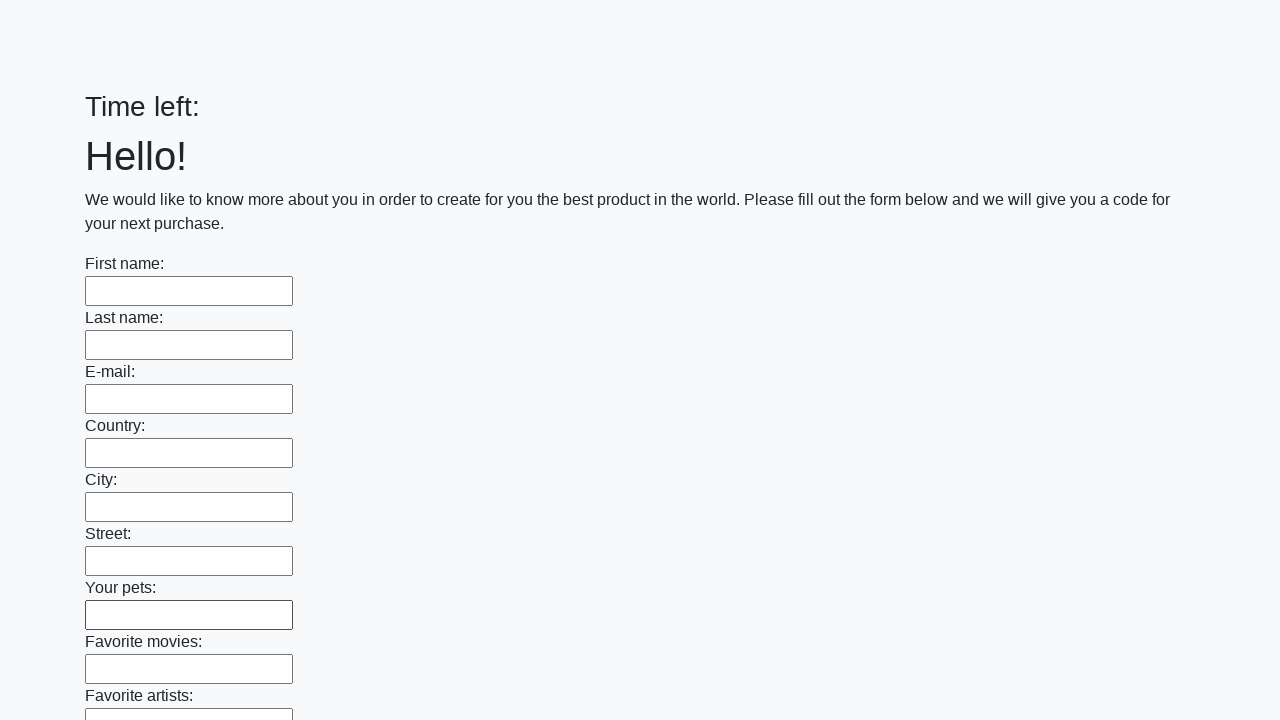

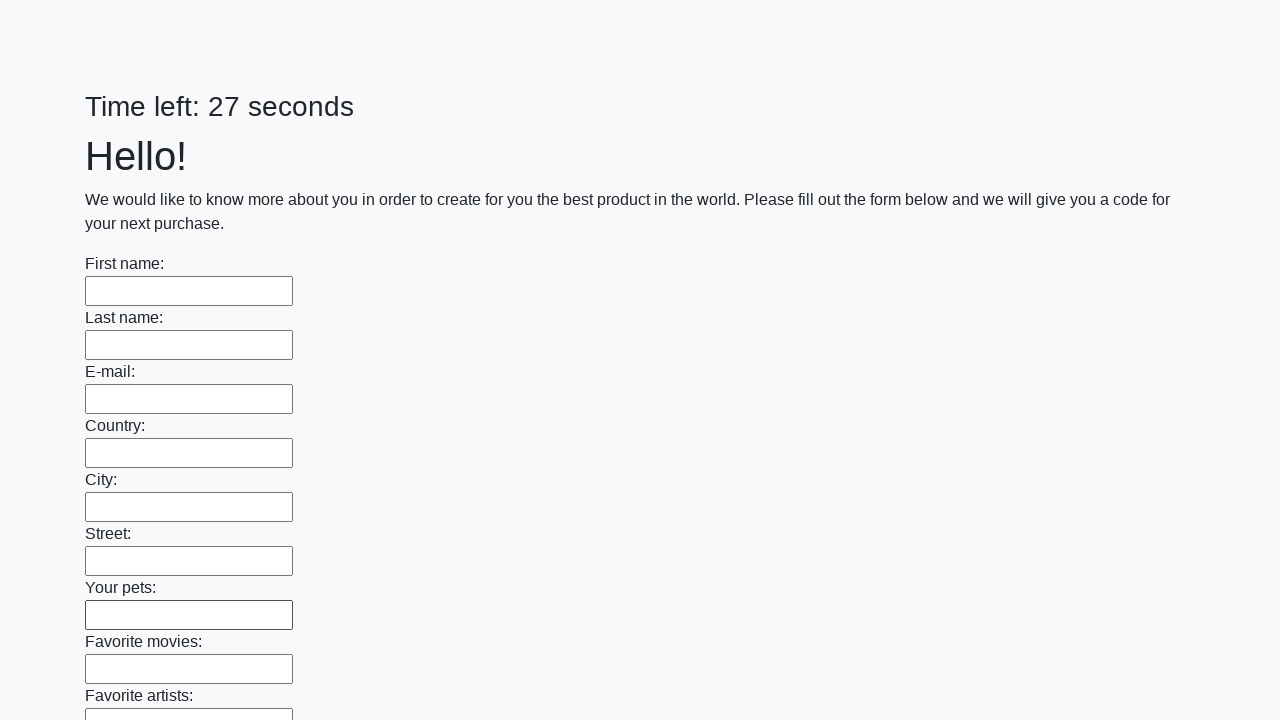